Tests that there are no empty anchor links (href="#") on any page of the website

Starting URL: https://ntig-uppsala.github.io/Frisor-Saxe/index.html

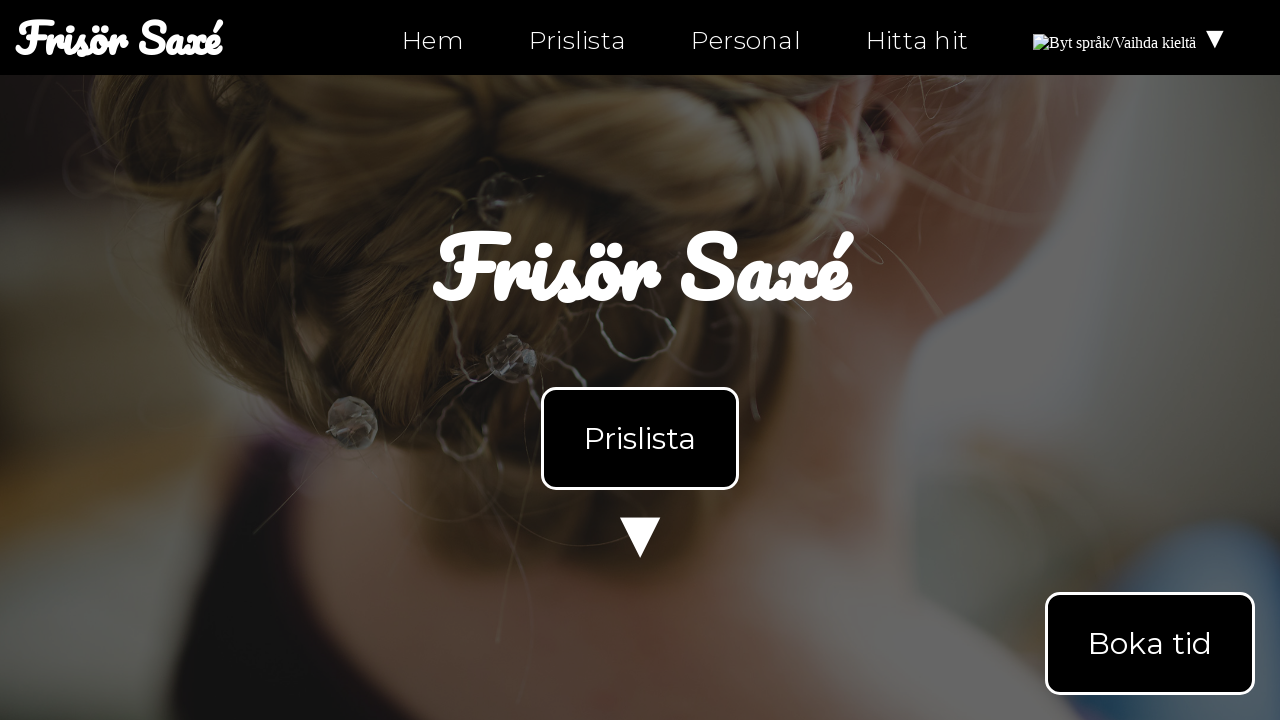

Waited for anchor elements to load on index.html
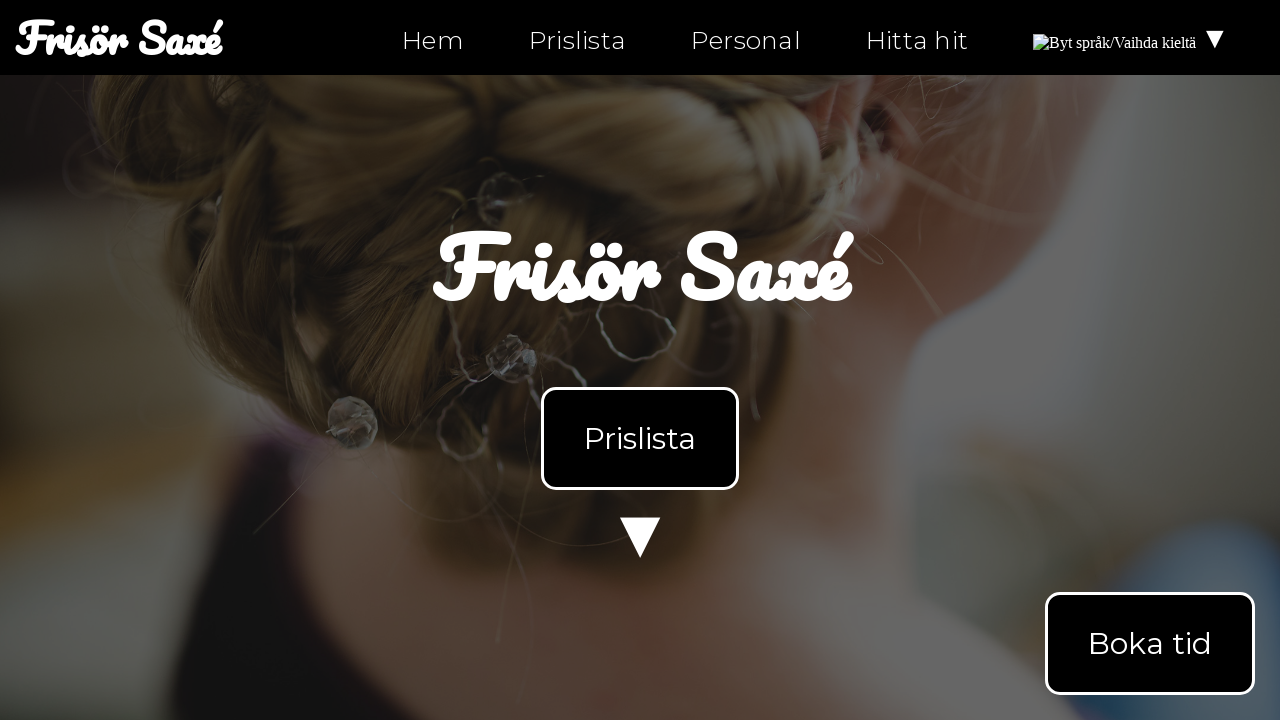

Retrieved all anchor elements from index.html
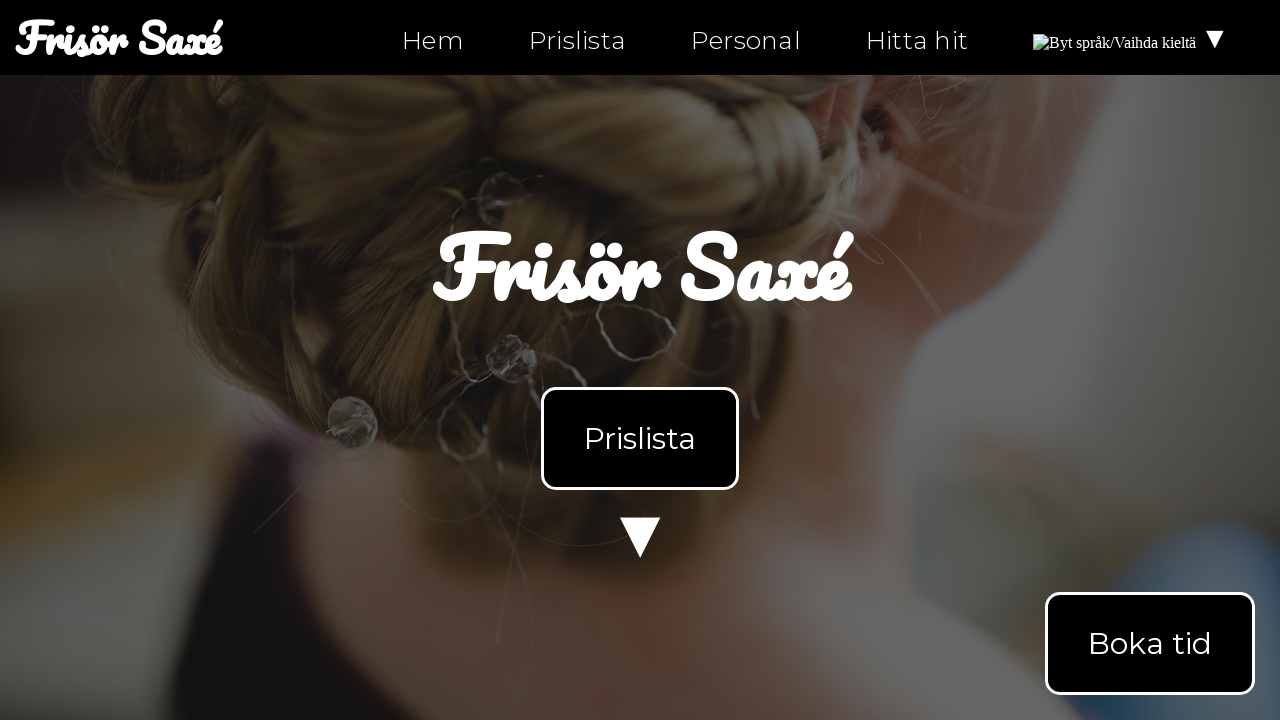

Retrieved href attribute from anchor element: index.html
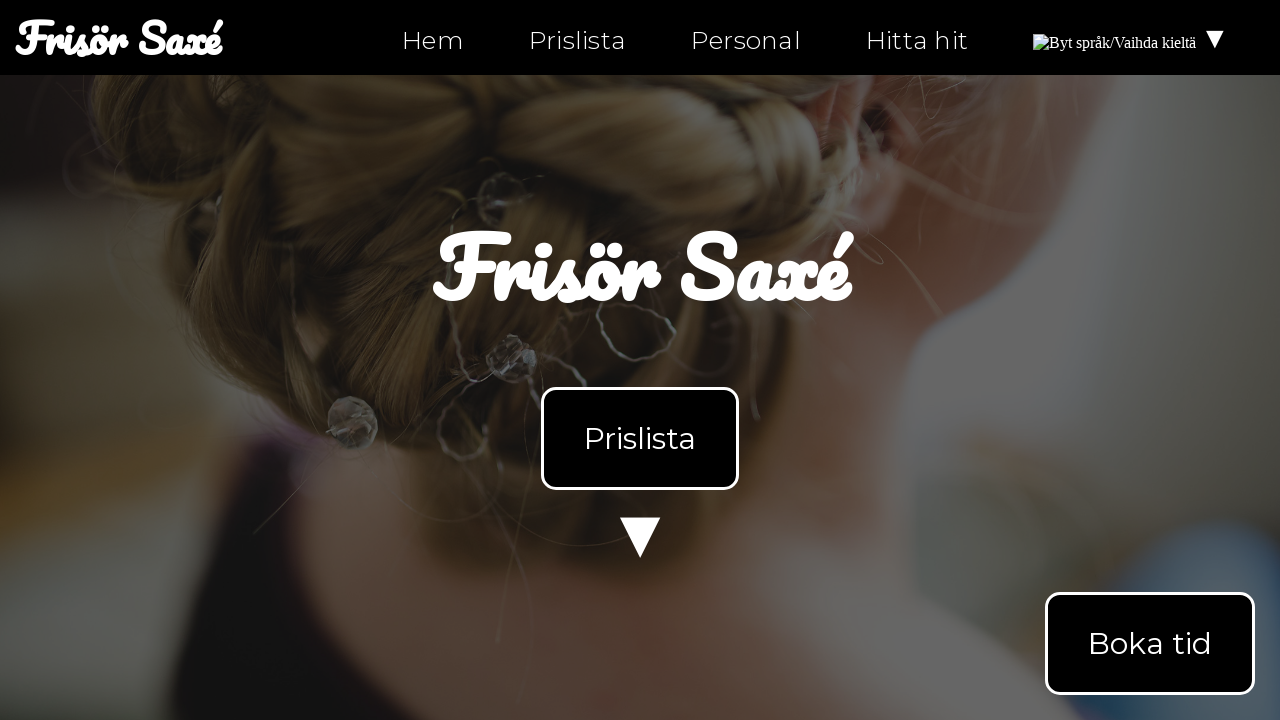

Verified anchor element href is not empty: index.html
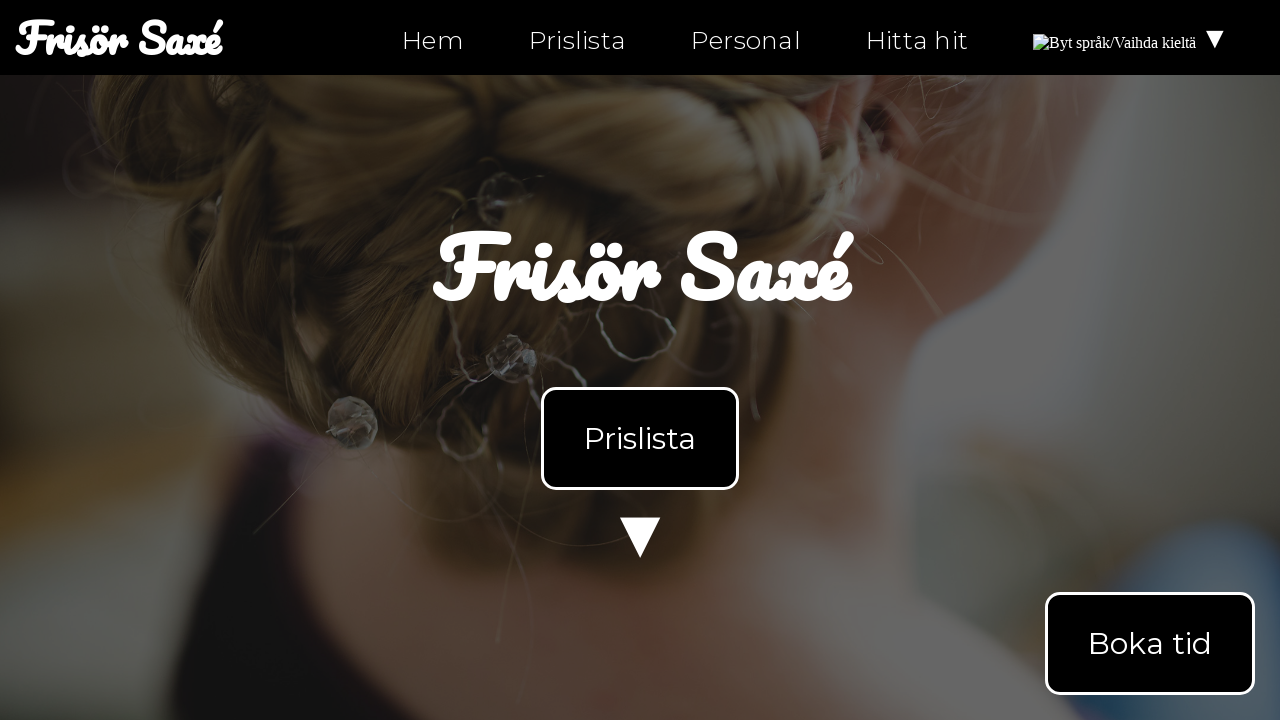

Retrieved href attribute from anchor element: index.html
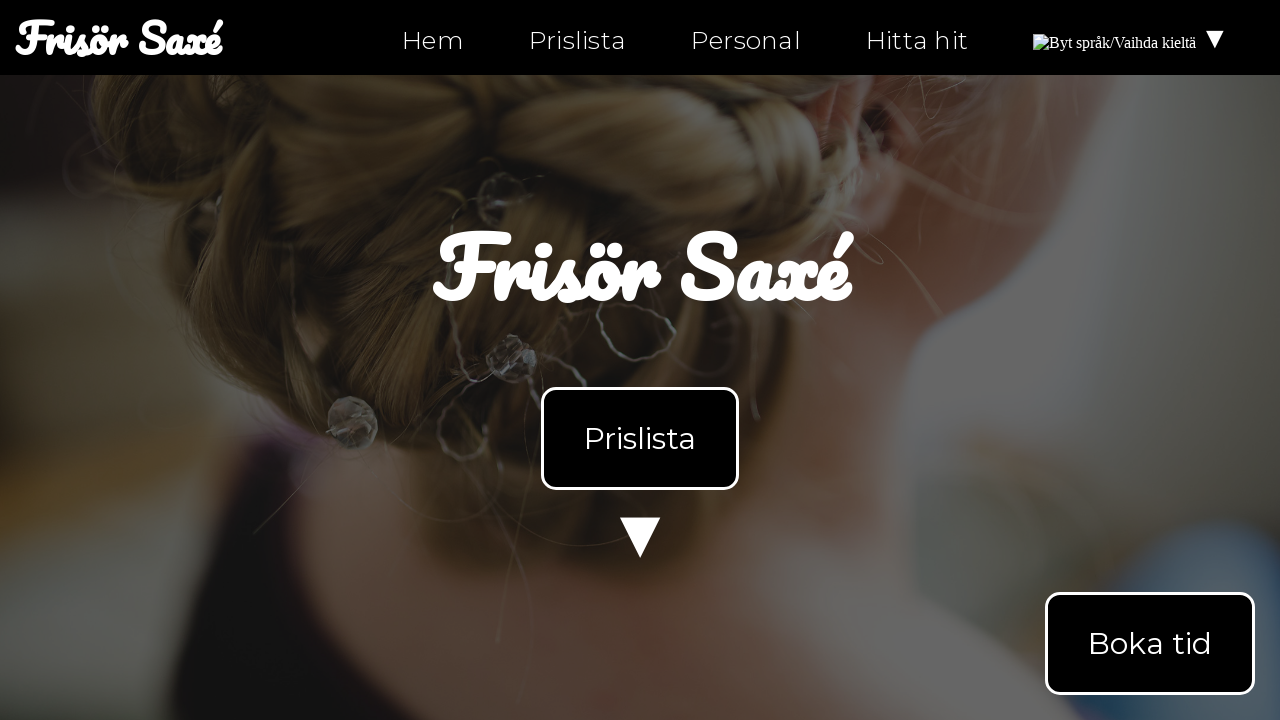

Verified anchor element href is not empty: index.html
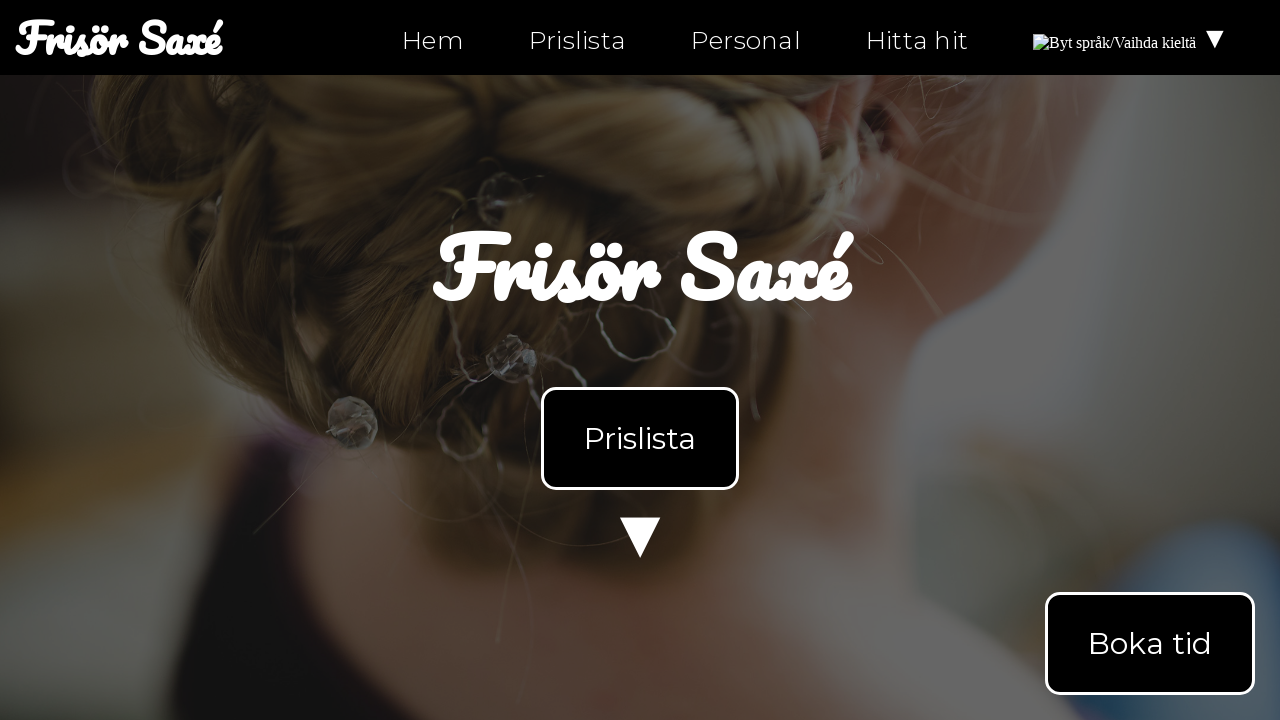

Retrieved href attribute from anchor element: index.html#products
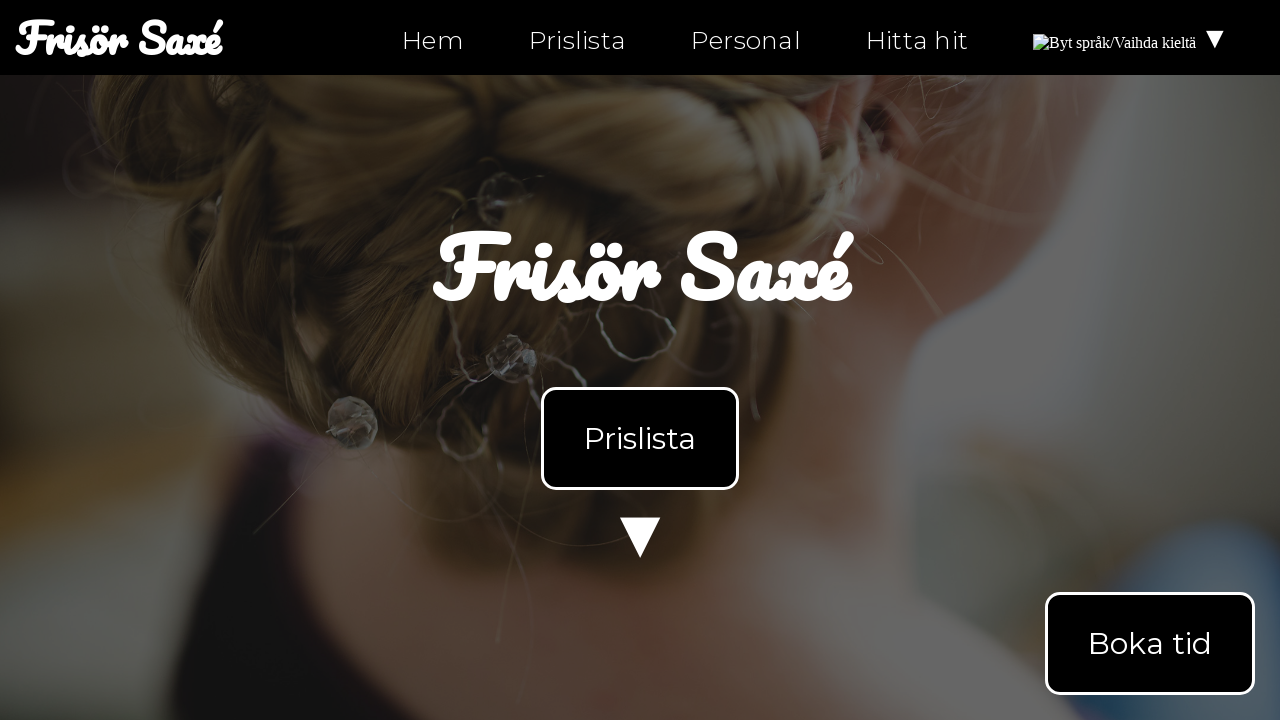

Verified anchor element href is not empty: index.html#products
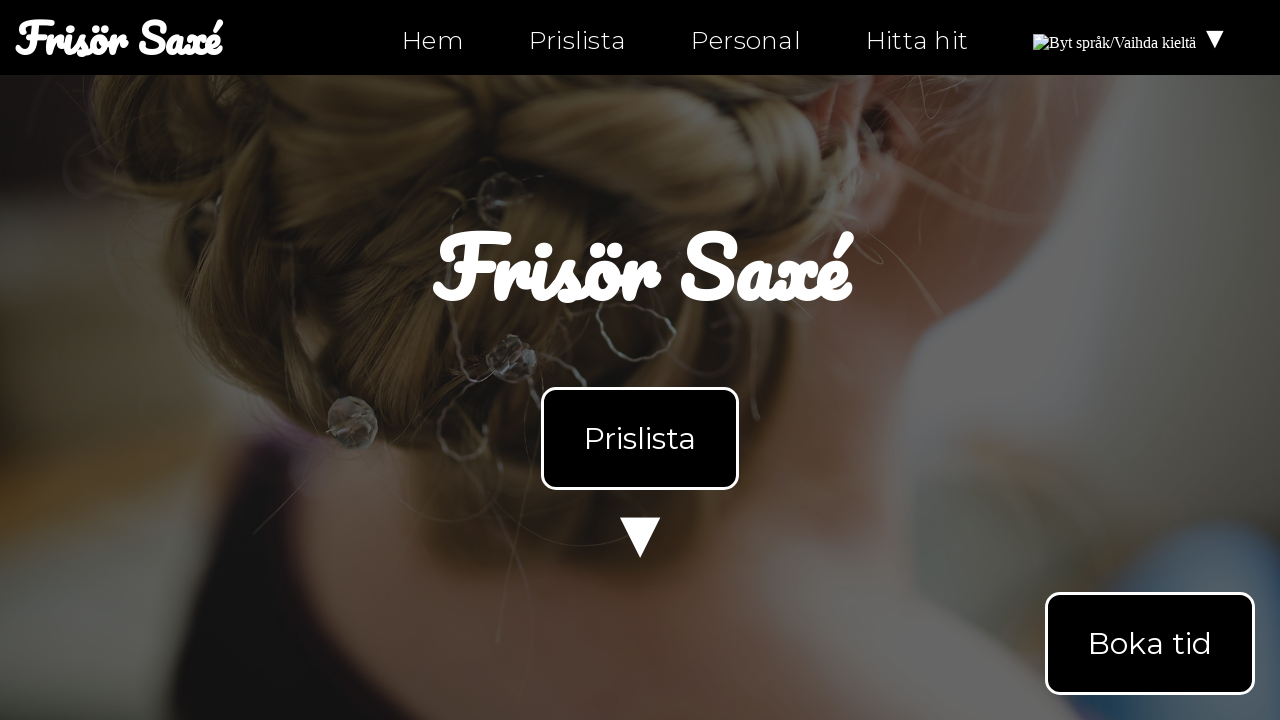

Retrieved href attribute from anchor element: personal.html
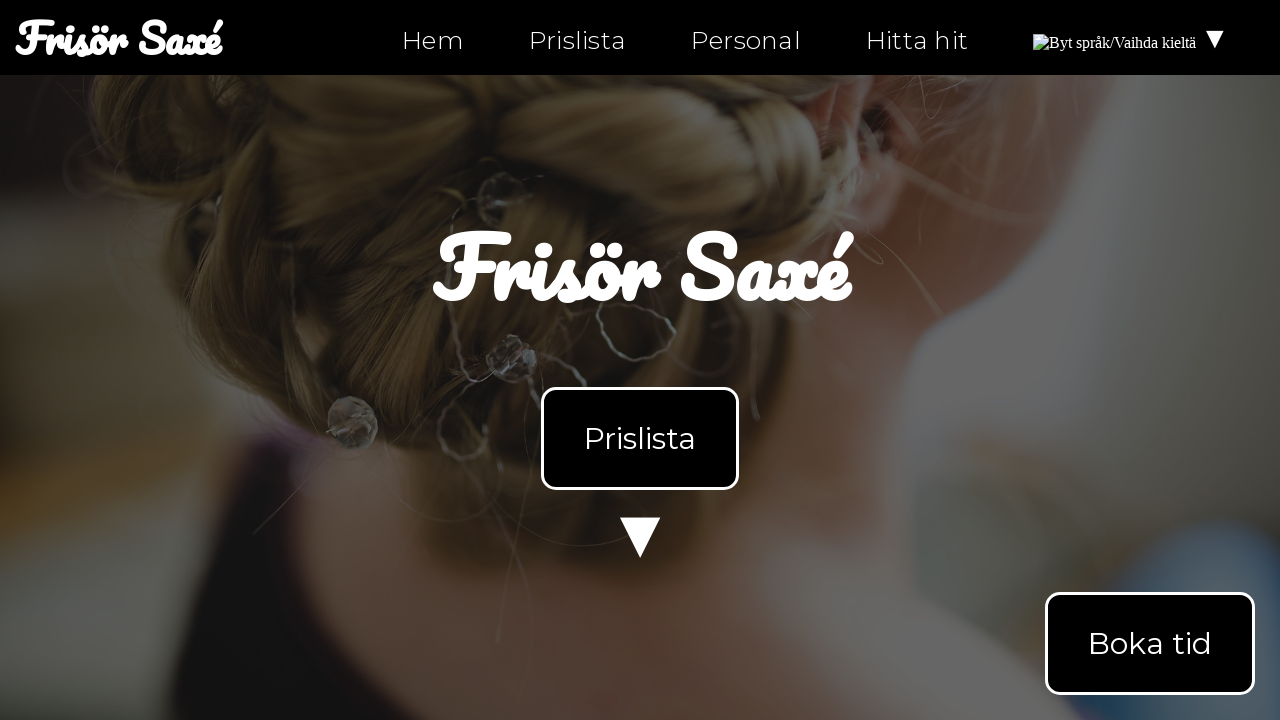

Verified anchor element href is not empty: personal.html
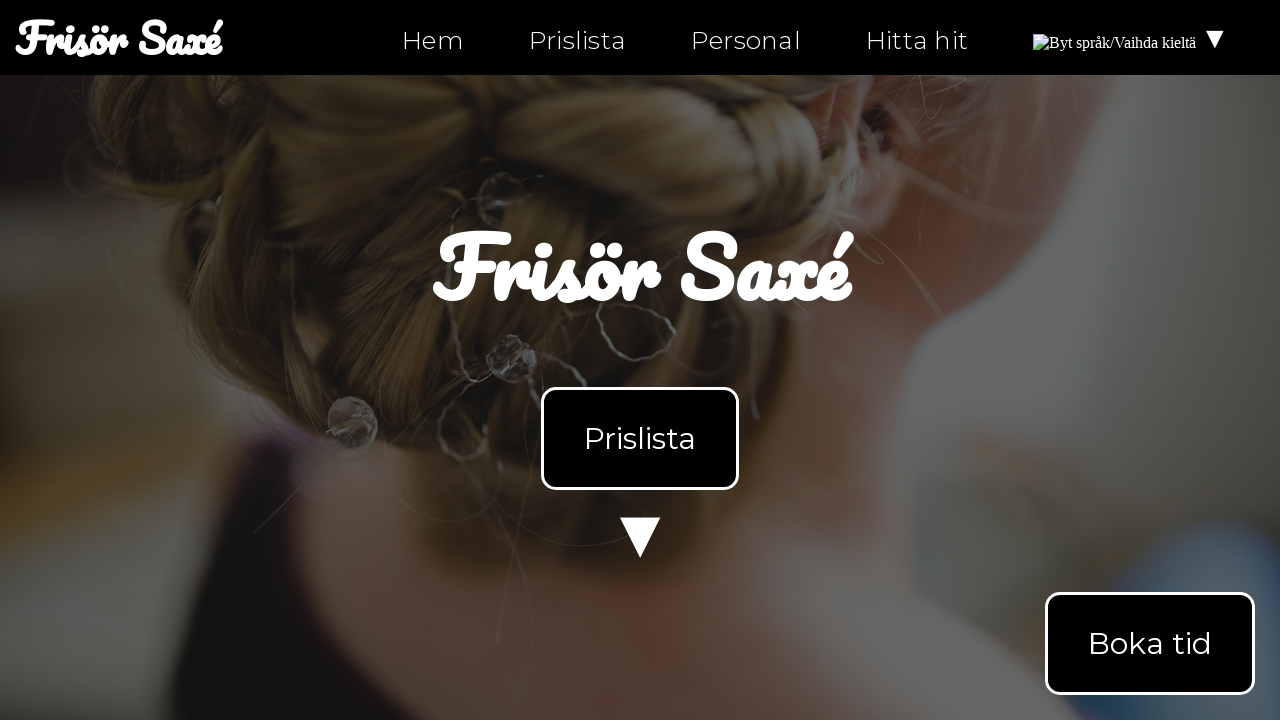

Retrieved href attribute from anchor element: hitta-hit.html
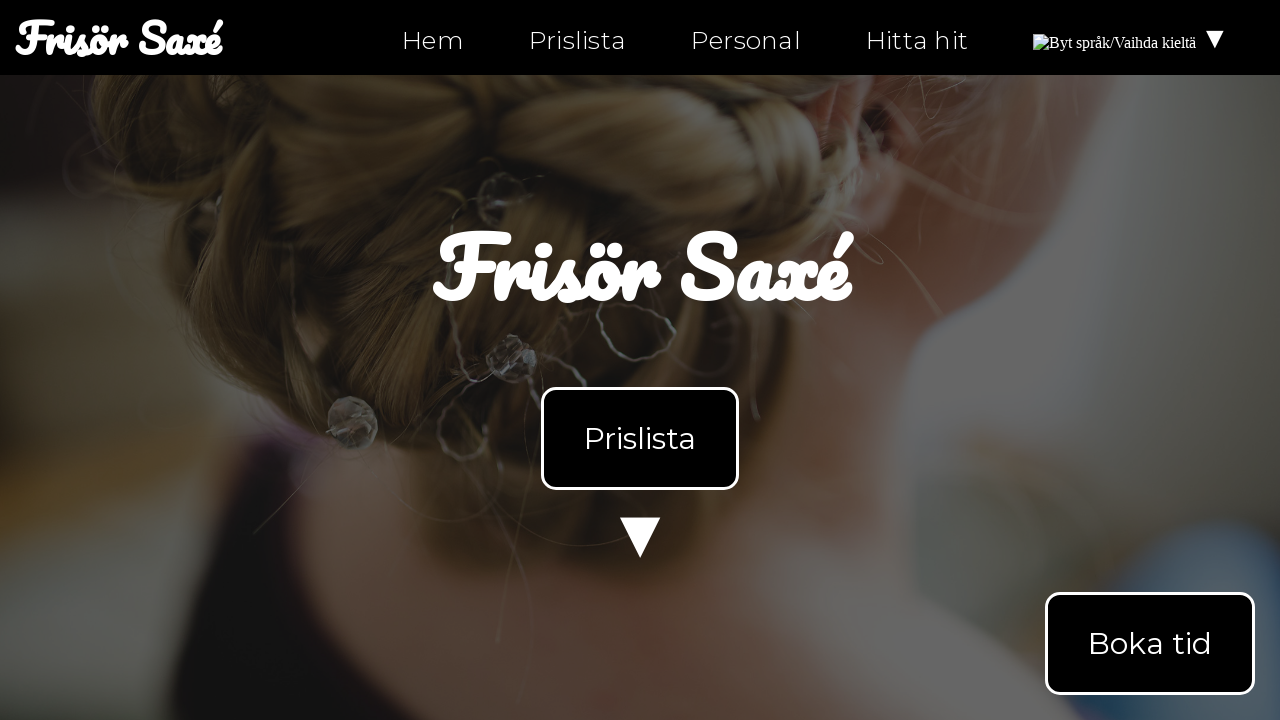

Verified anchor element href is not empty: hitta-hit.html
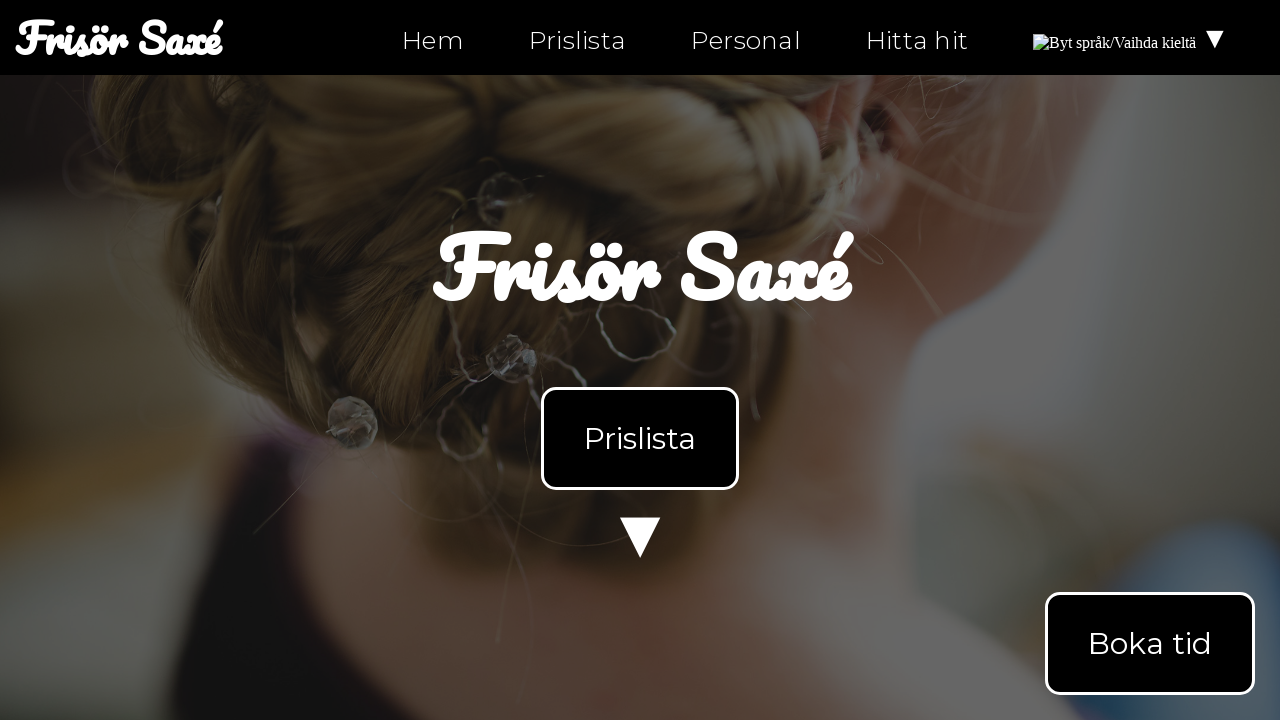

Retrieved href attribute from anchor element: index.html
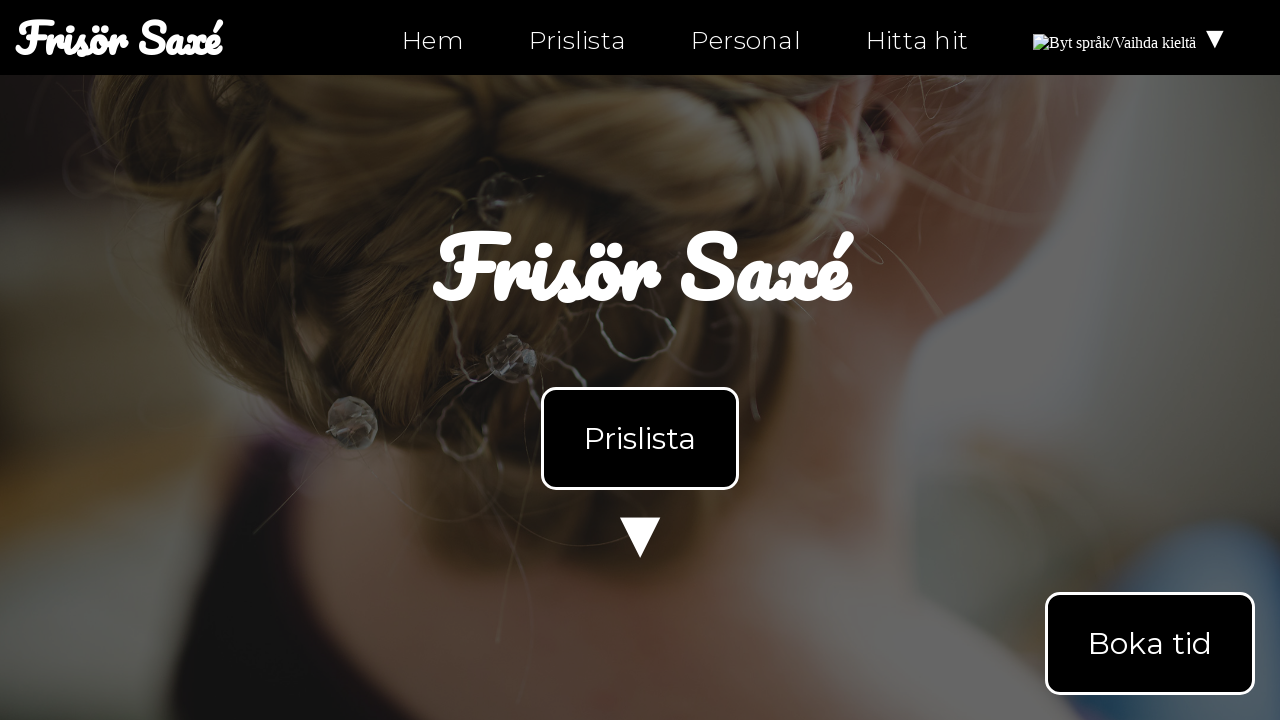

Verified anchor element href is not empty: index.html
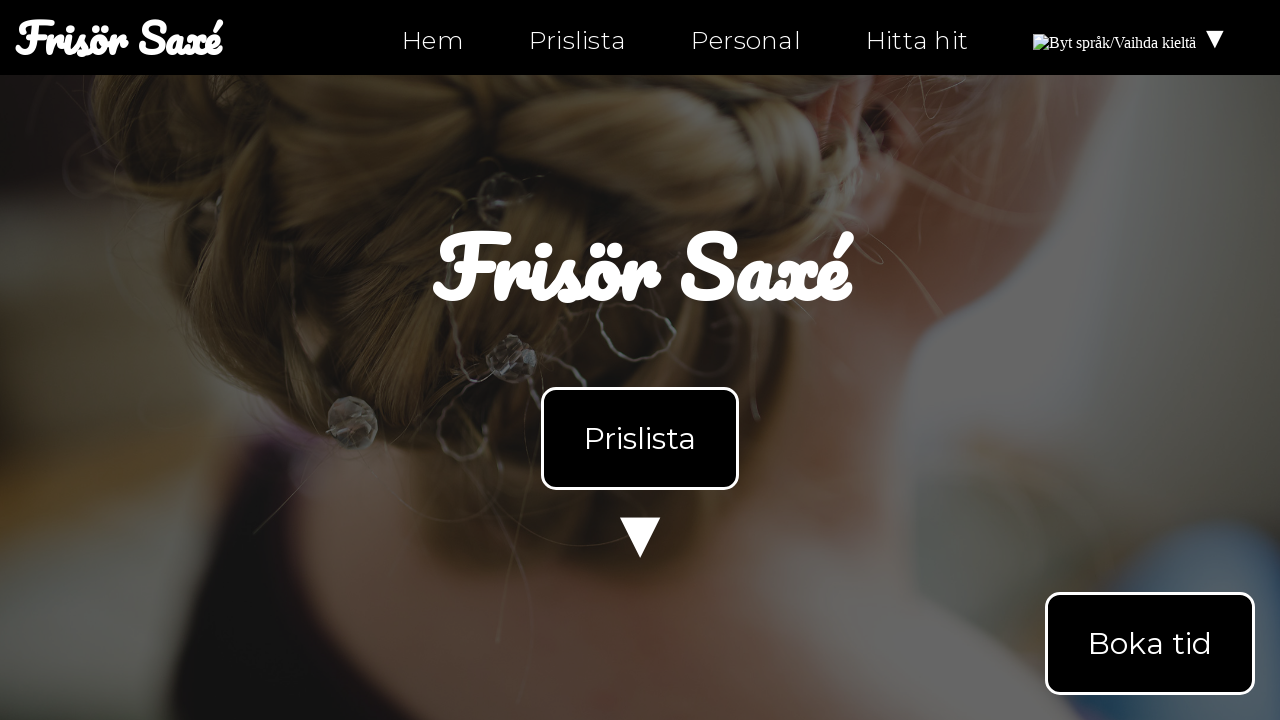

Retrieved href attribute from anchor element: index-fi.html
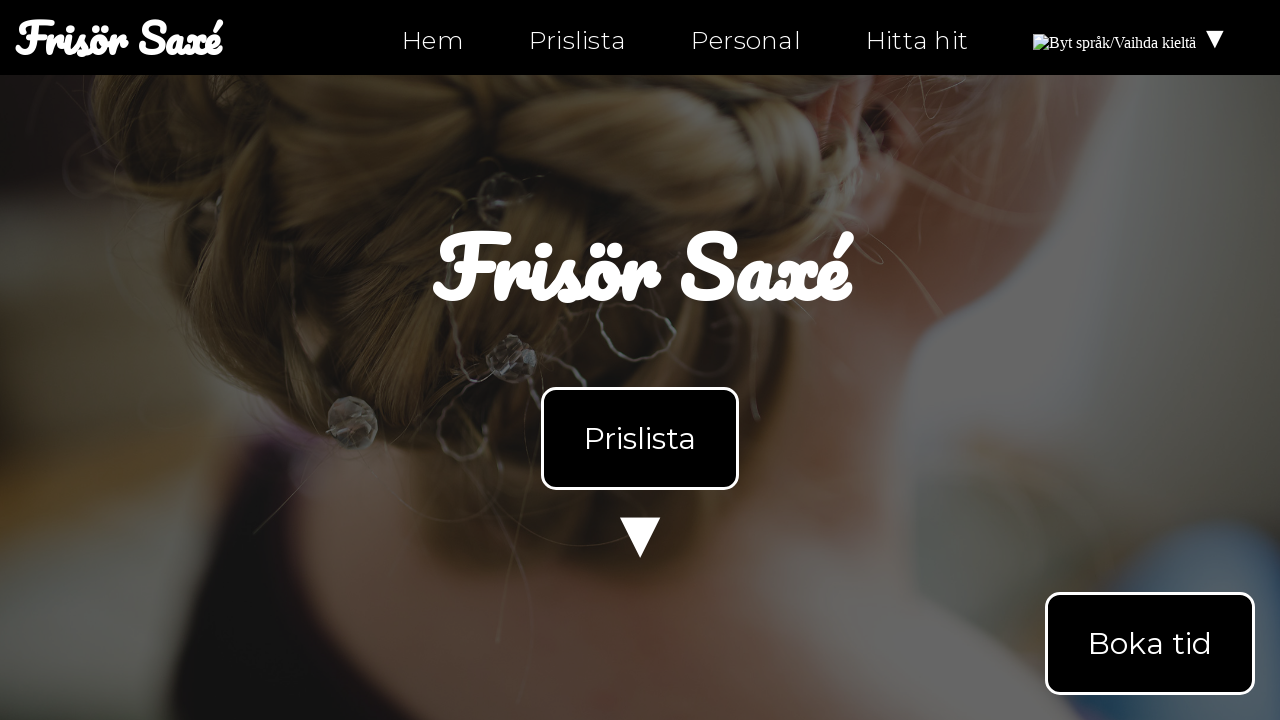

Verified anchor element href is not empty: index-fi.html
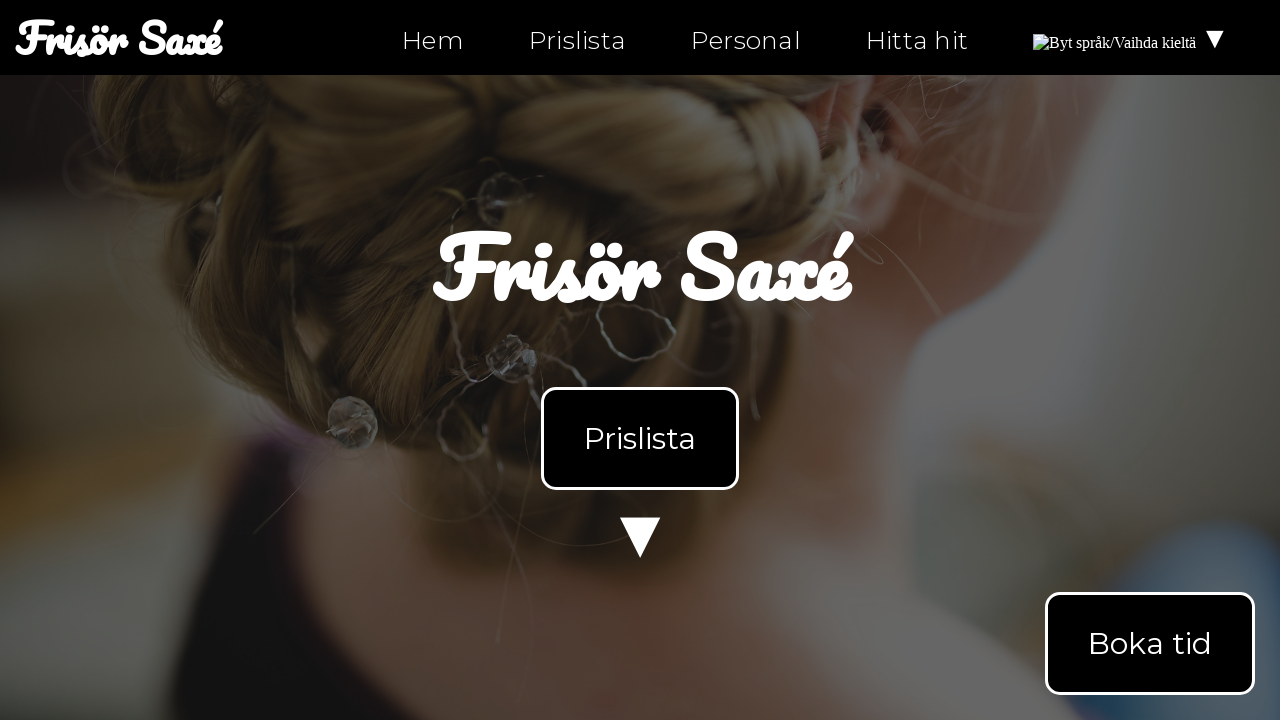

Retrieved href attribute from anchor element: #products
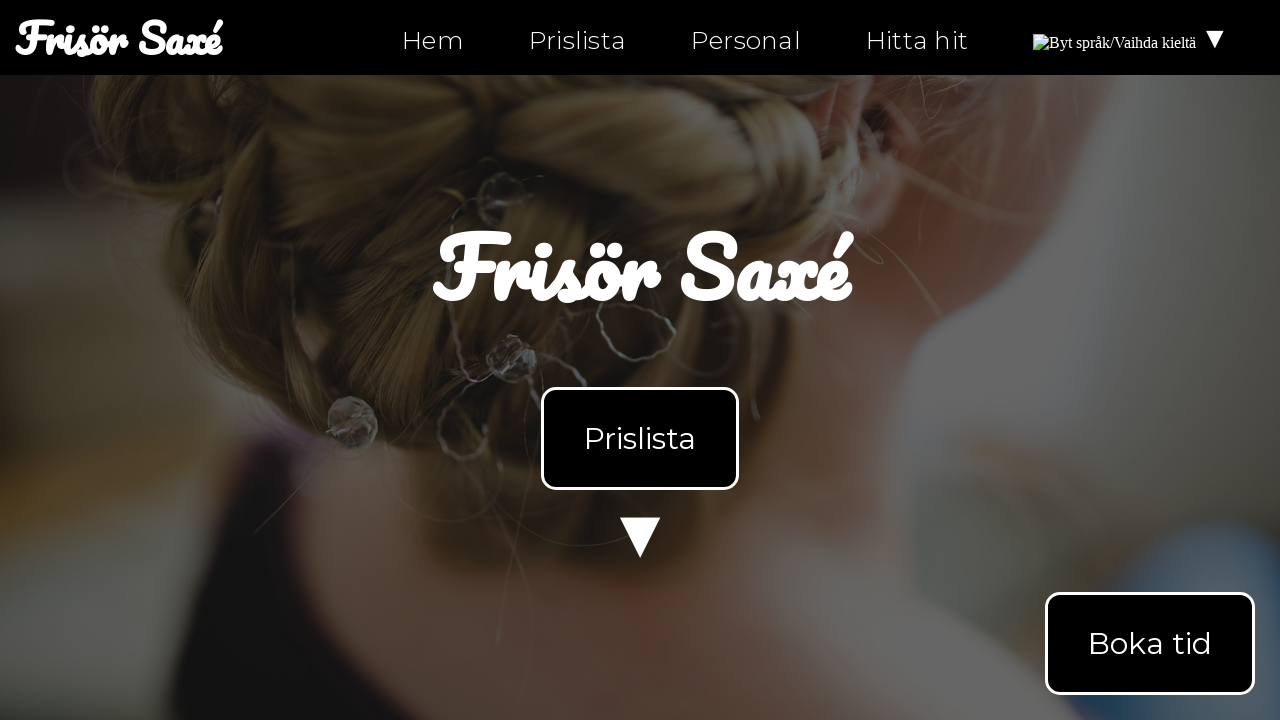

Verified anchor element href is not empty: #products
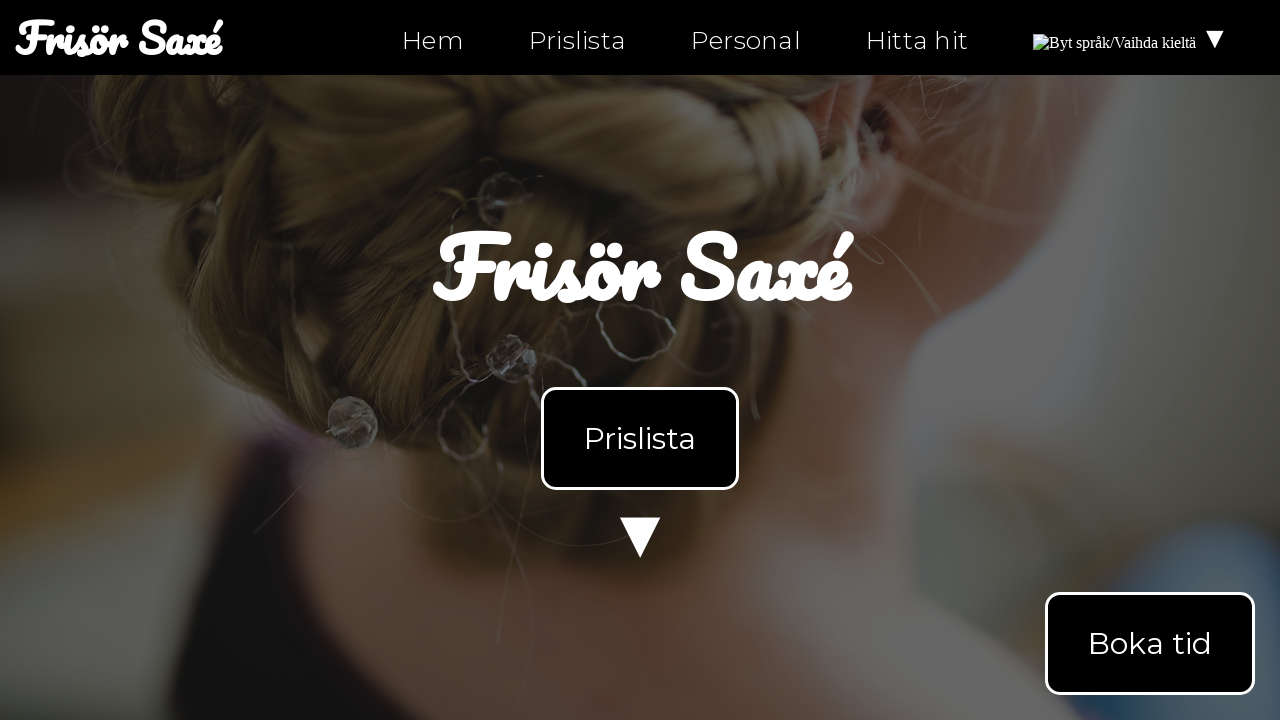

Retrieved href attribute from anchor element: #products
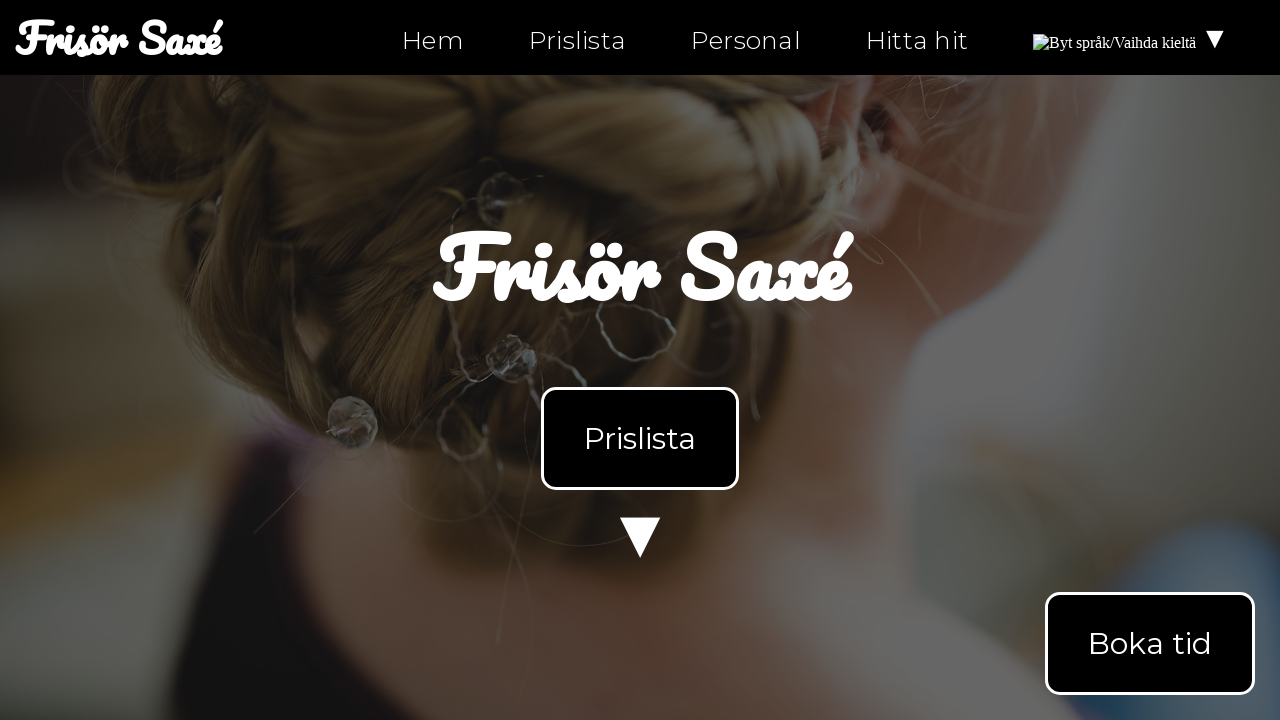

Verified anchor element href is not empty: #products
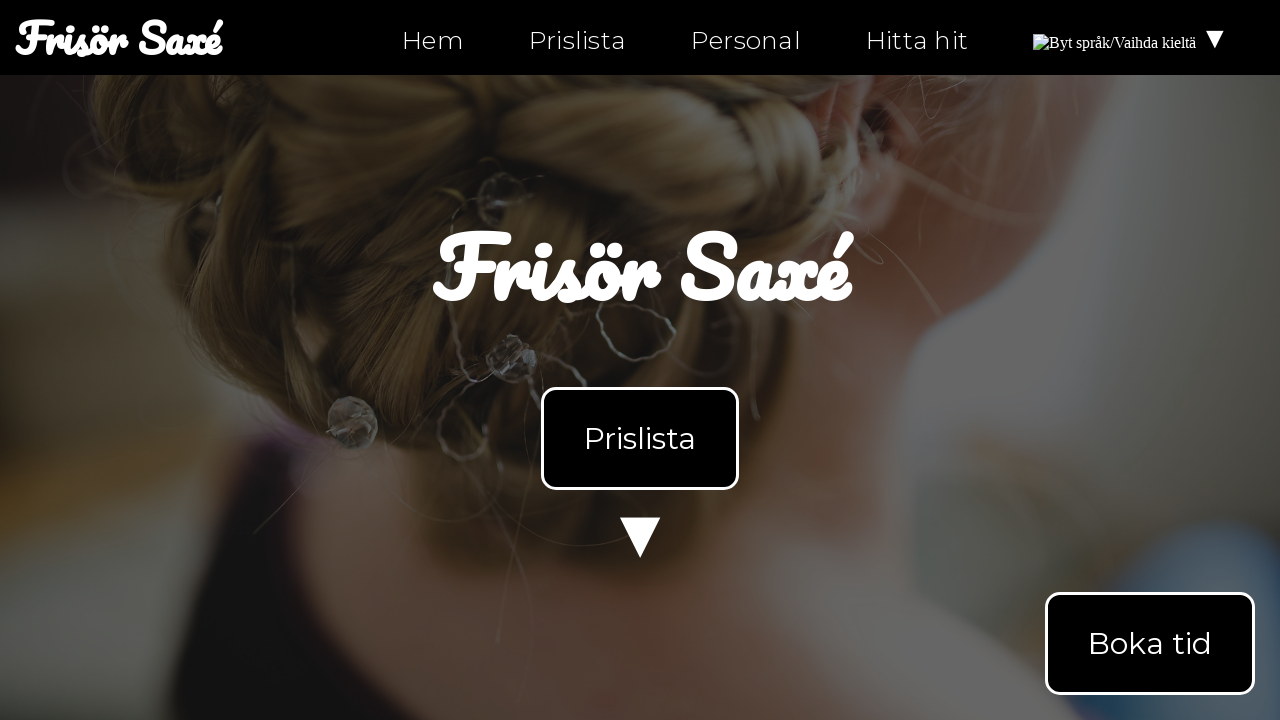

Retrieved href attribute from anchor element: mailto:info@ntig-uppsala.github.io?Subject=Boka%20tid
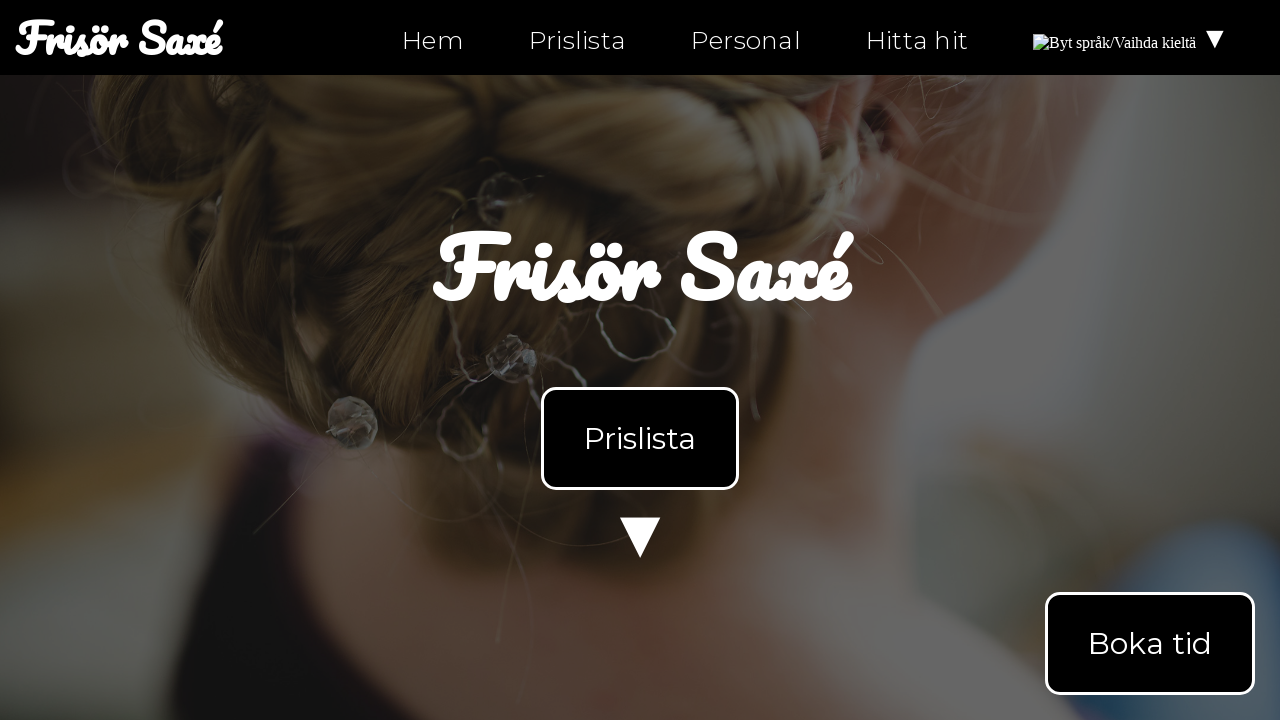

Verified anchor element href is not empty: mailto:info@ntig-uppsala.github.io?Subject=Boka%20tid
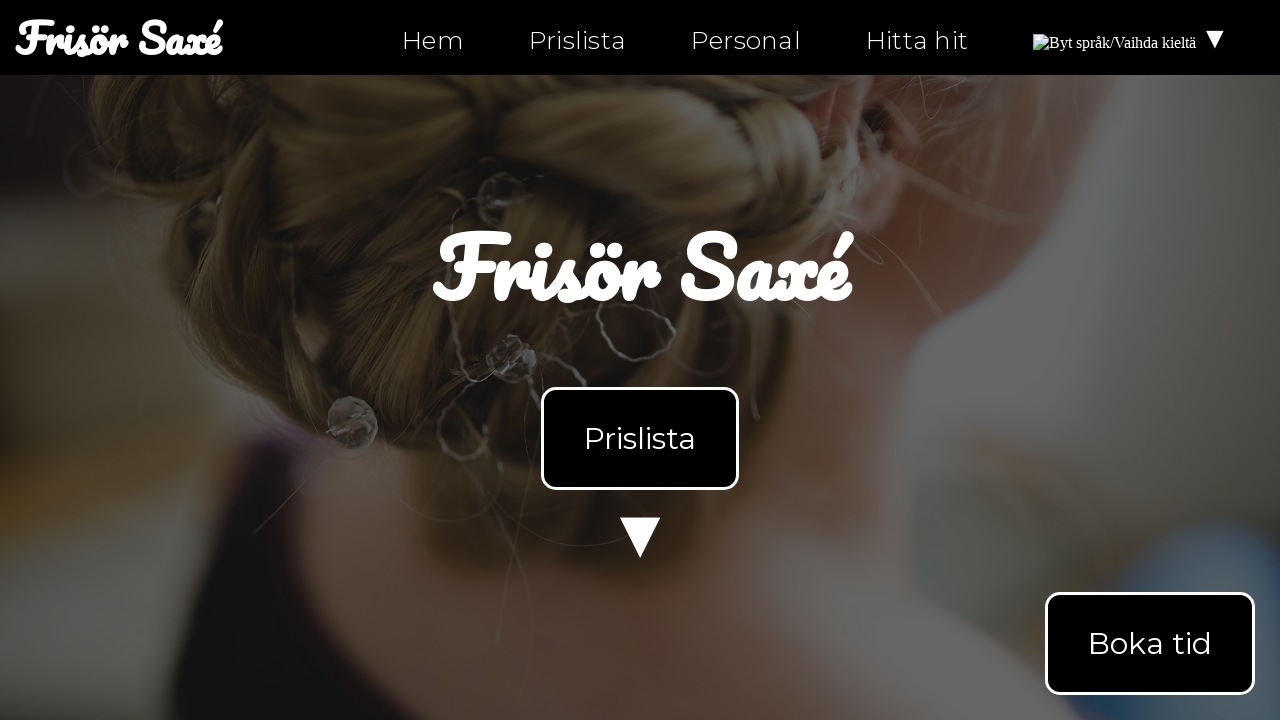

Retrieved href attribute from anchor element: https://facebook.com/ntiuppsala
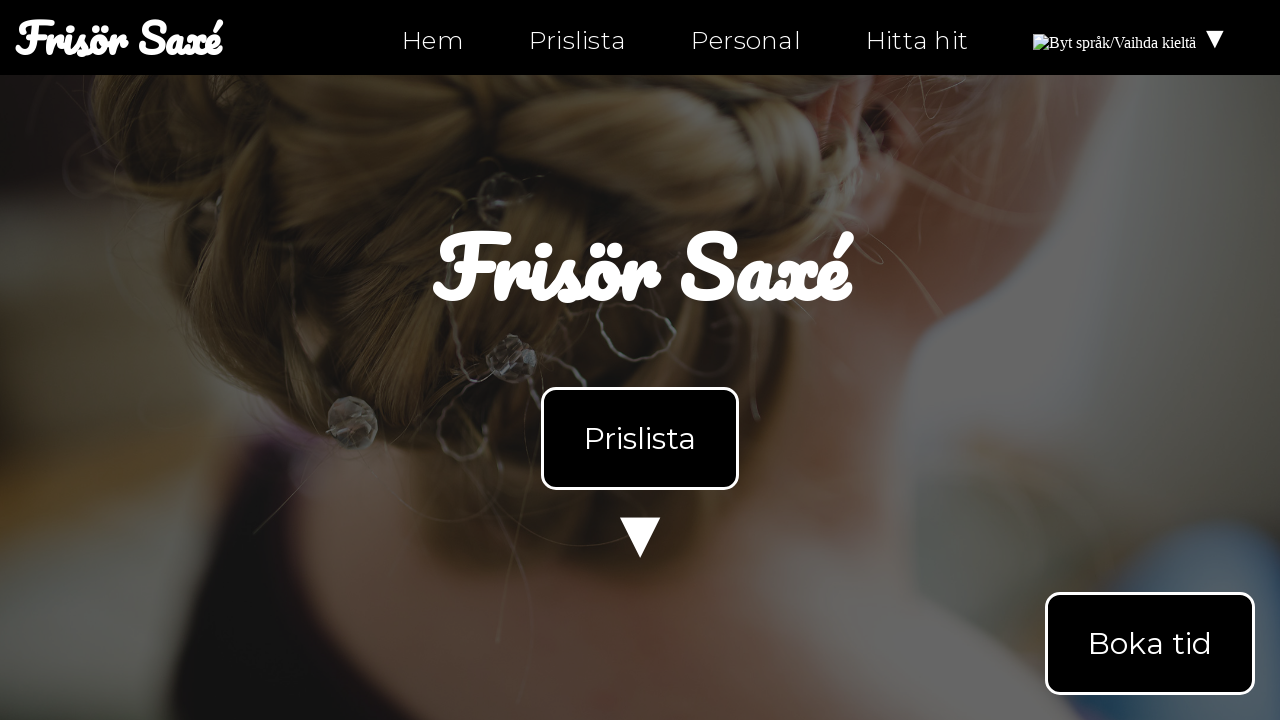

Verified anchor element href is not empty: https://facebook.com/ntiuppsala
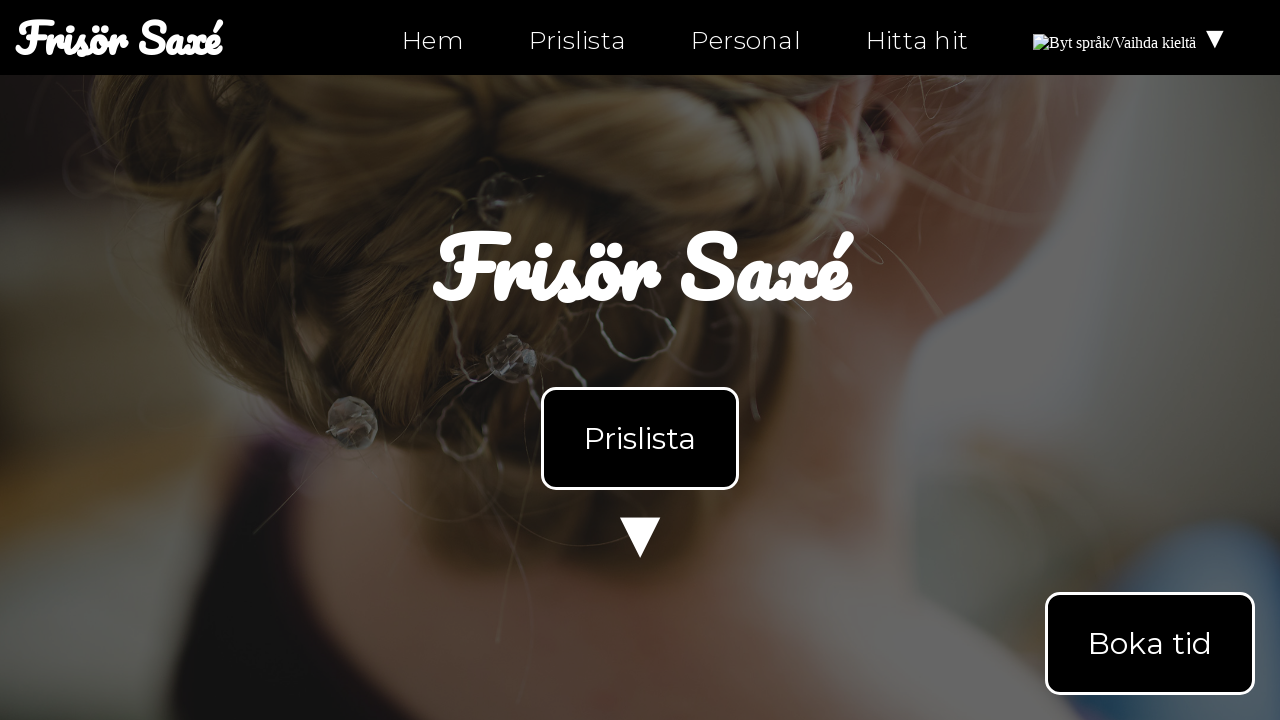

Retrieved href attribute from anchor element: https://instagram.com/ntiuppsala
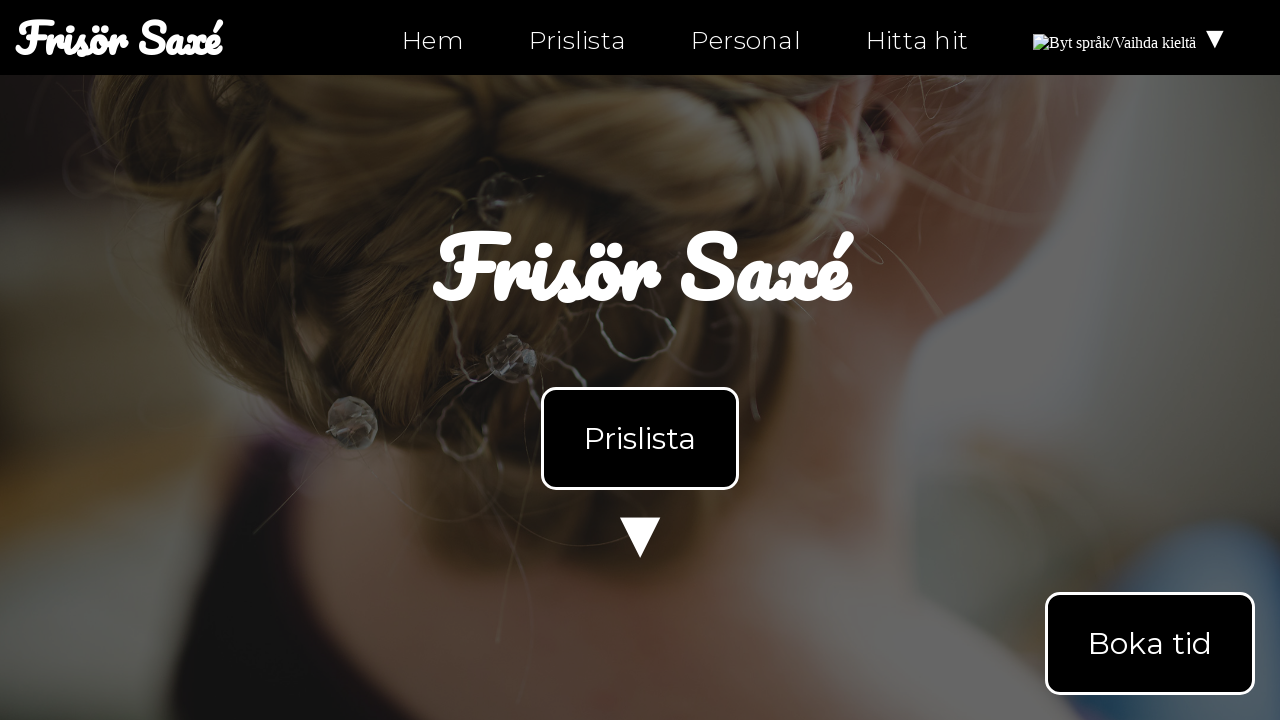

Verified anchor element href is not empty: https://instagram.com/ntiuppsala
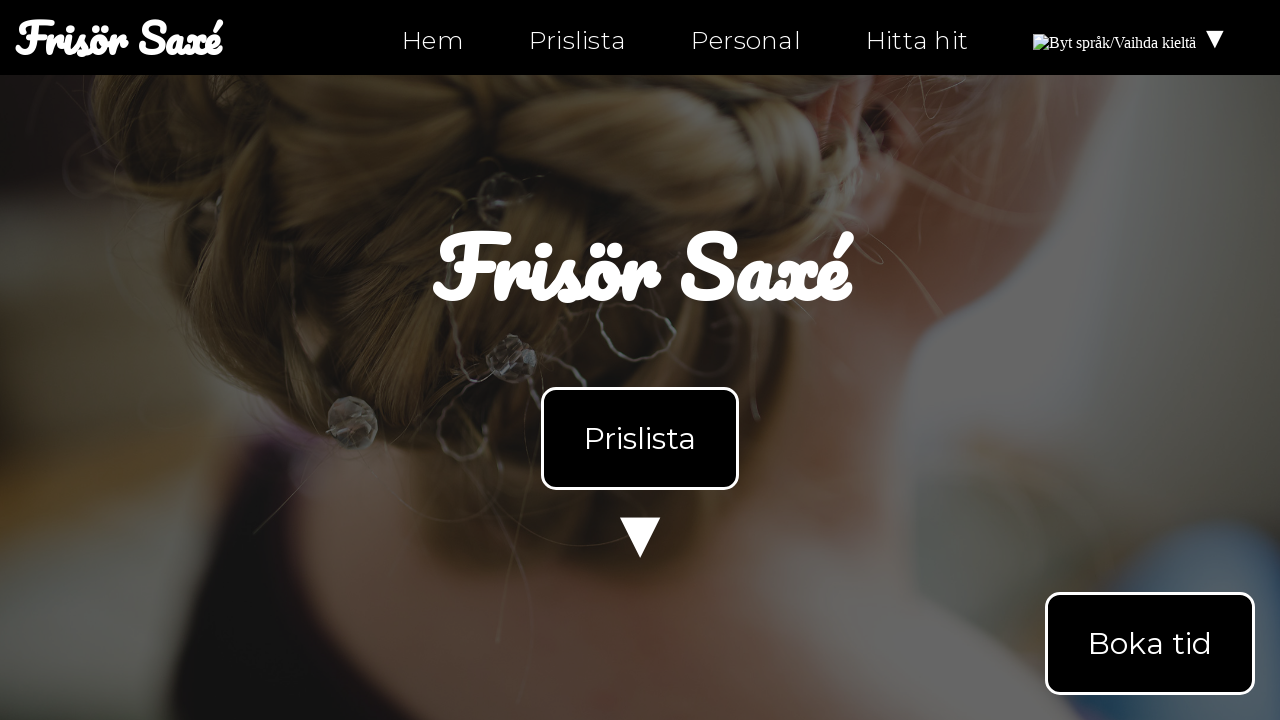

Retrieved href attribute from anchor element: https://twitter.com/ntiuppsala
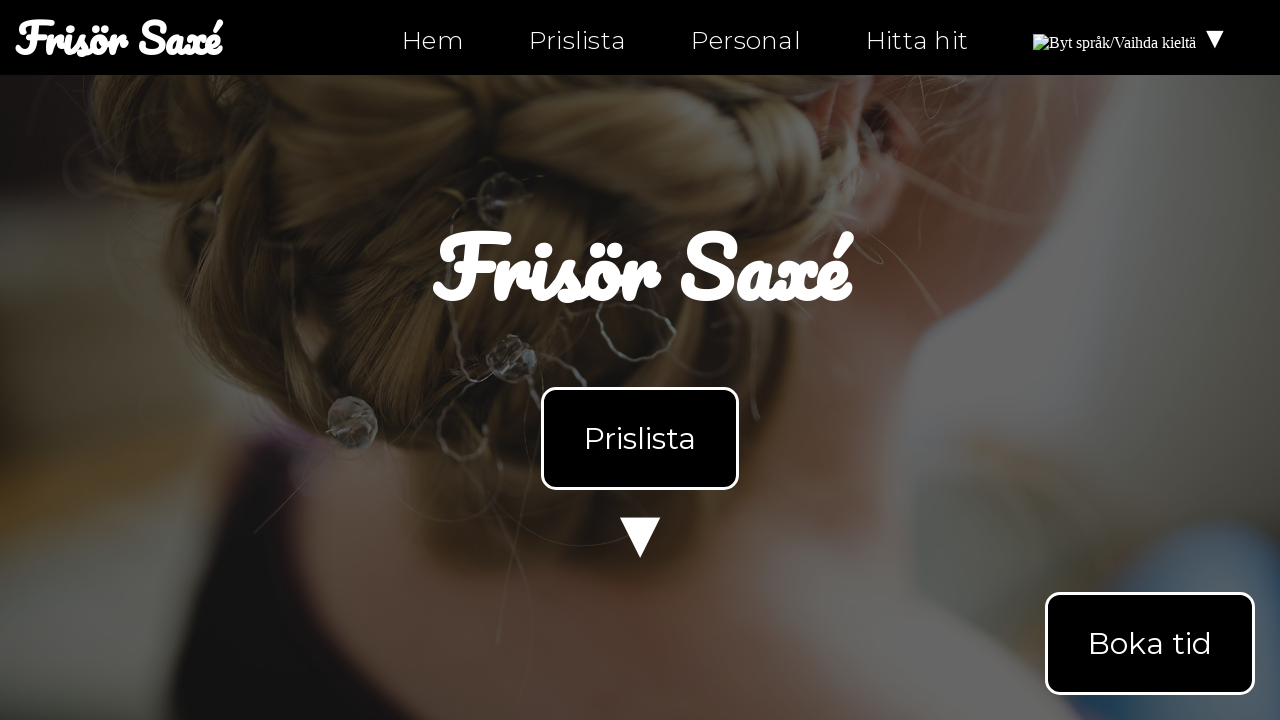

Verified anchor element href is not empty: https://twitter.com/ntiuppsala
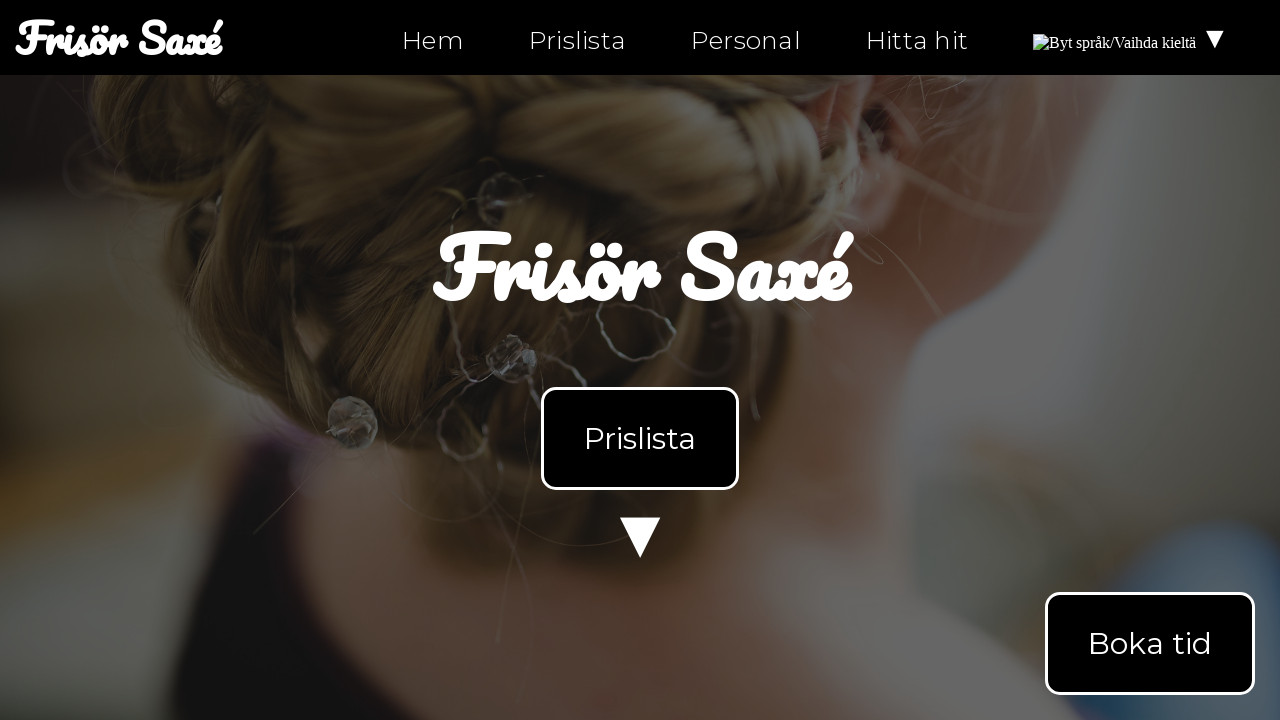

Retrieved href attribute from anchor element: tel:0630-555-555
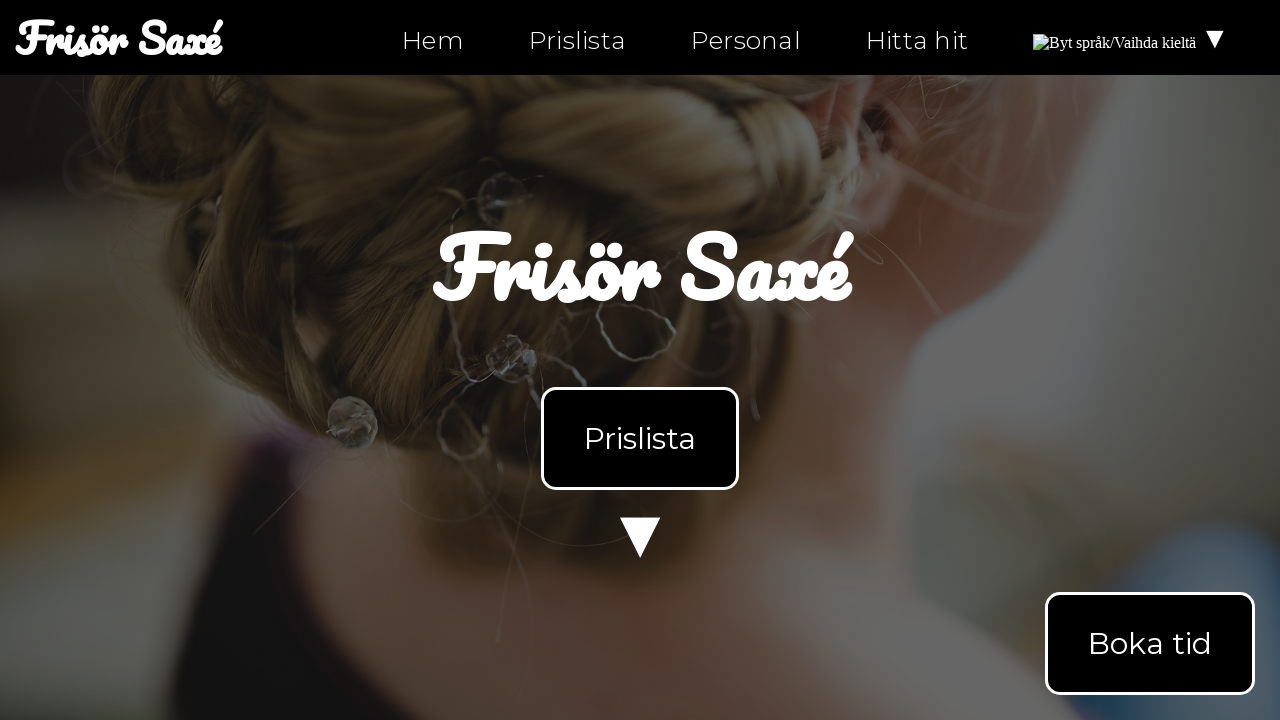

Verified anchor element href is not empty: tel:0630-555-555
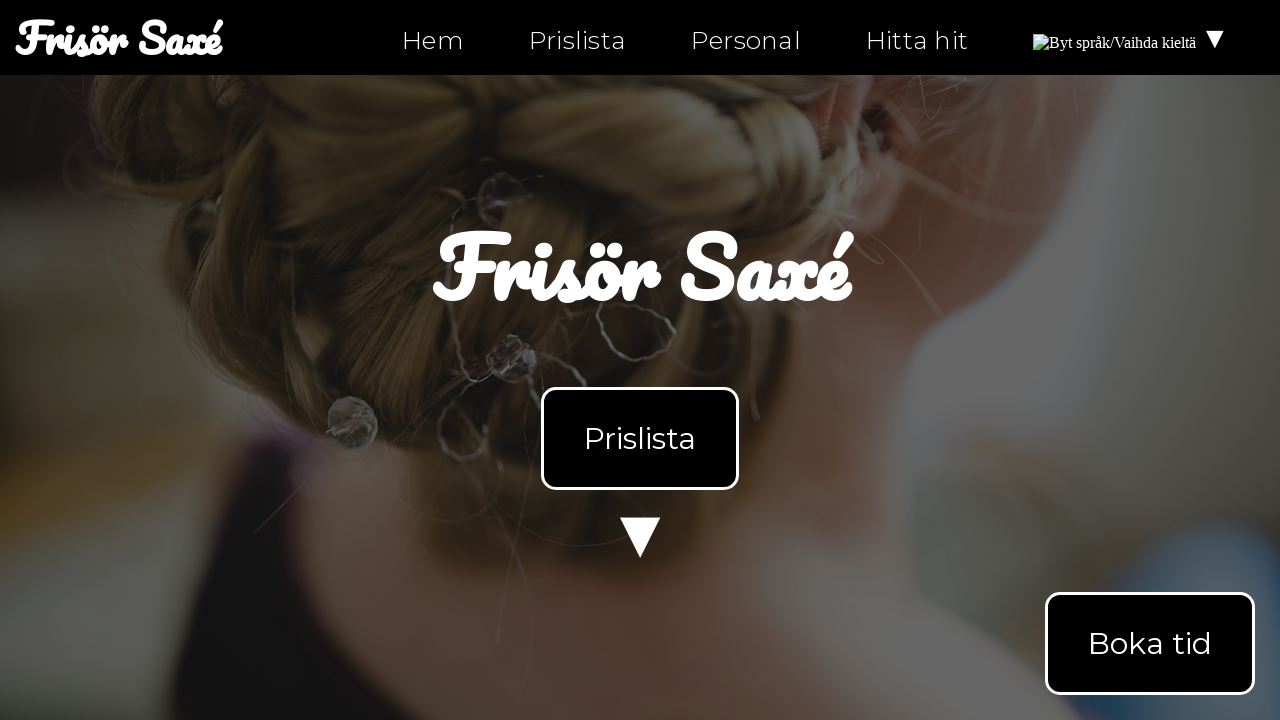

Retrieved href attribute from anchor element: mailto:info@ntig-uppsala.github.io
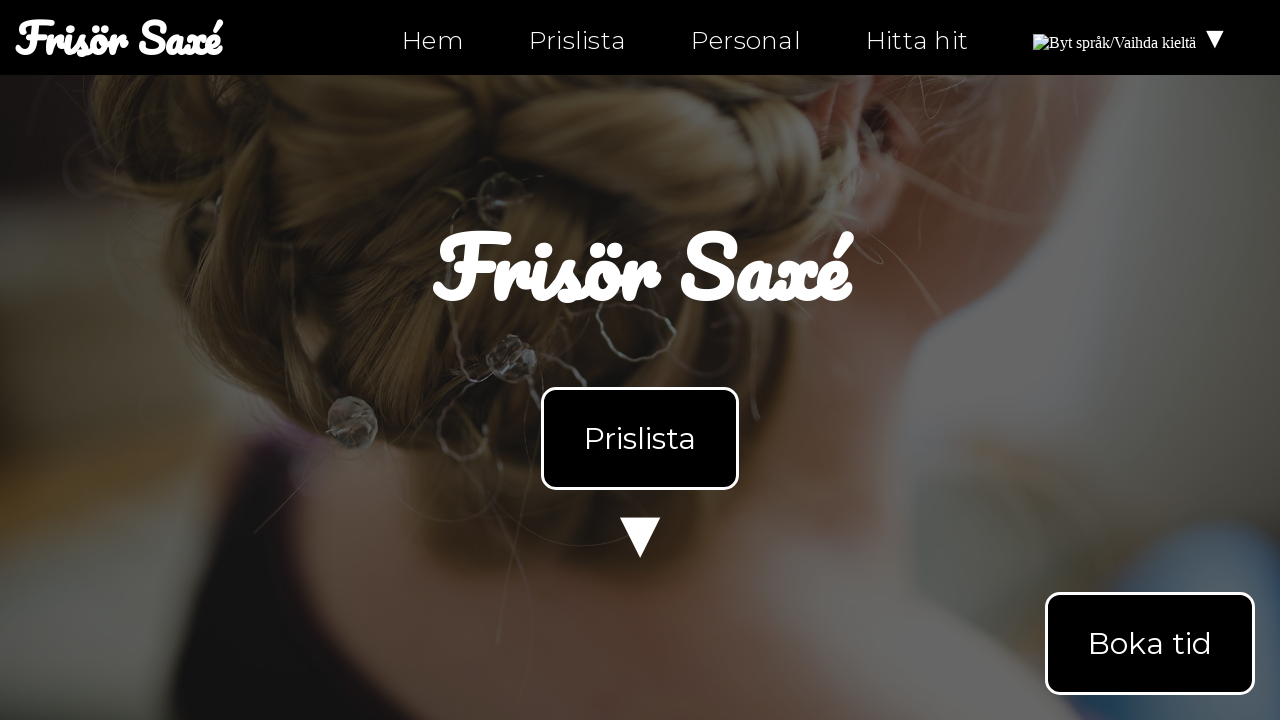

Verified anchor element href is not empty: mailto:info@ntig-uppsala.github.io
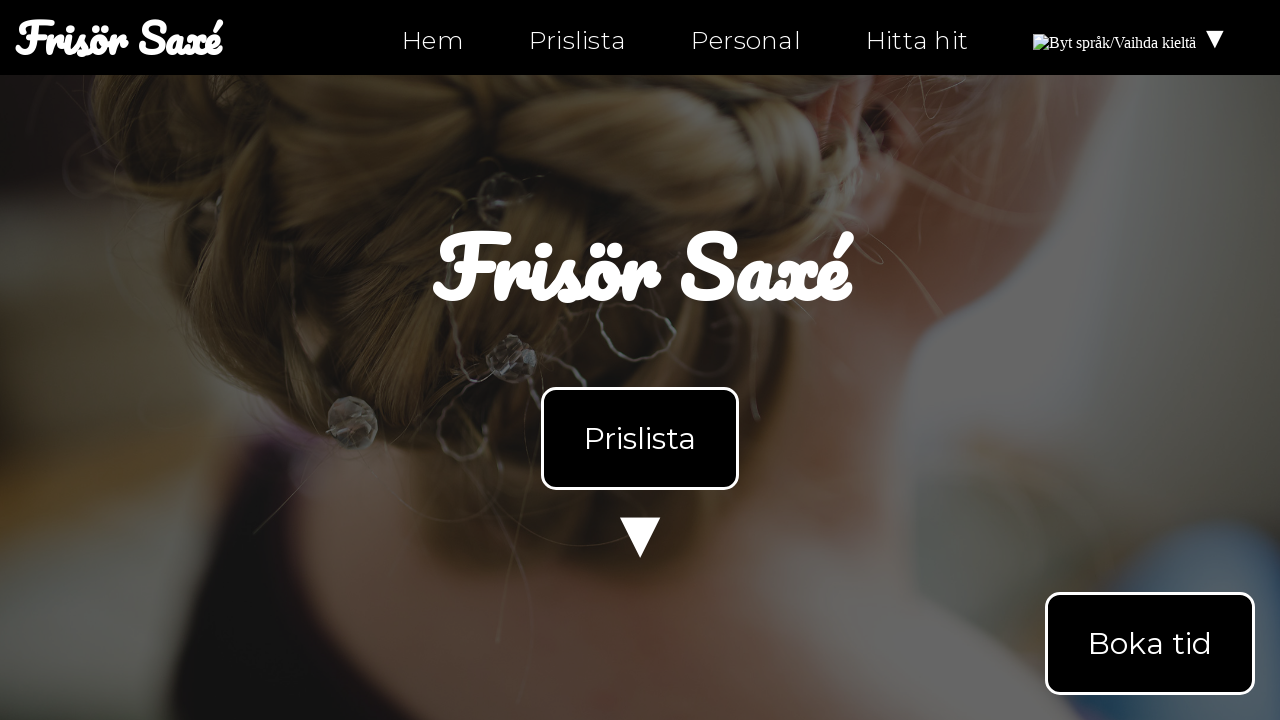

Retrieved href attribute from anchor element: hitta-hit.html
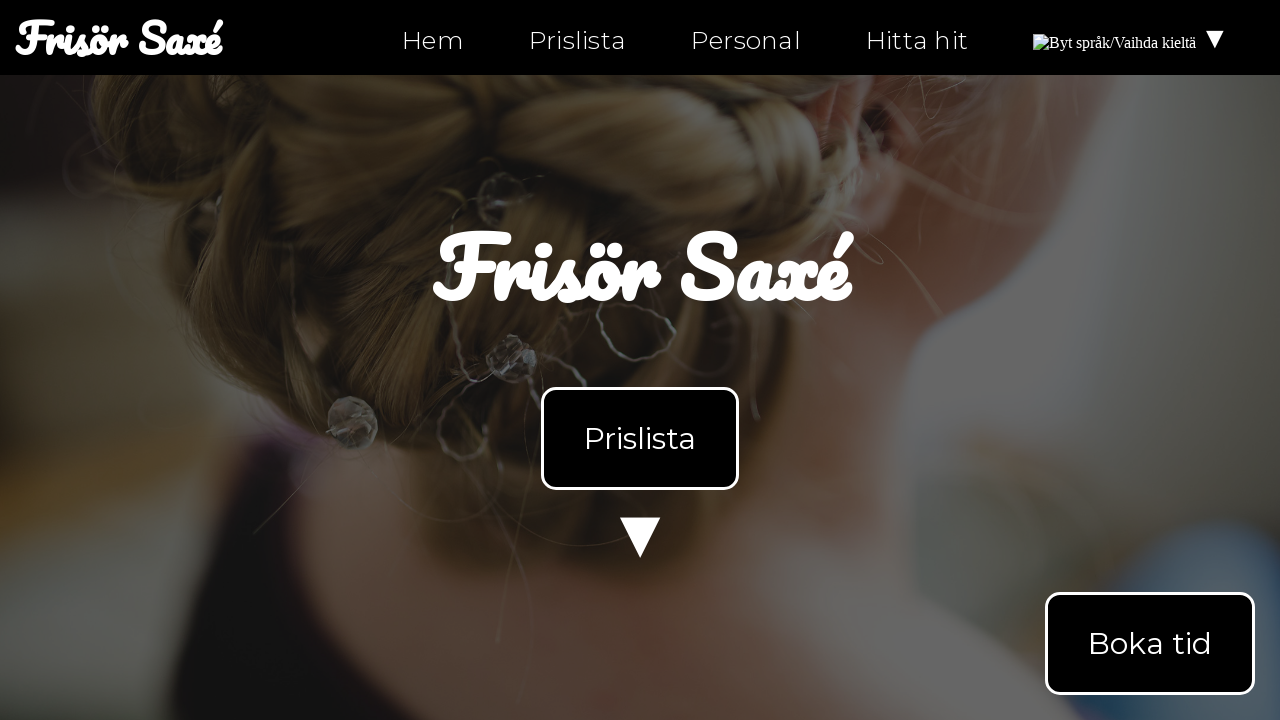

Verified anchor element href is not empty: hitta-hit.html
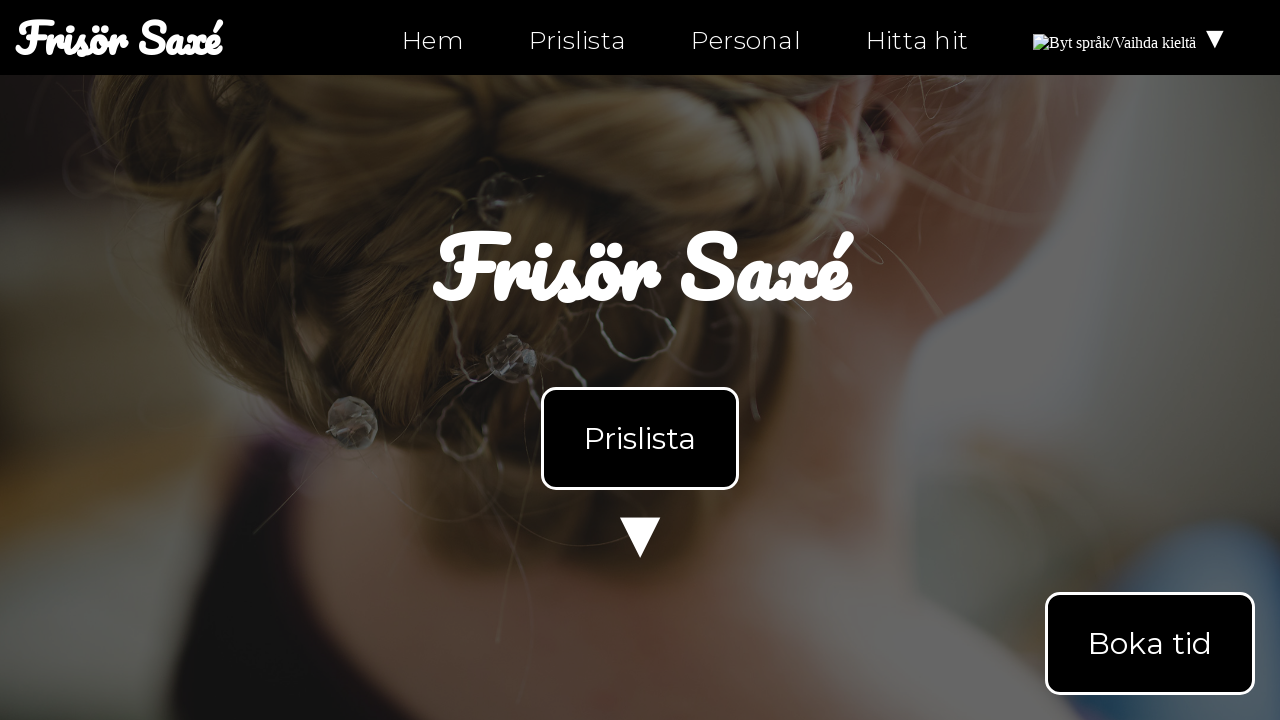

Navigated to personal.html
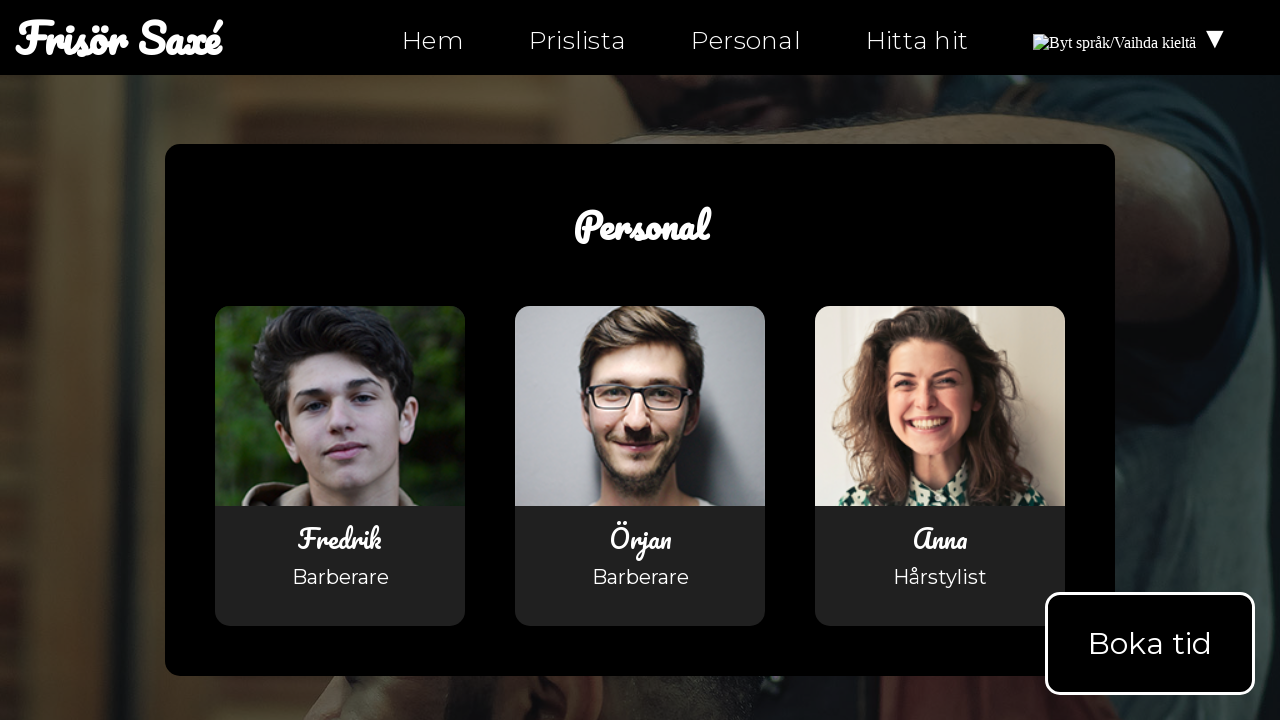

Retrieved all anchor elements from personal.html
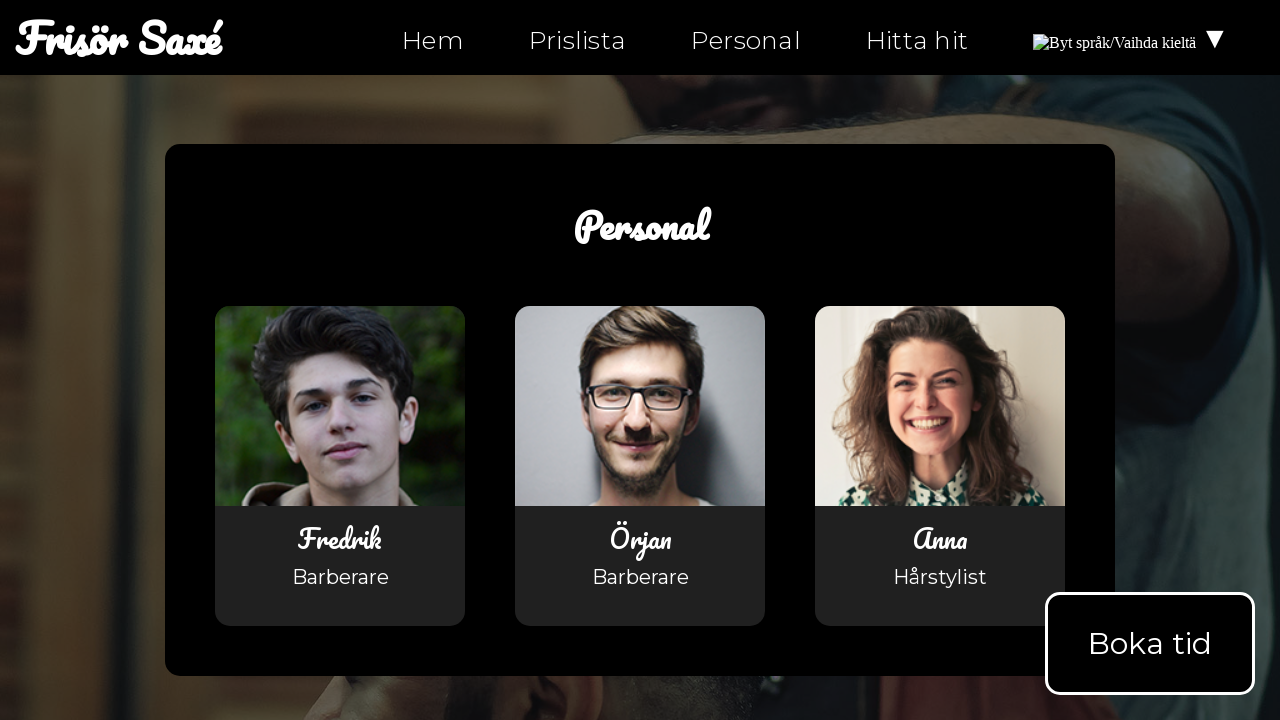

Retrieved href attribute from anchor element: index.html
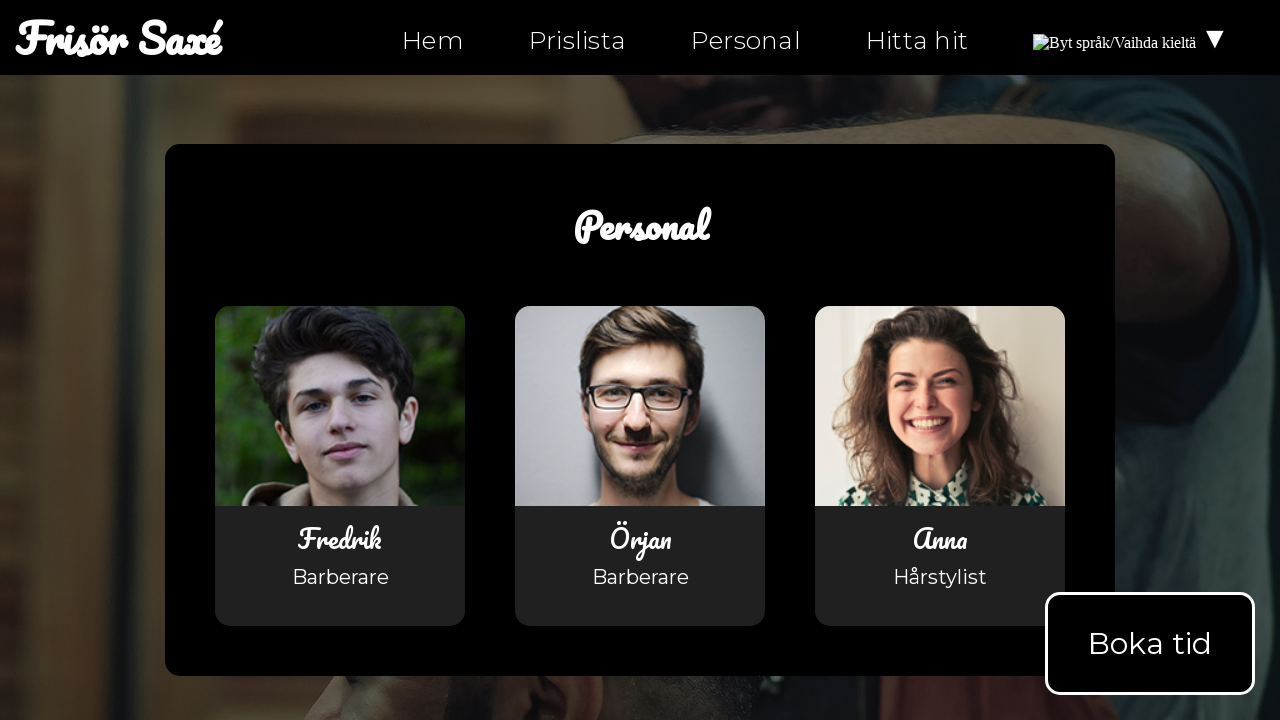

Verified anchor element href is not empty: index.html
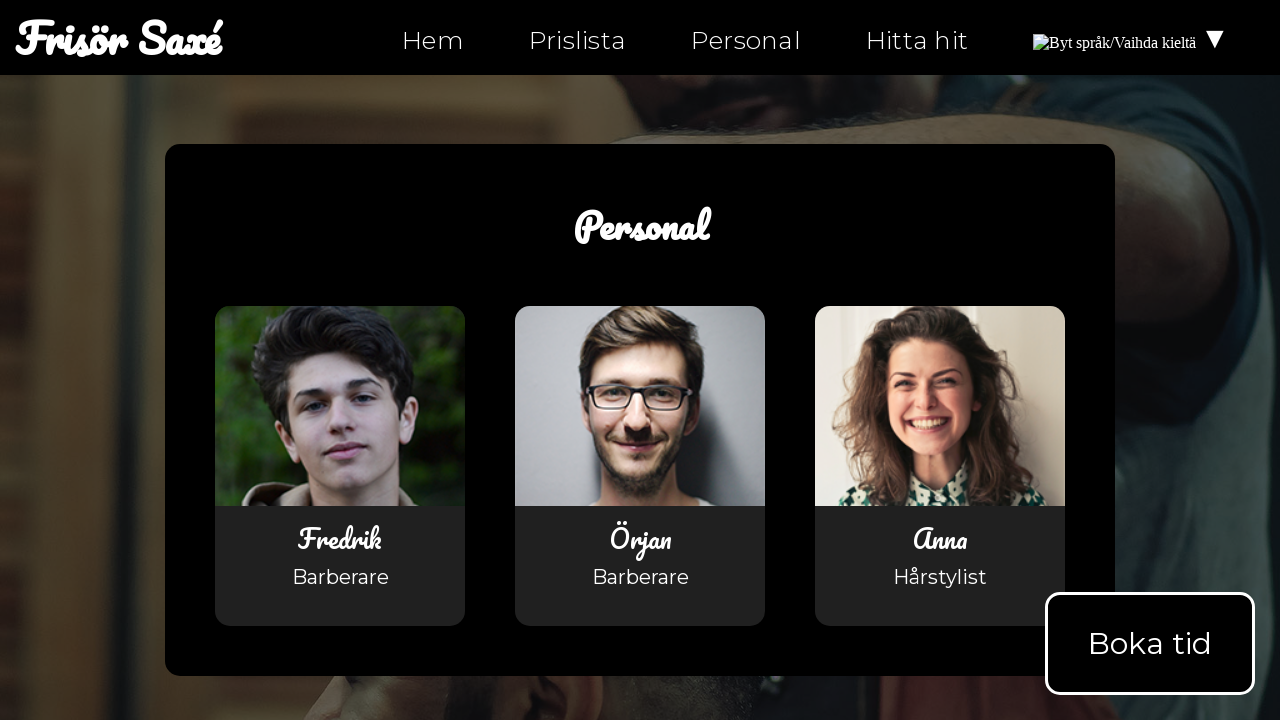

Retrieved href attribute from anchor element: index.html
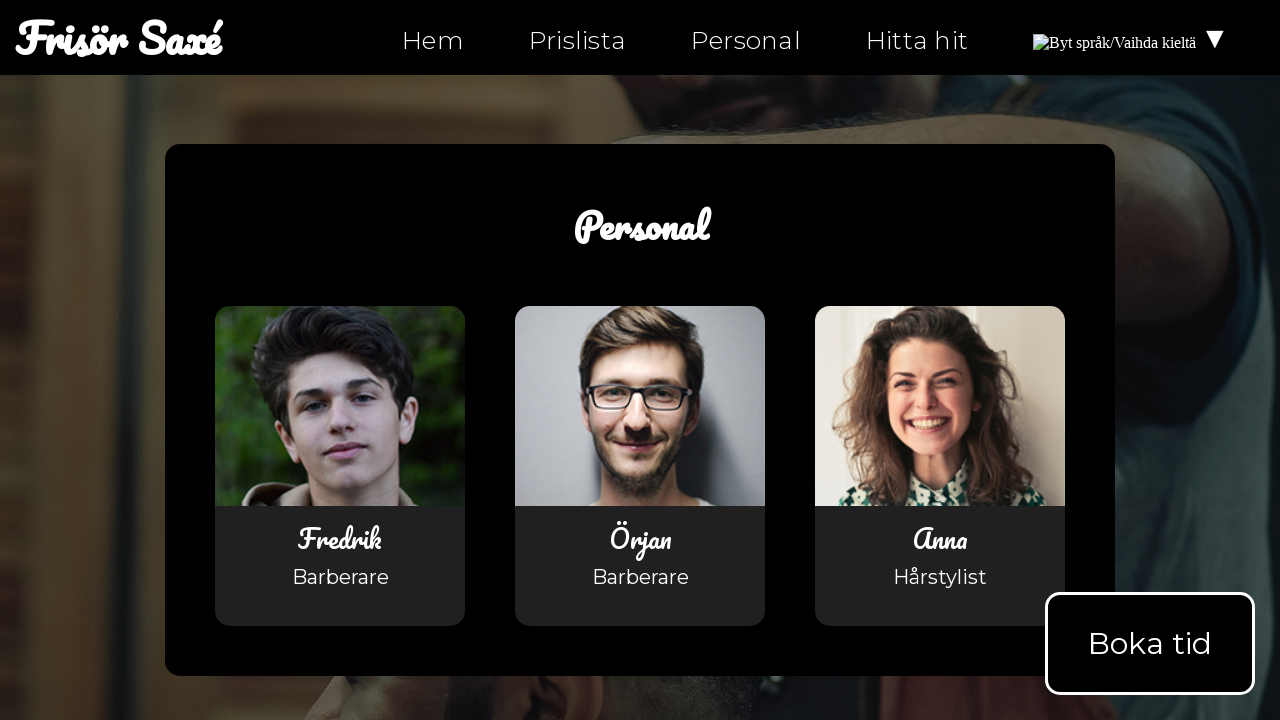

Verified anchor element href is not empty: index.html
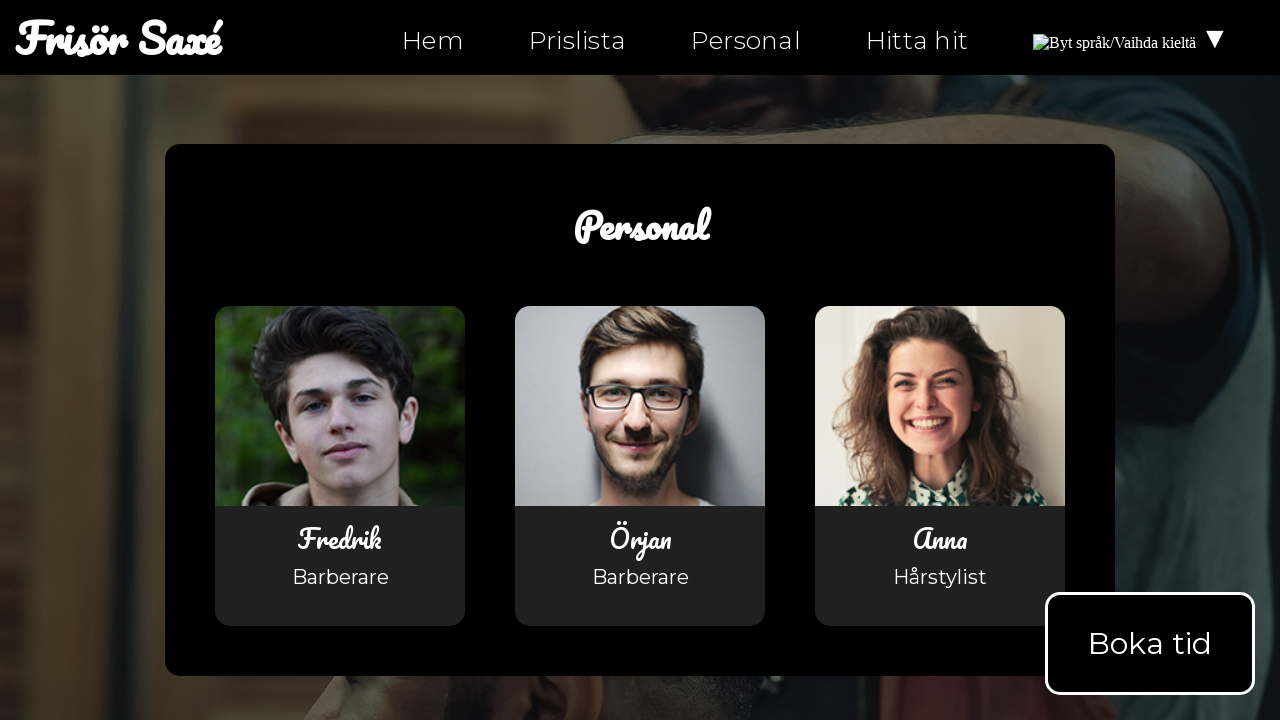

Retrieved href attribute from anchor element: index.html#products
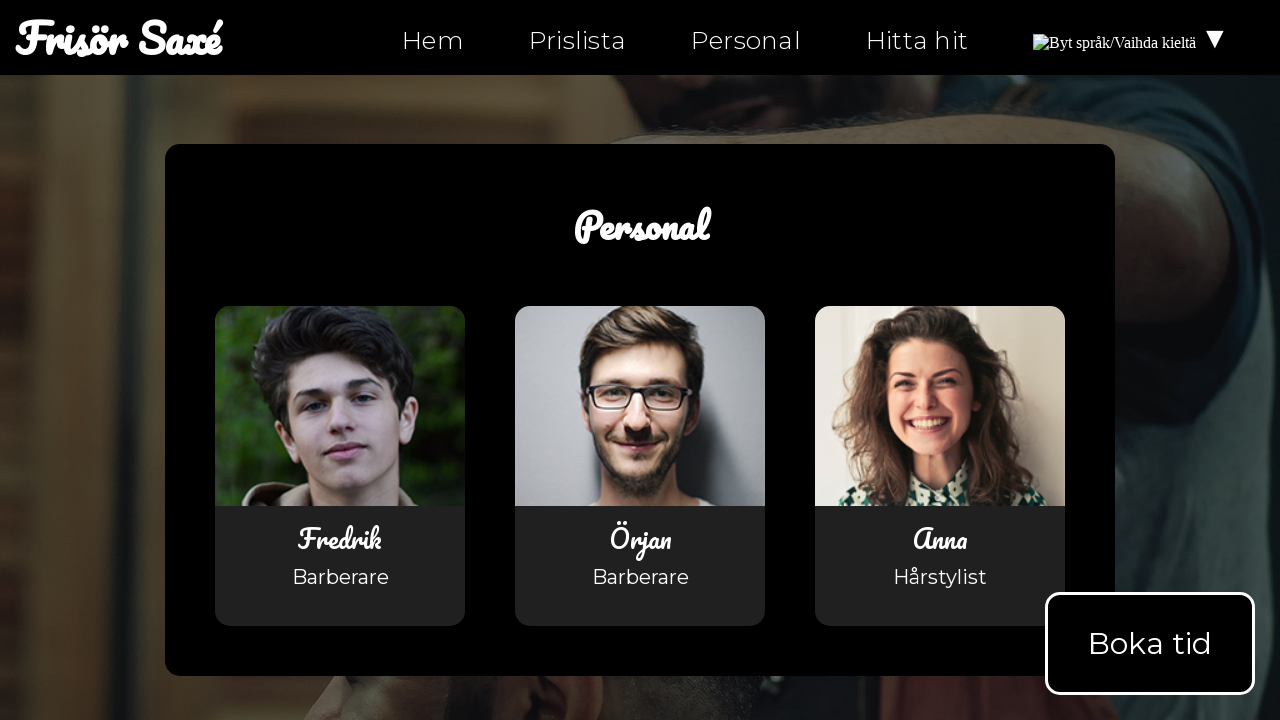

Verified anchor element href is not empty: index.html#products
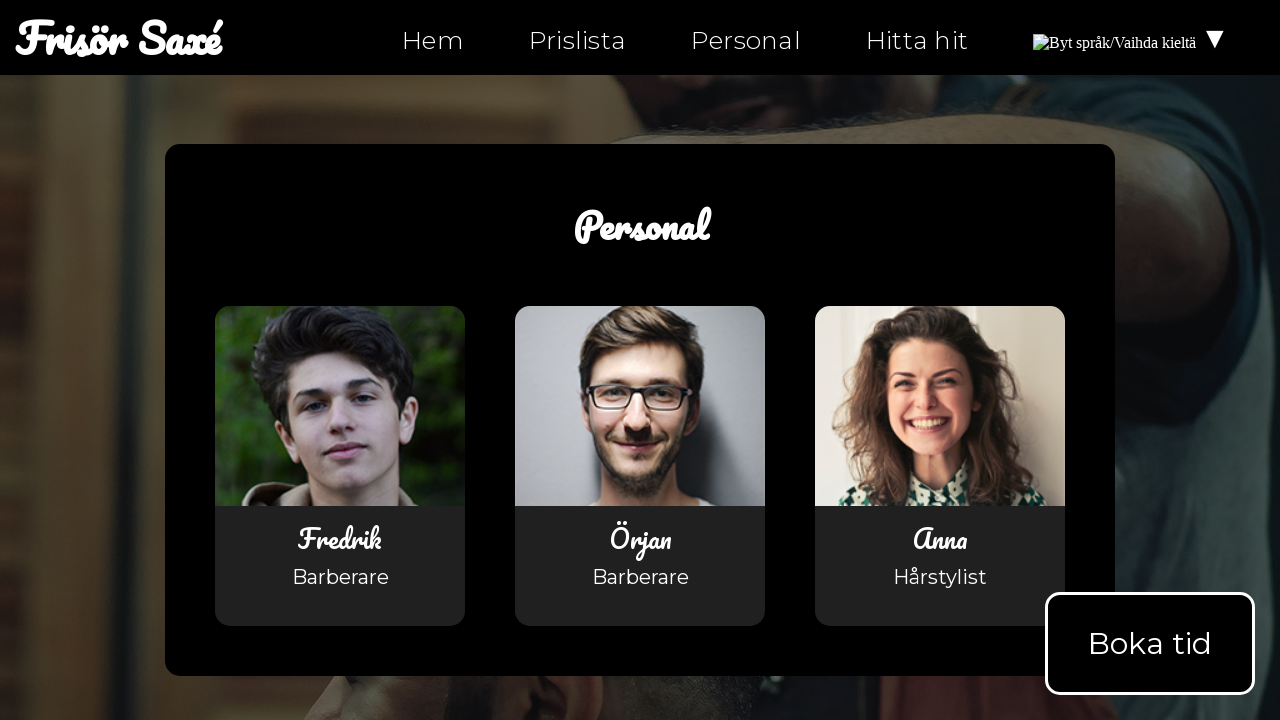

Retrieved href attribute from anchor element: personal.html
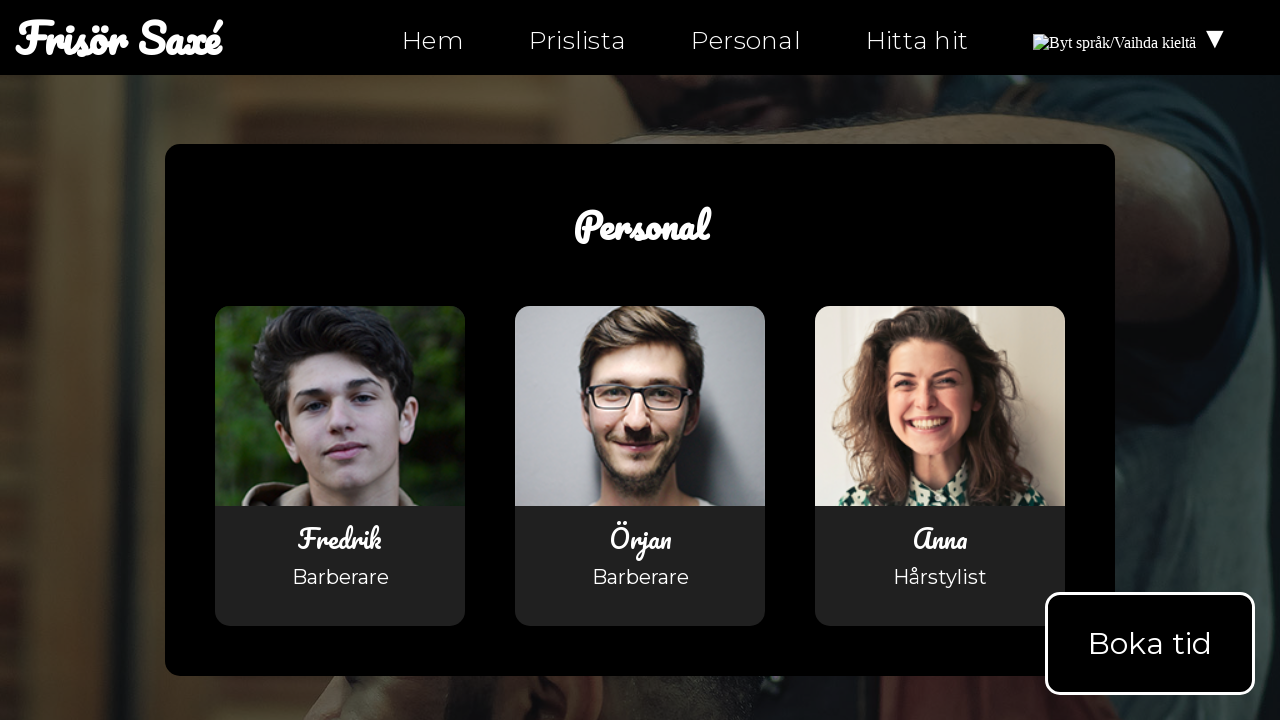

Verified anchor element href is not empty: personal.html
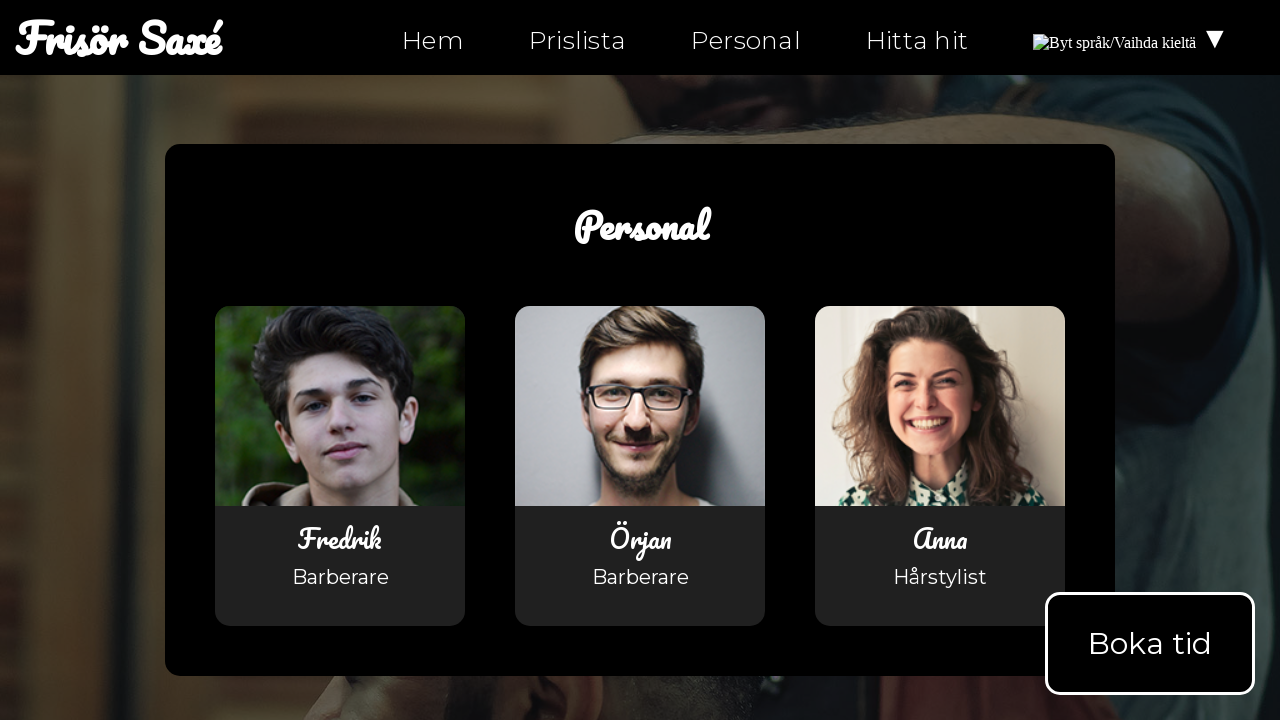

Retrieved href attribute from anchor element: hitta-hit.html
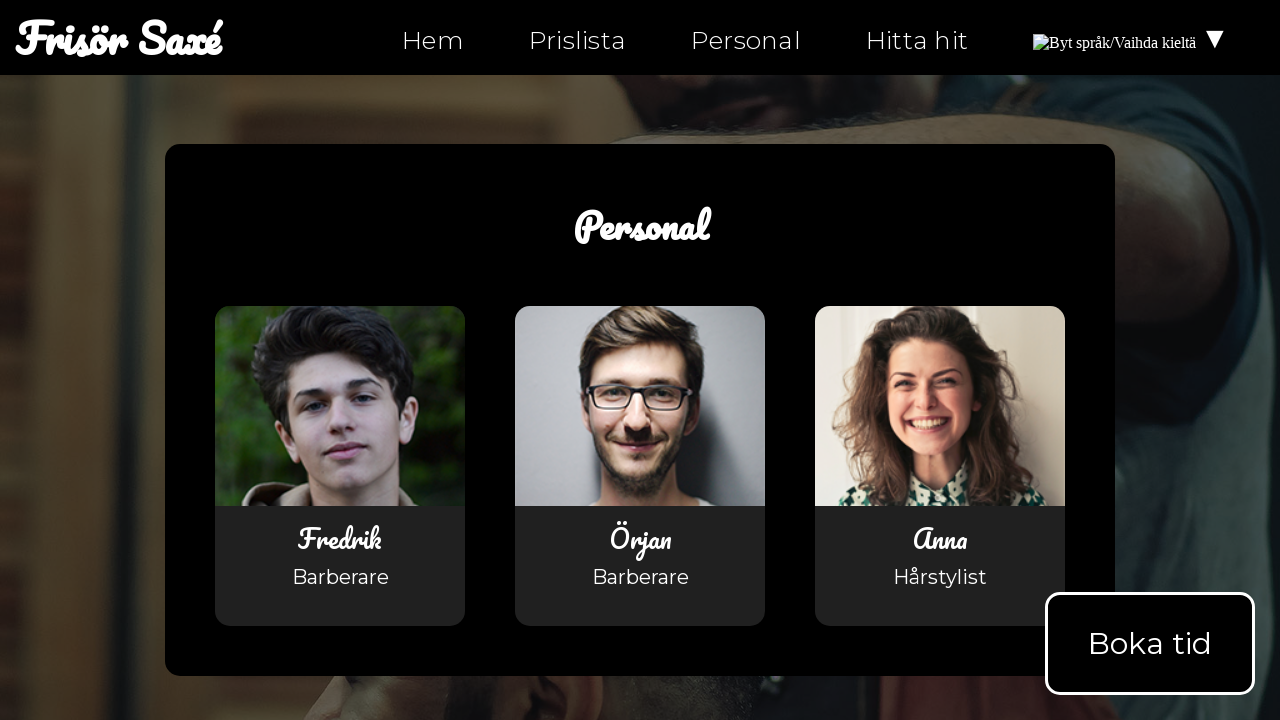

Verified anchor element href is not empty: hitta-hit.html
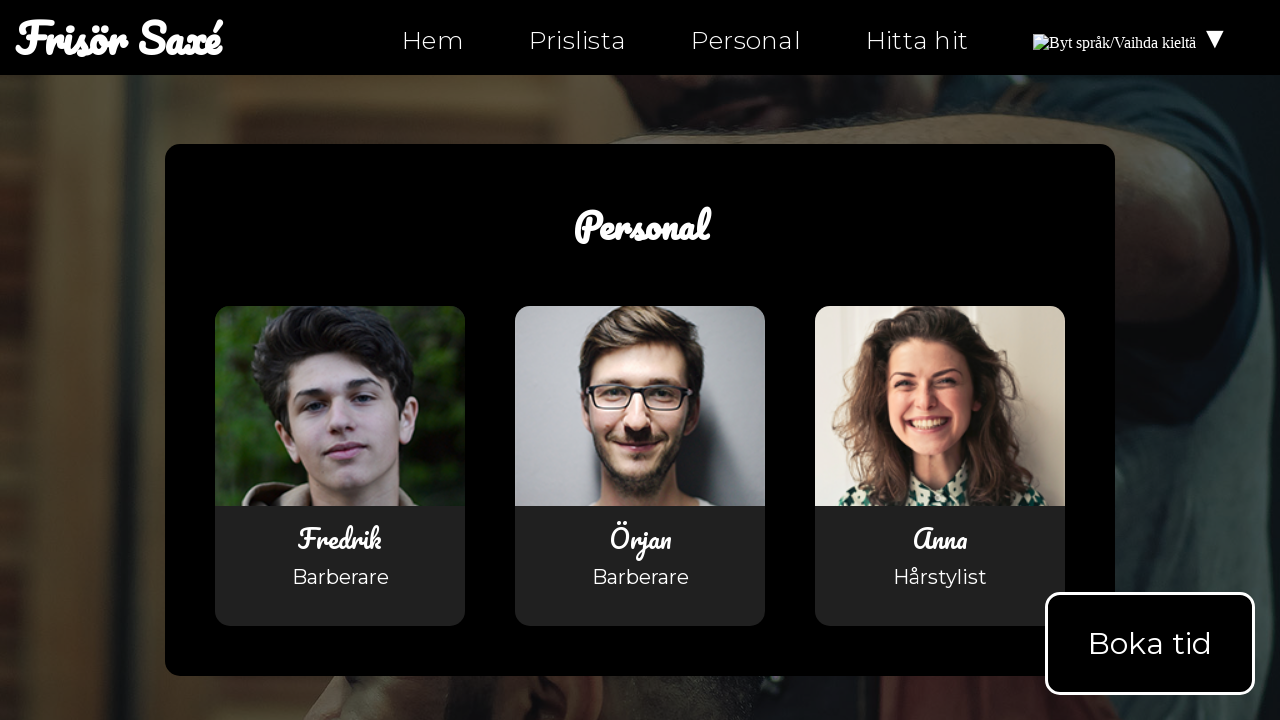

Retrieved href attribute from anchor element: personal.html
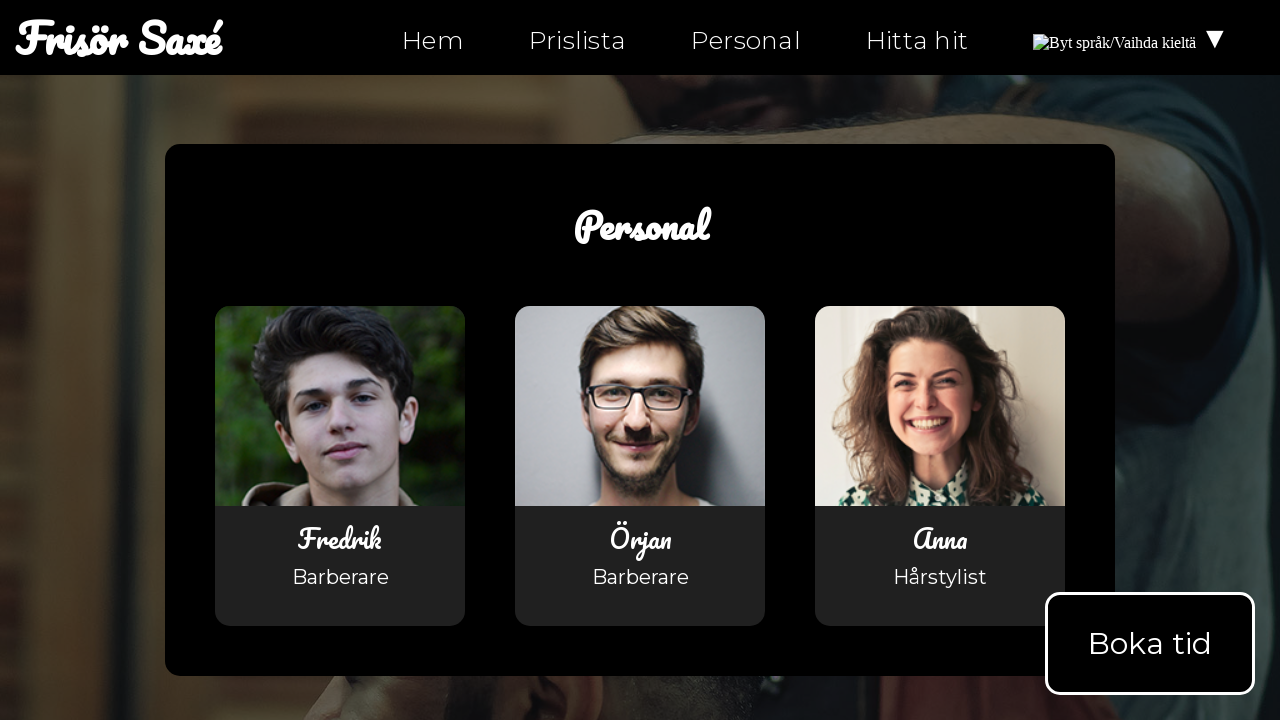

Verified anchor element href is not empty: personal.html
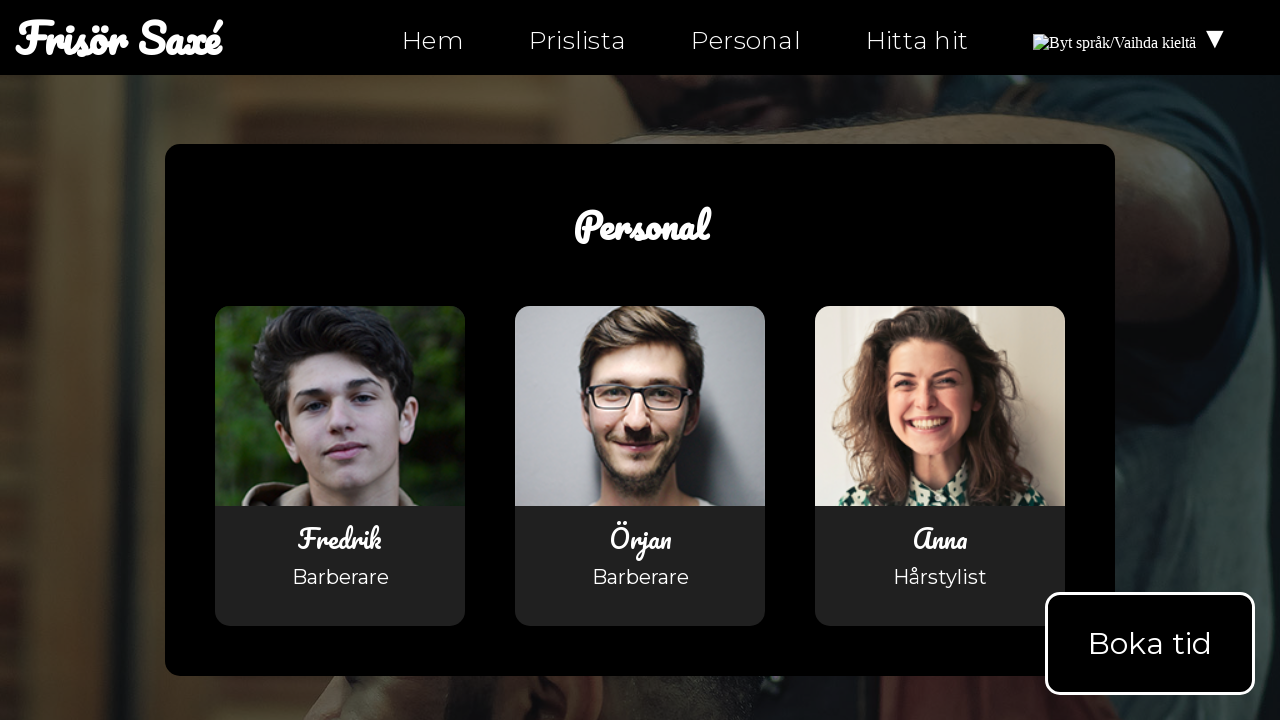

Retrieved href attribute from anchor element: personal-fi.html
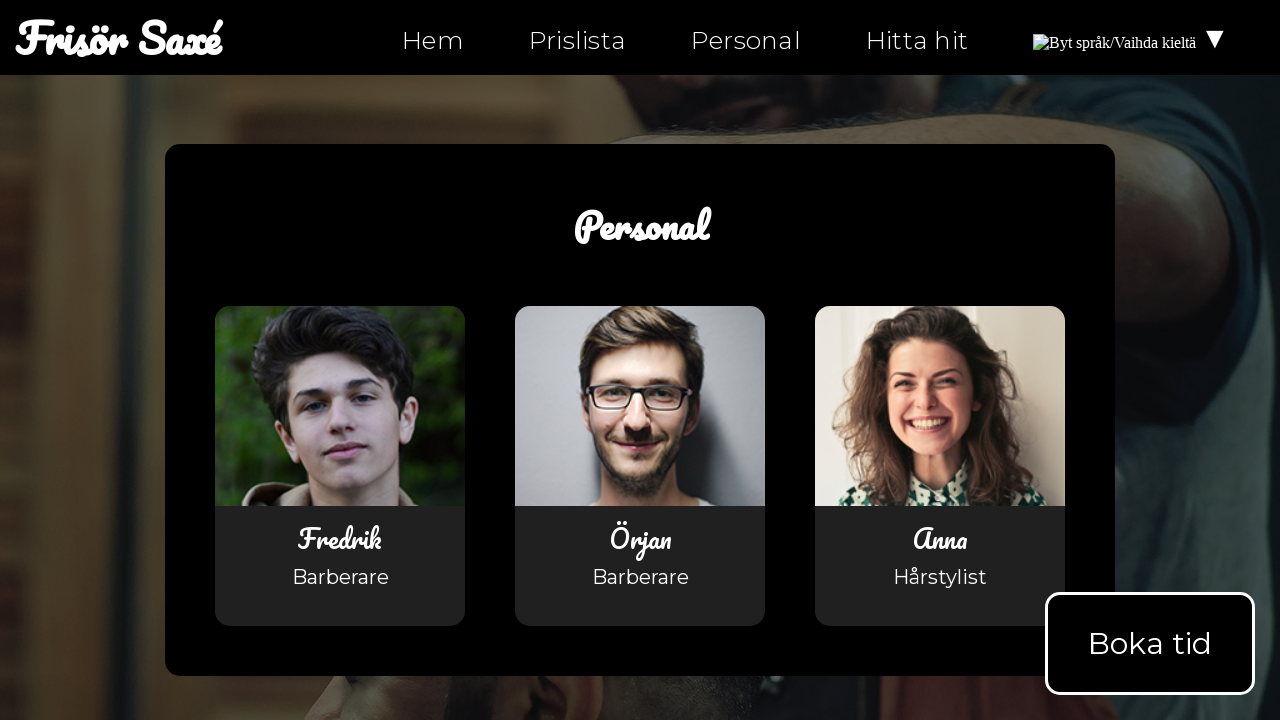

Verified anchor element href is not empty: personal-fi.html
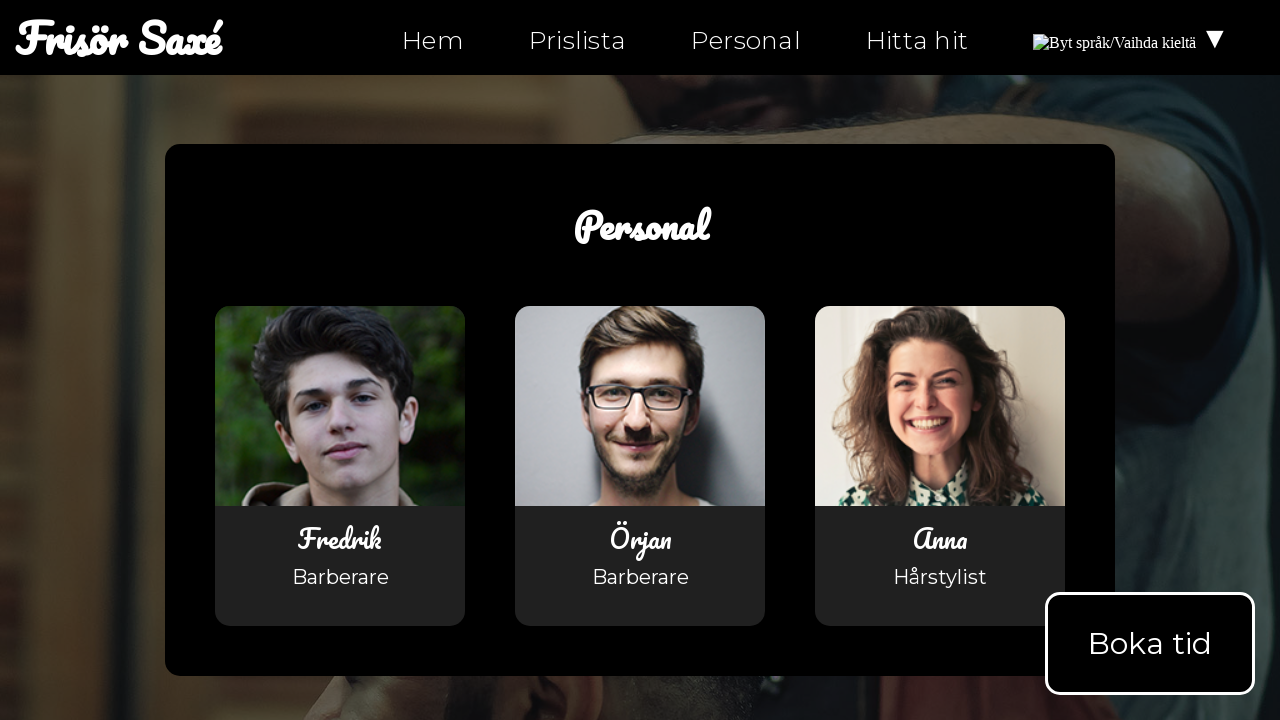

Retrieved href attribute from anchor element: mailto:info@ntig-uppsala.github.io?Subject=Boka%20tid
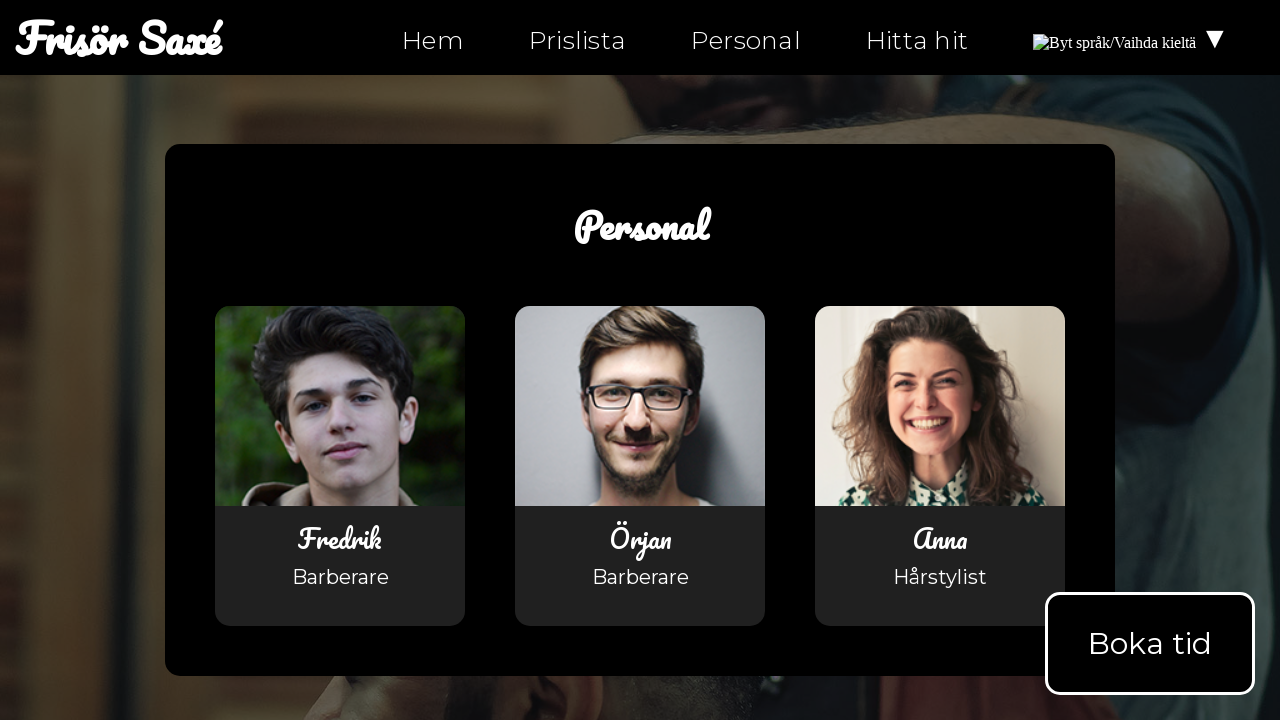

Verified anchor element href is not empty: mailto:info@ntig-uppsala.github.io?Subject=Boka%20tid
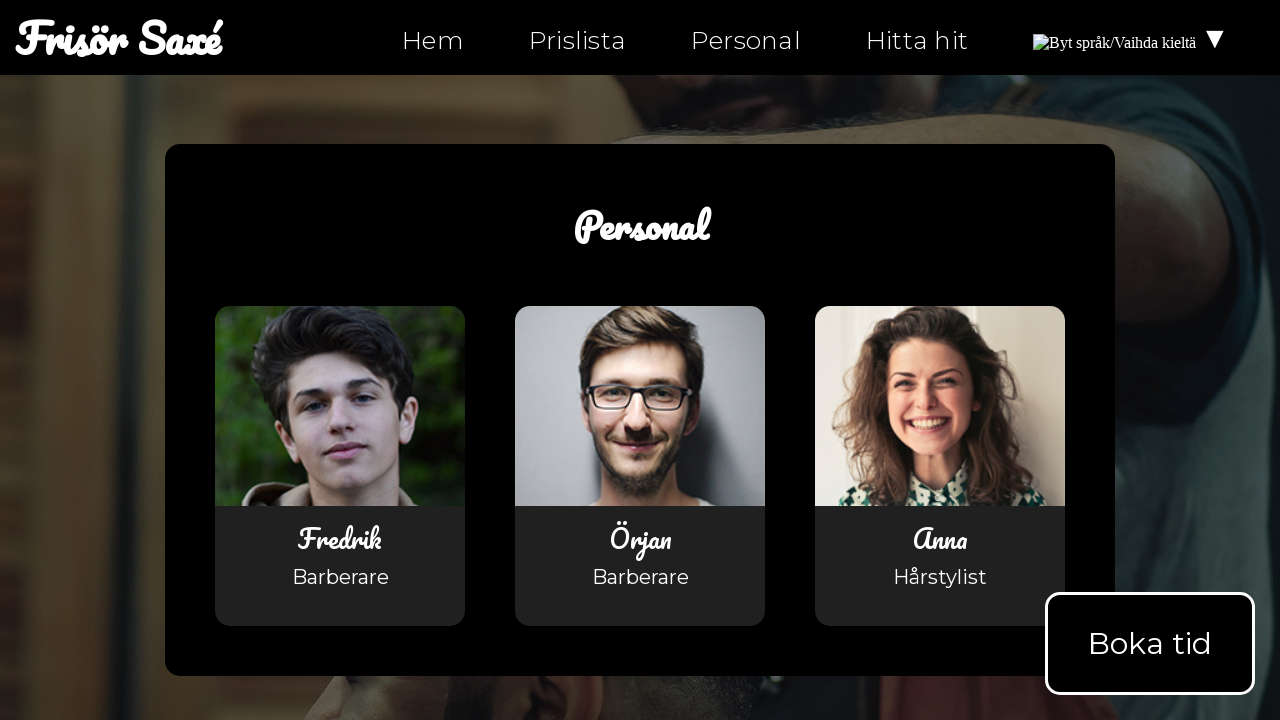

Retrieved href attribute from anchor element: https://facebook.com/ntiuppsala
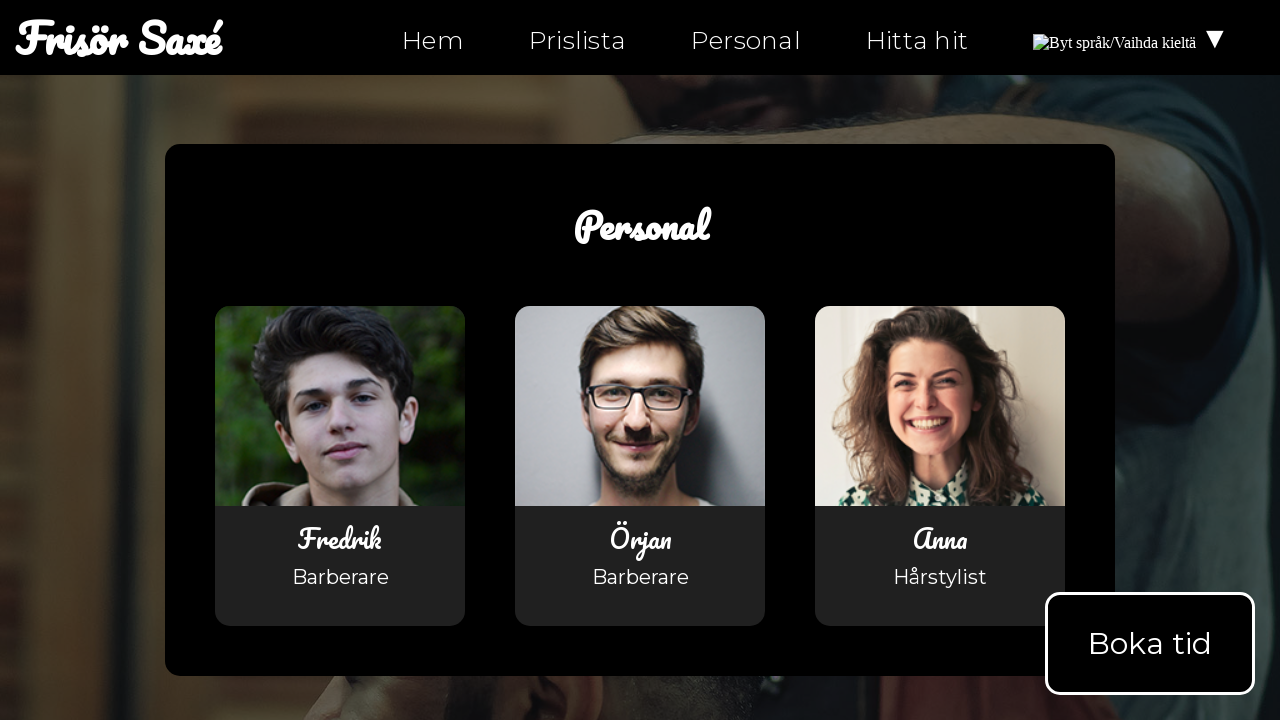

Verified anchor element href is not empty: https://facebook.com/ntiuppsala
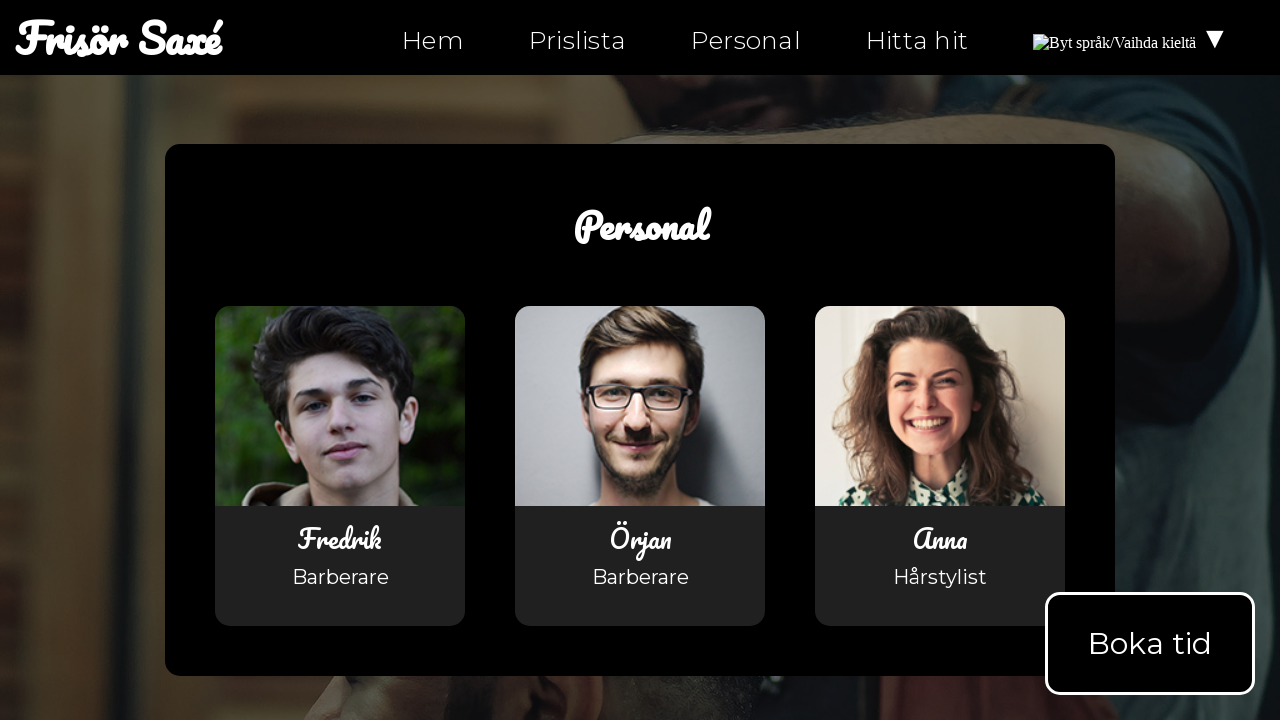

Retrieved href attribute from anchor element: https://instagram.com/ntiuppsala
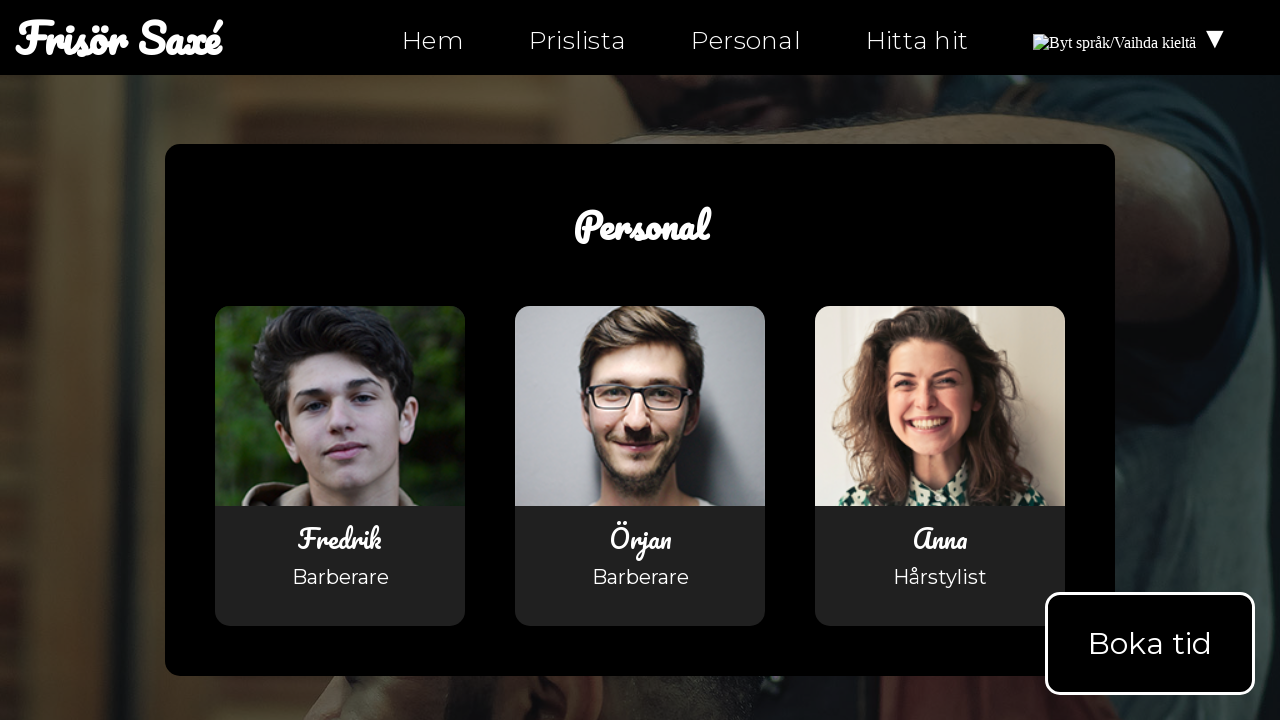

Verified anchor element href is not empty: https://instagram.com/ntiuppsala
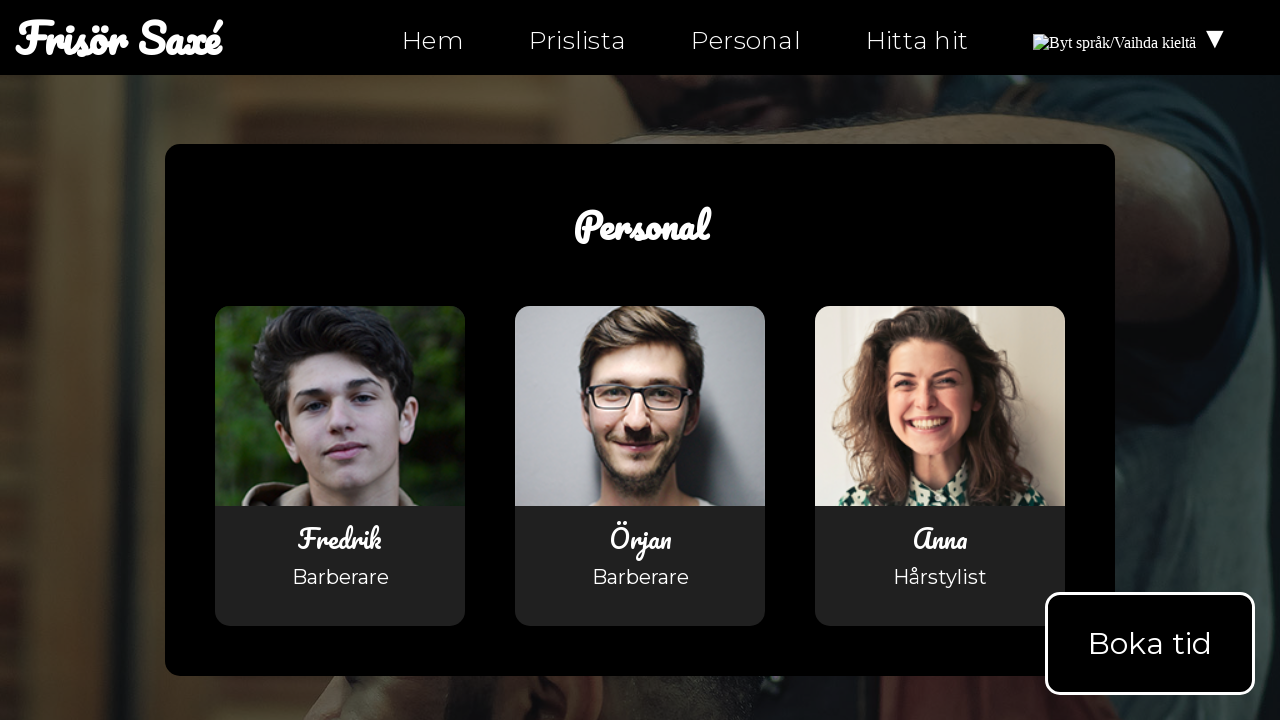

Retrieved href attribute from anchor element: https://twitter.com/ntiuppsala
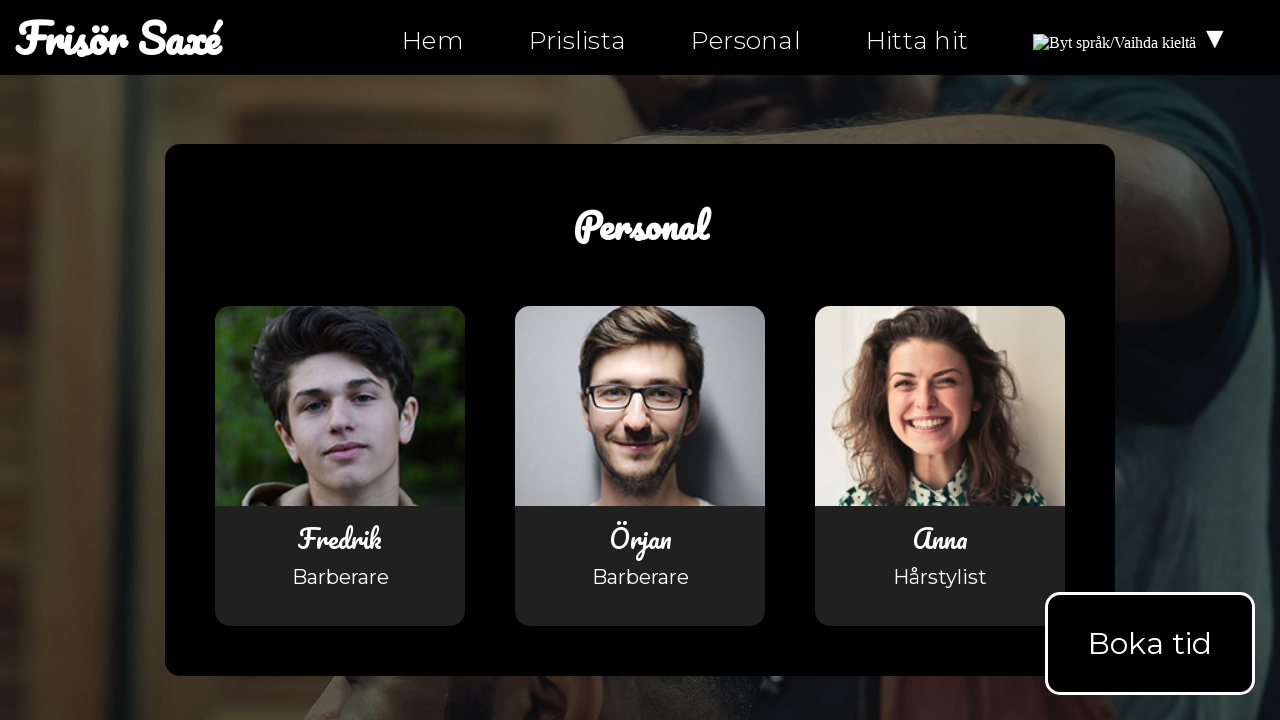

Verified anchor element href is not empty: https://twitter.com/ntiuppsala
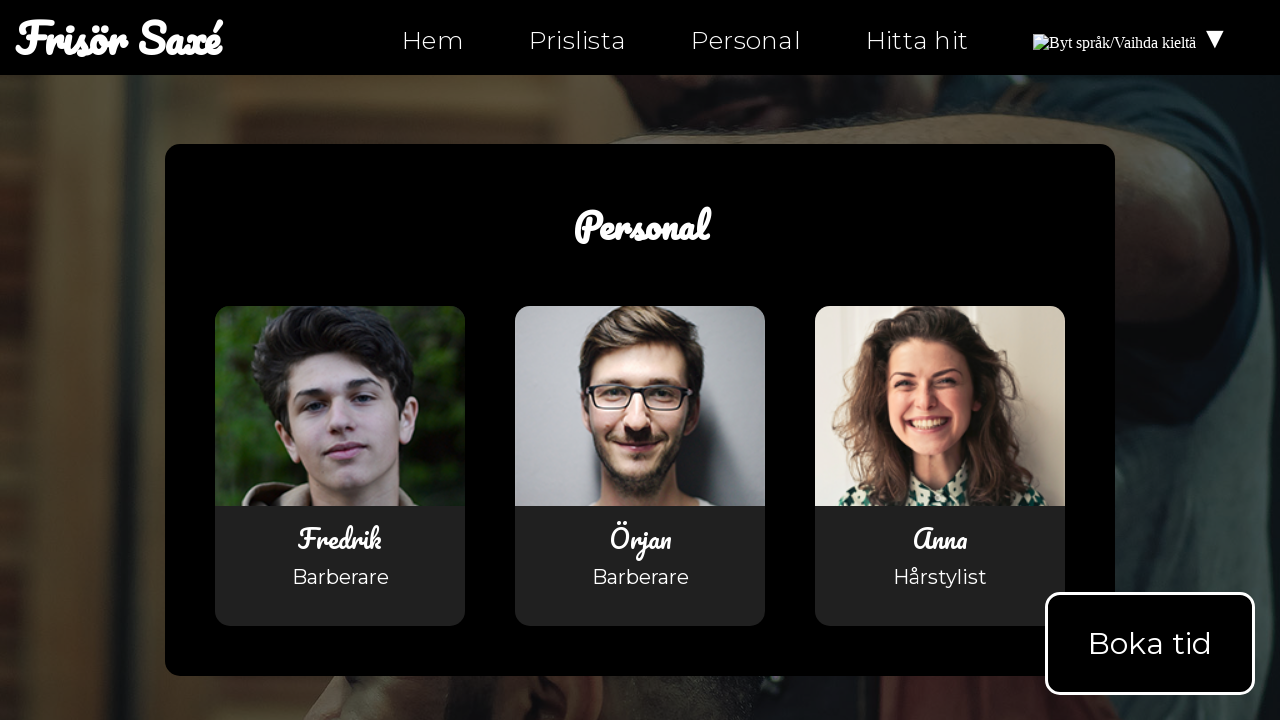

Retrieved href attribute from anchor element: tel:0630-555-555
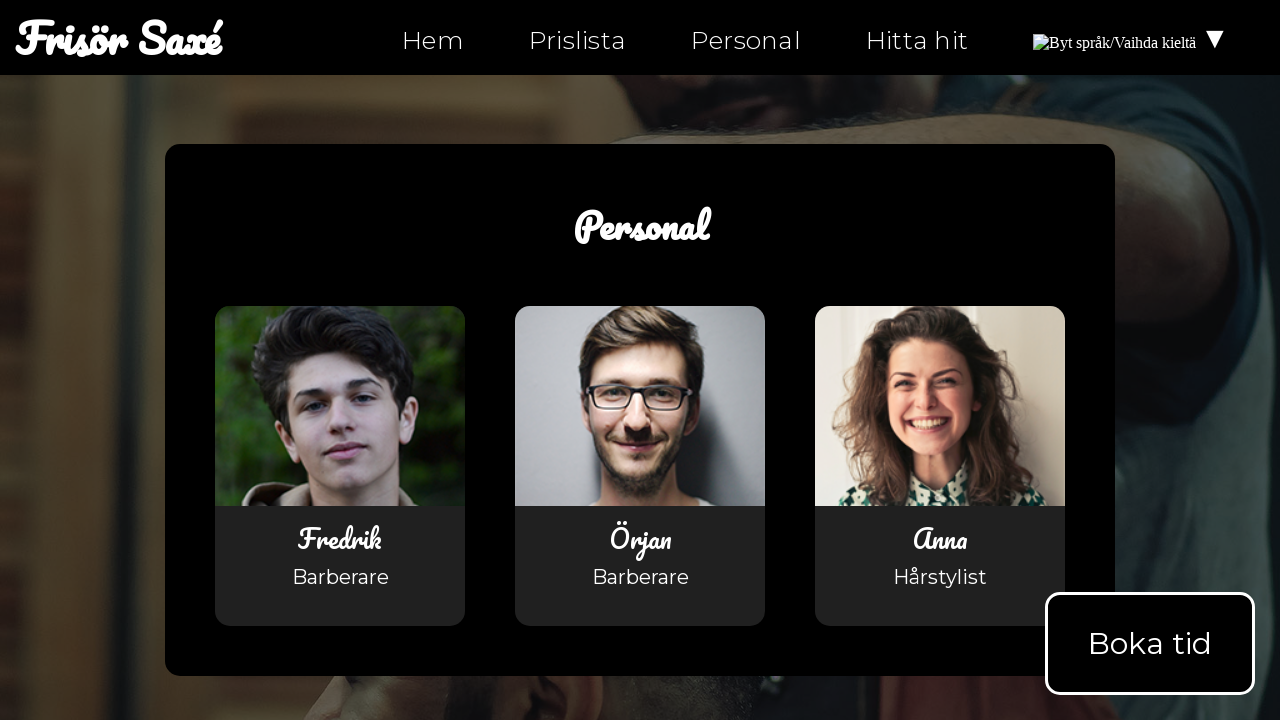

Verified anchor element href is not empty: tel:0630-555-555
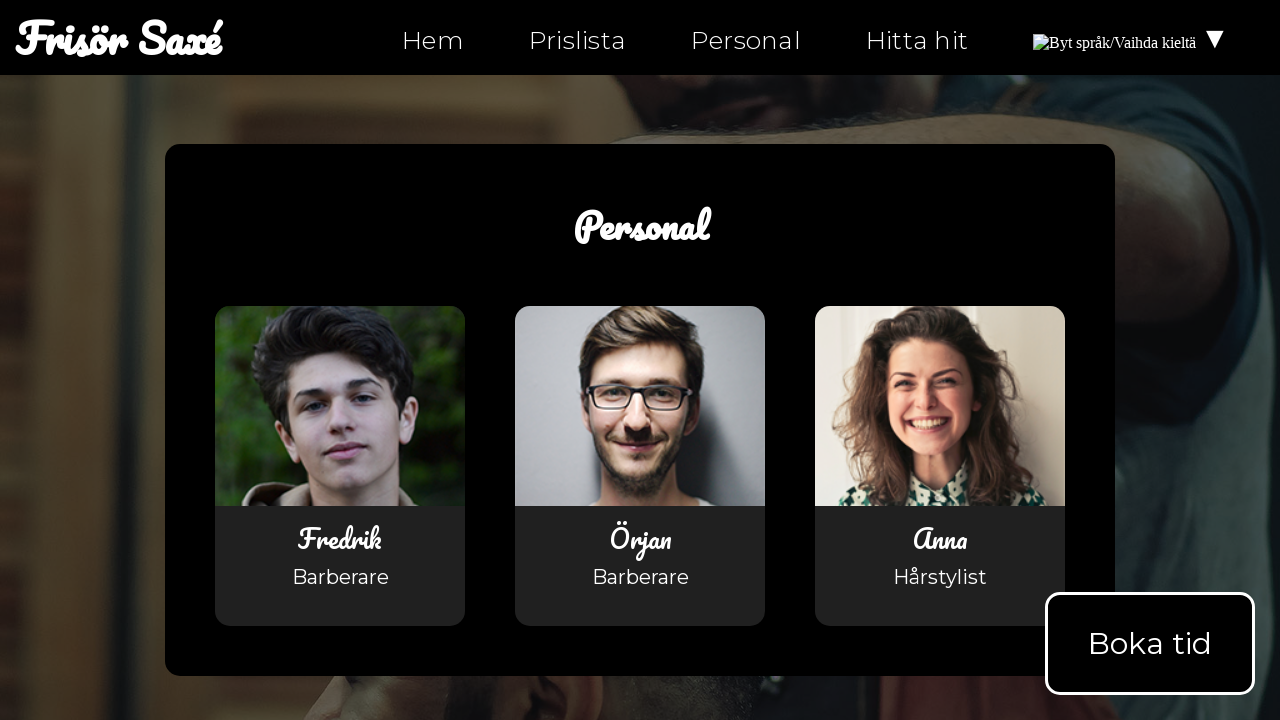

Retrieved href attribute from anchor element: mailto:info@ntig-uppsala.github.io
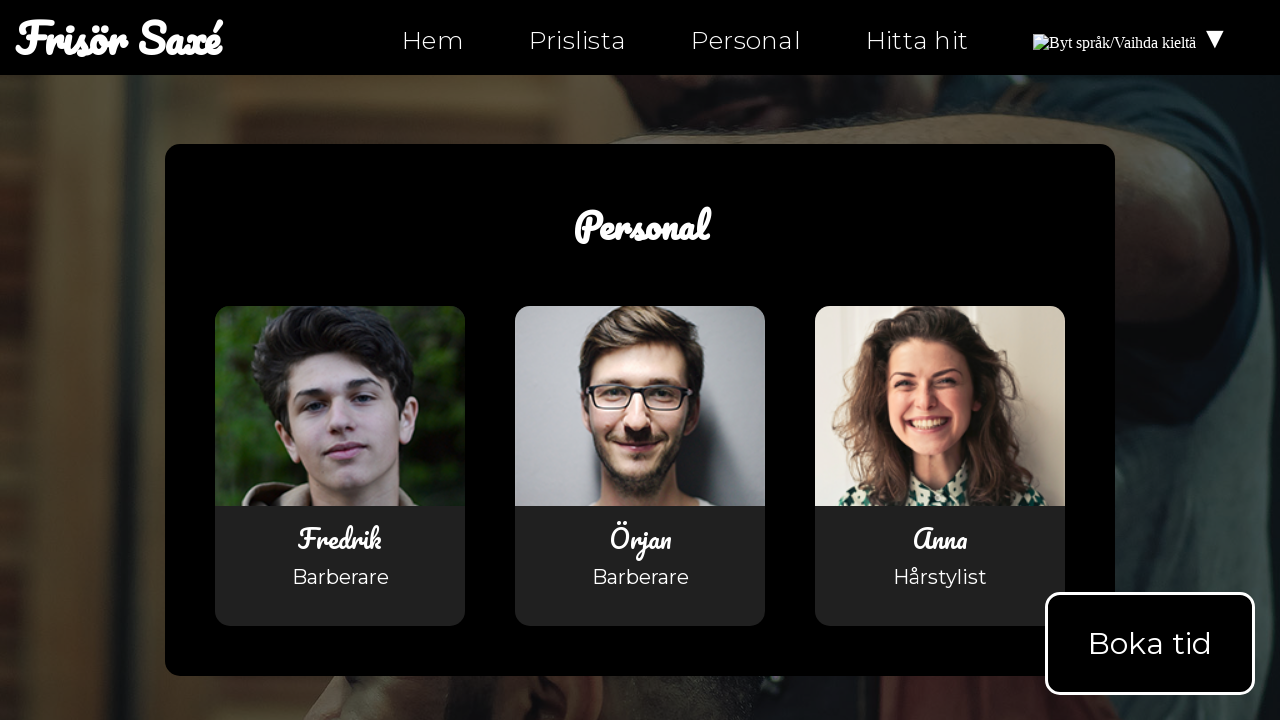

Verified anchor element href is not empty: mailto:info@ntig-uppsala.github.io
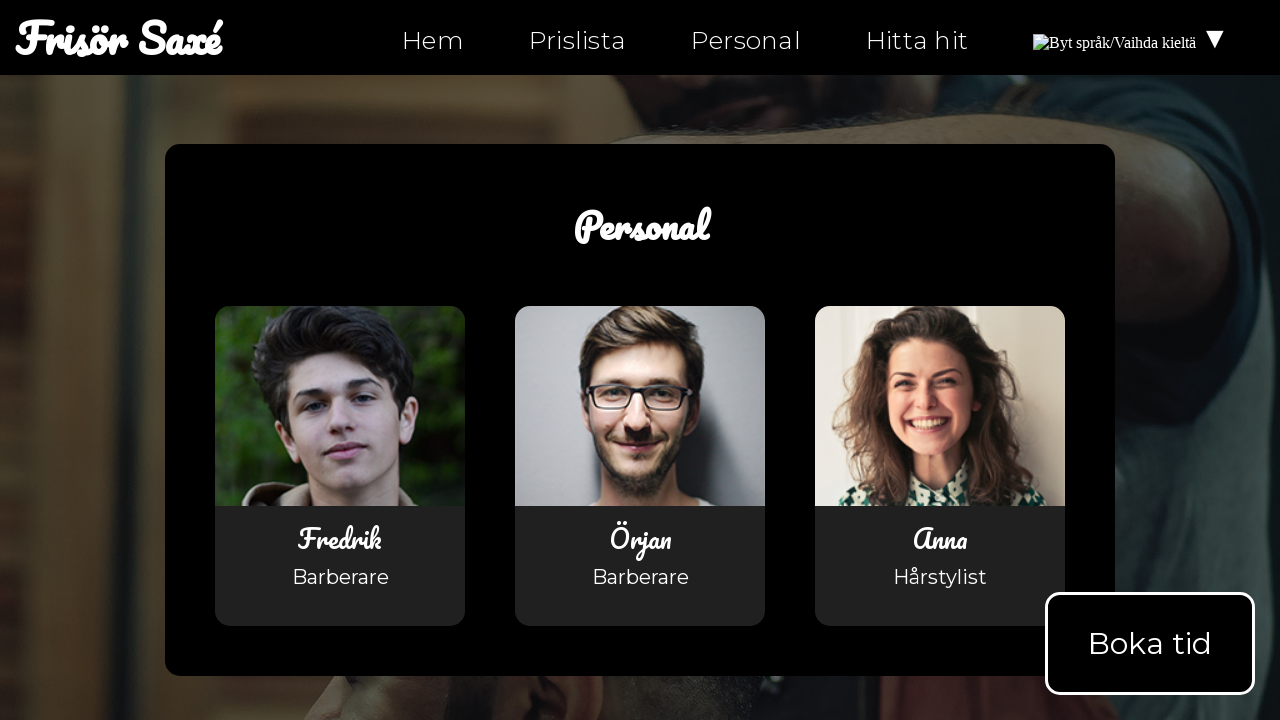

Retrieved href attribute from anchor element: hitta-hit.html
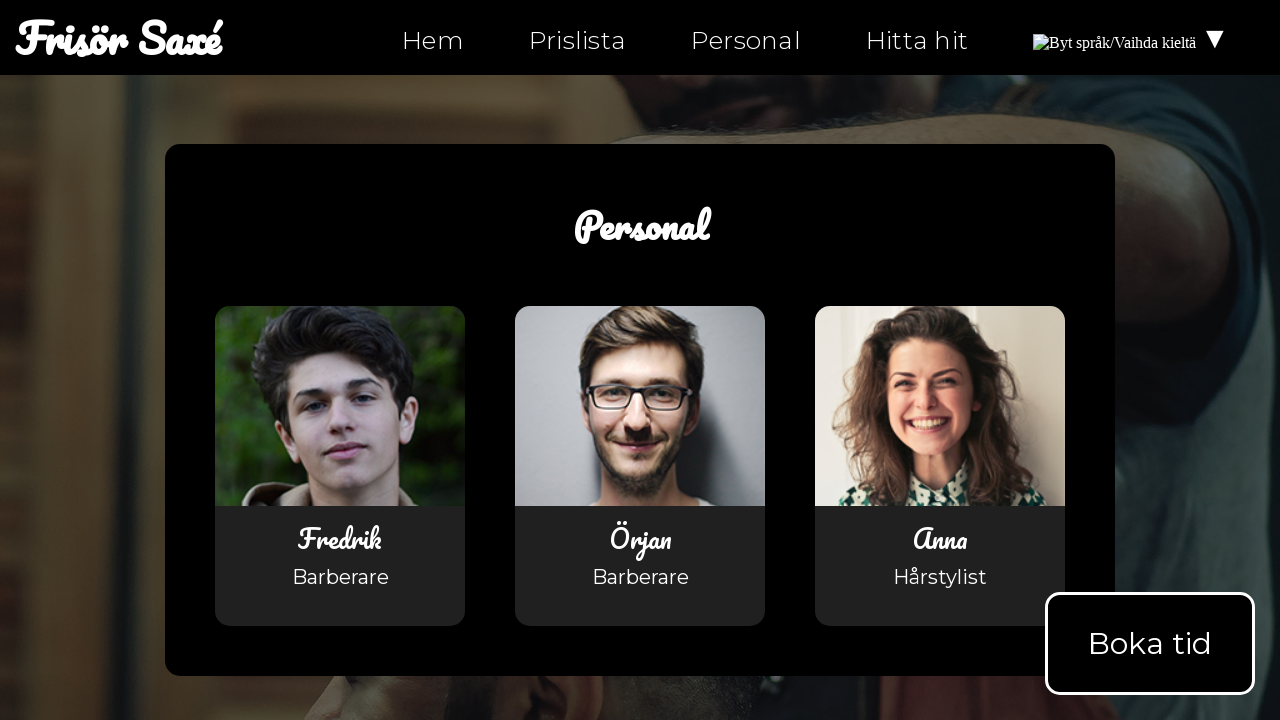

Verified anchor element href is not empty: hitta-hit.html
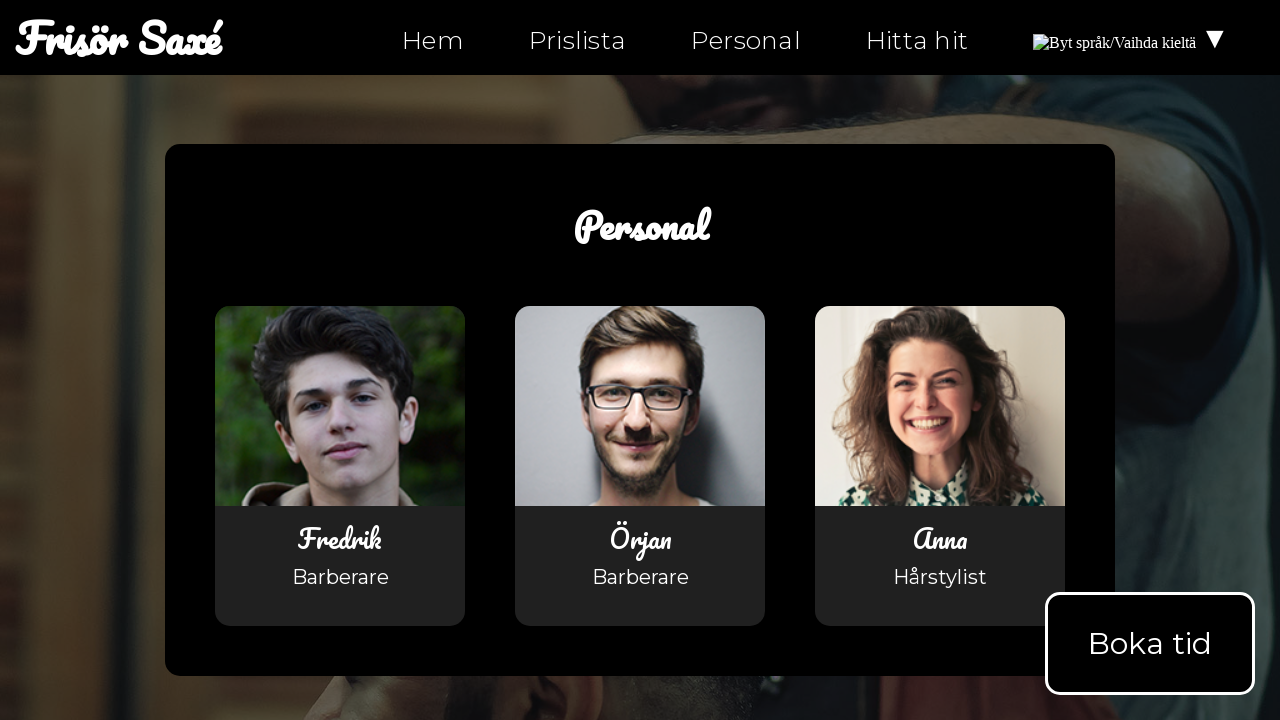

Navigated to hitta-hit.html
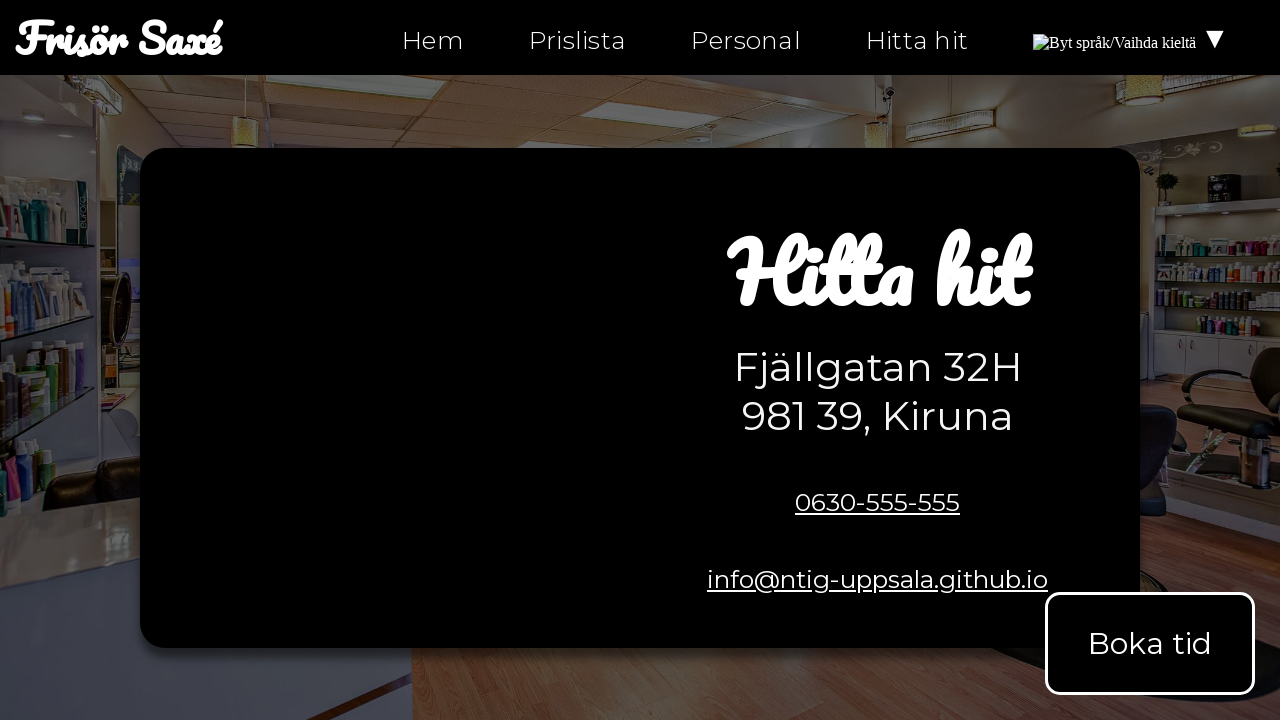

Retrieved all anchor elements from hitta-hit.html
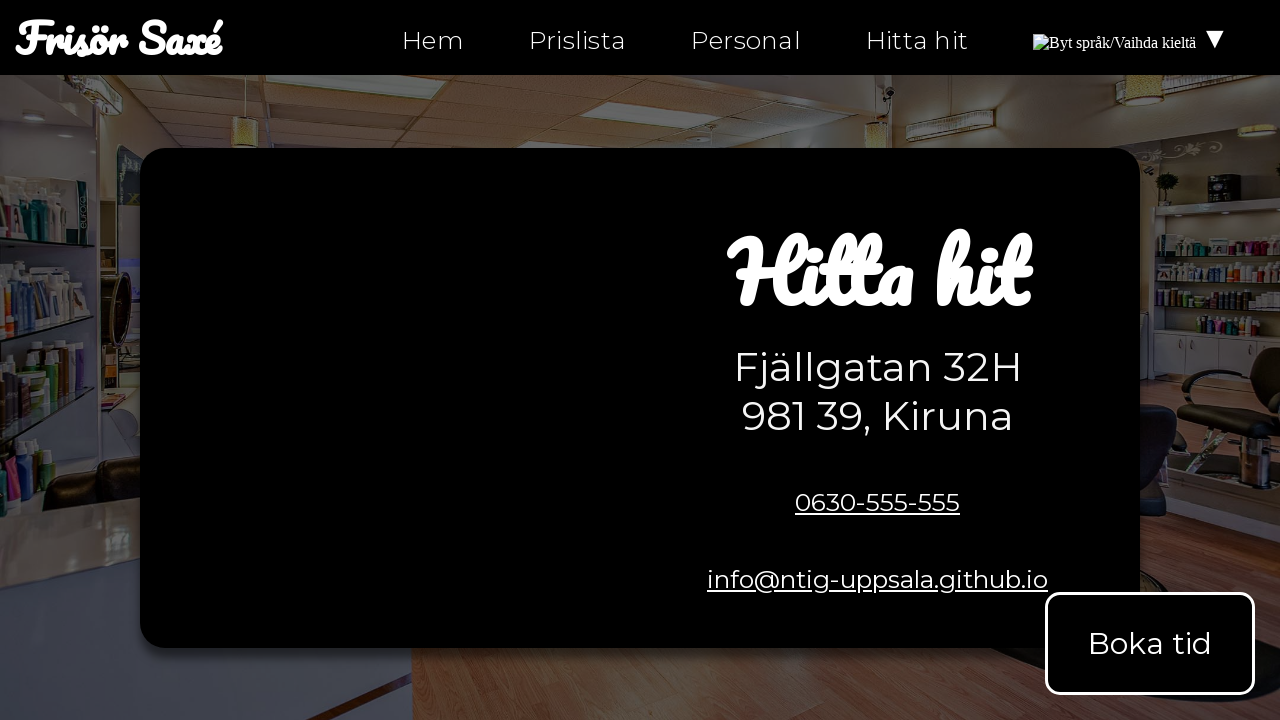

Retrieved href attribute from anchor element: index.html
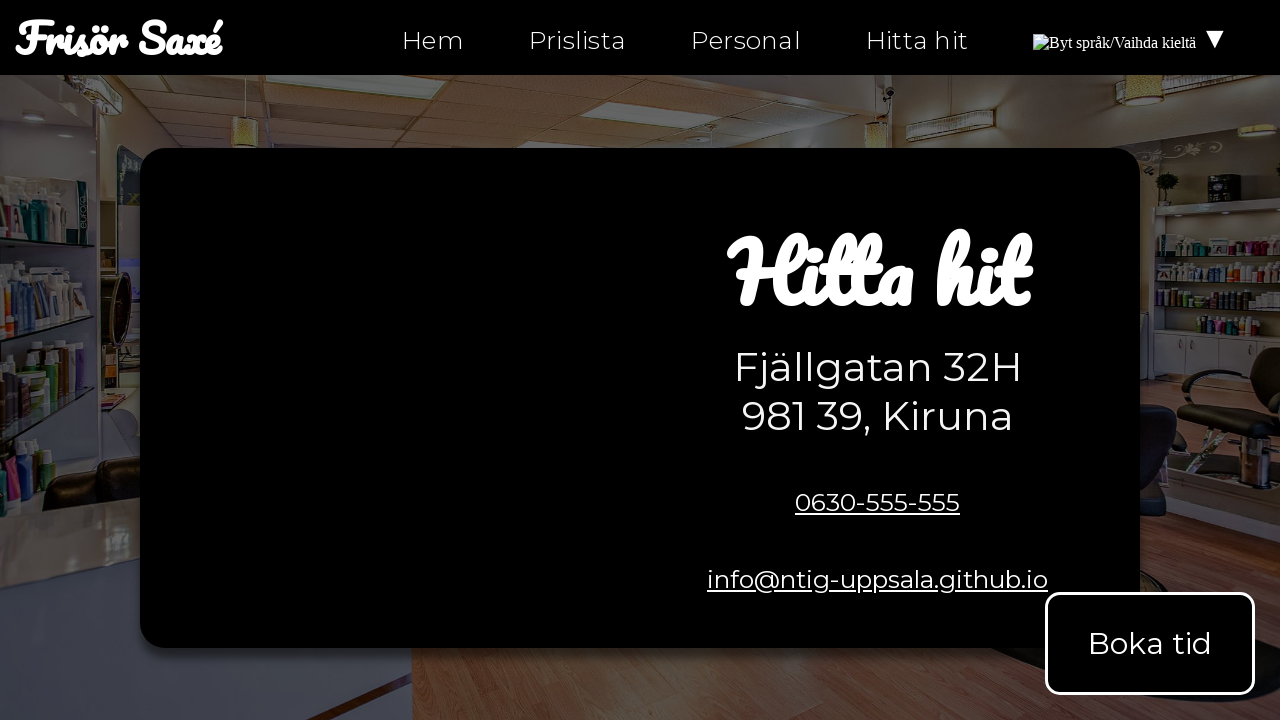

Verified anchor element href is not empty: index.html
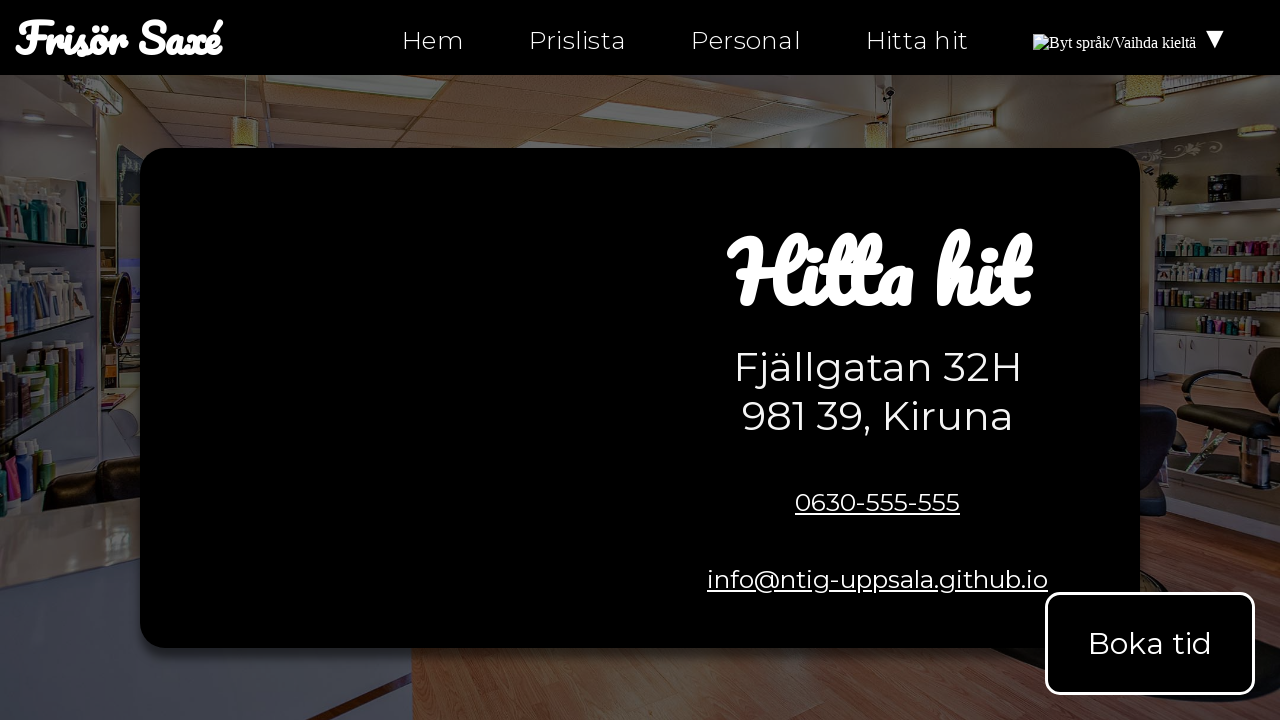

Retrieved href attribute from anchor element: index.html
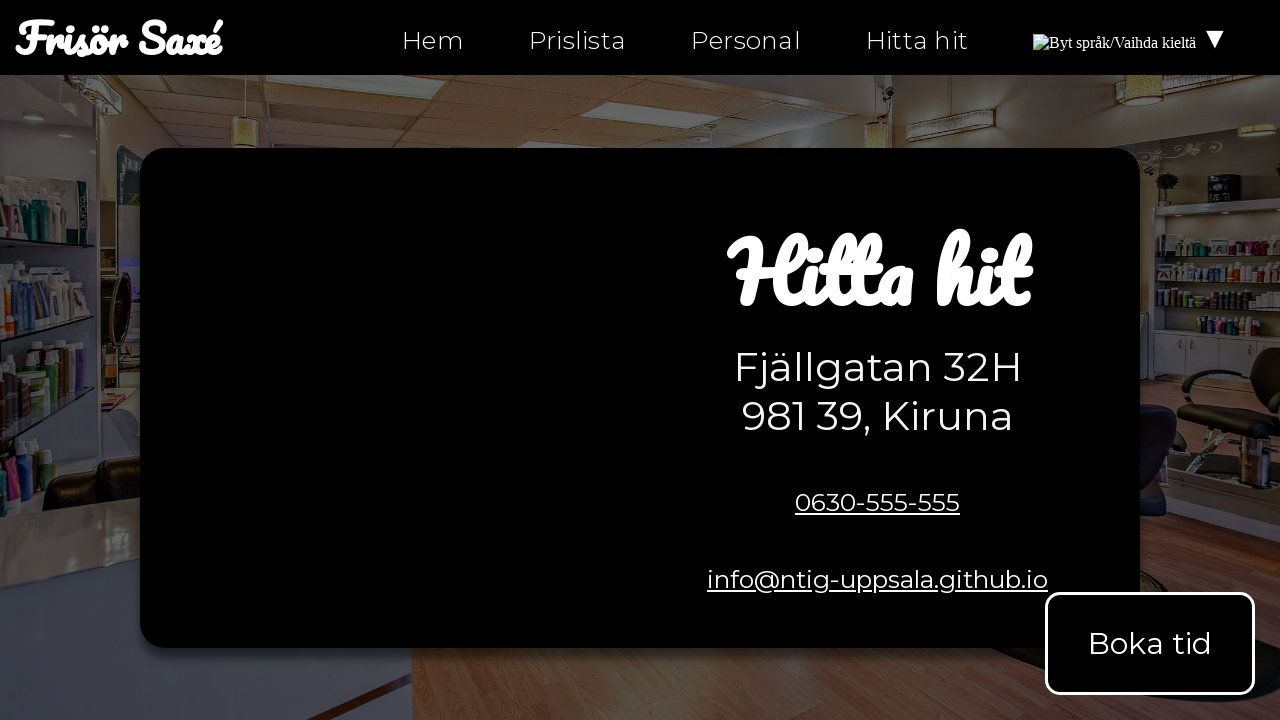

Verified anchor element href is not empty: index.html
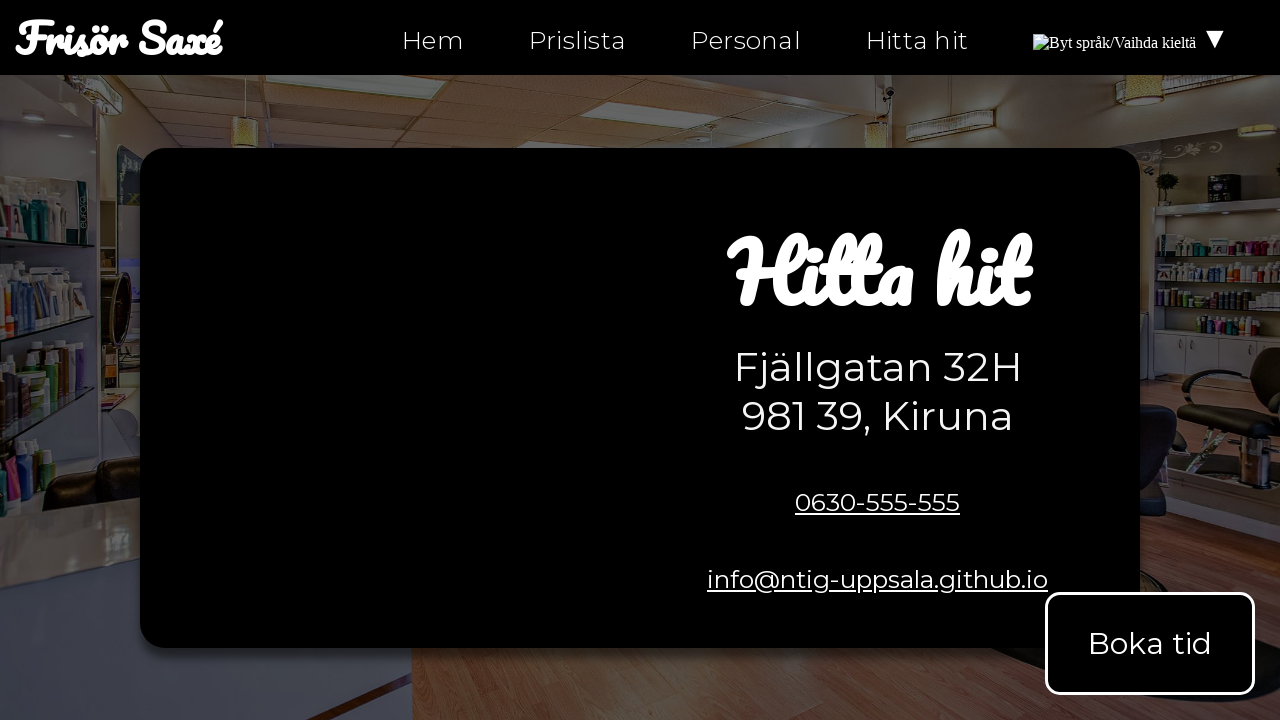

Retrieved href attribute from anchor element: index.html#products
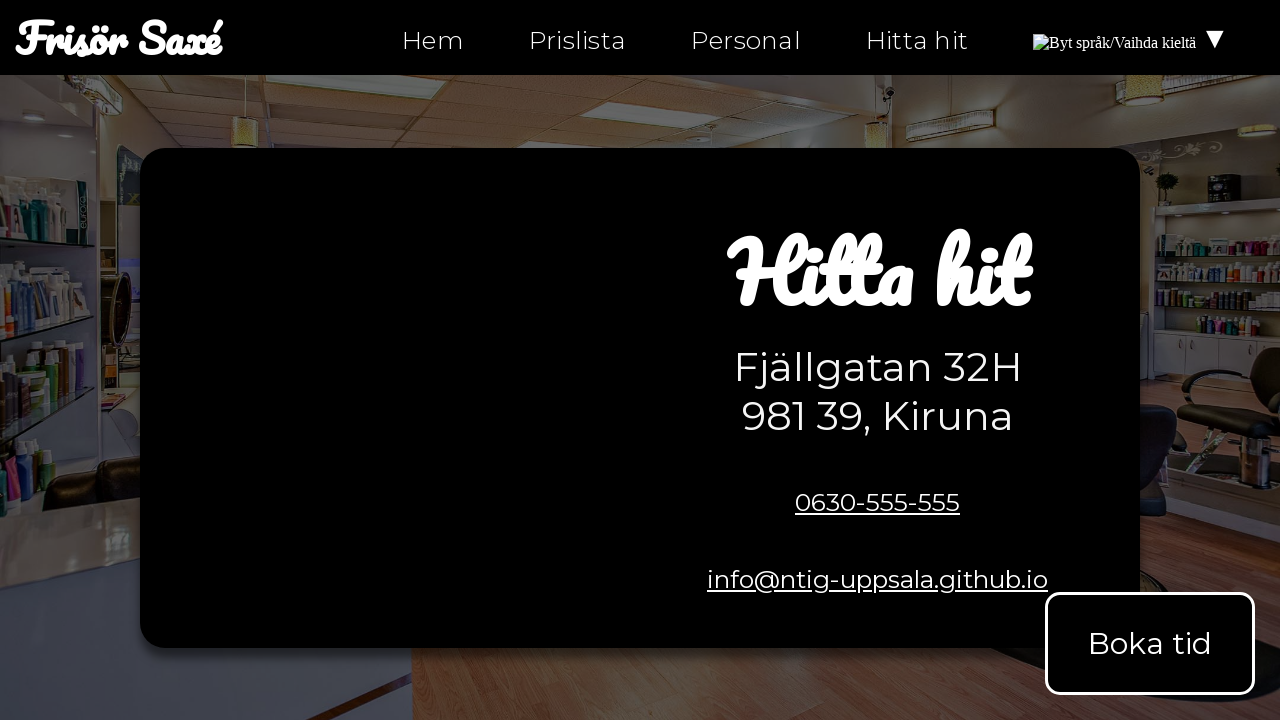

Verified anchor element href is not empty: index.html#products
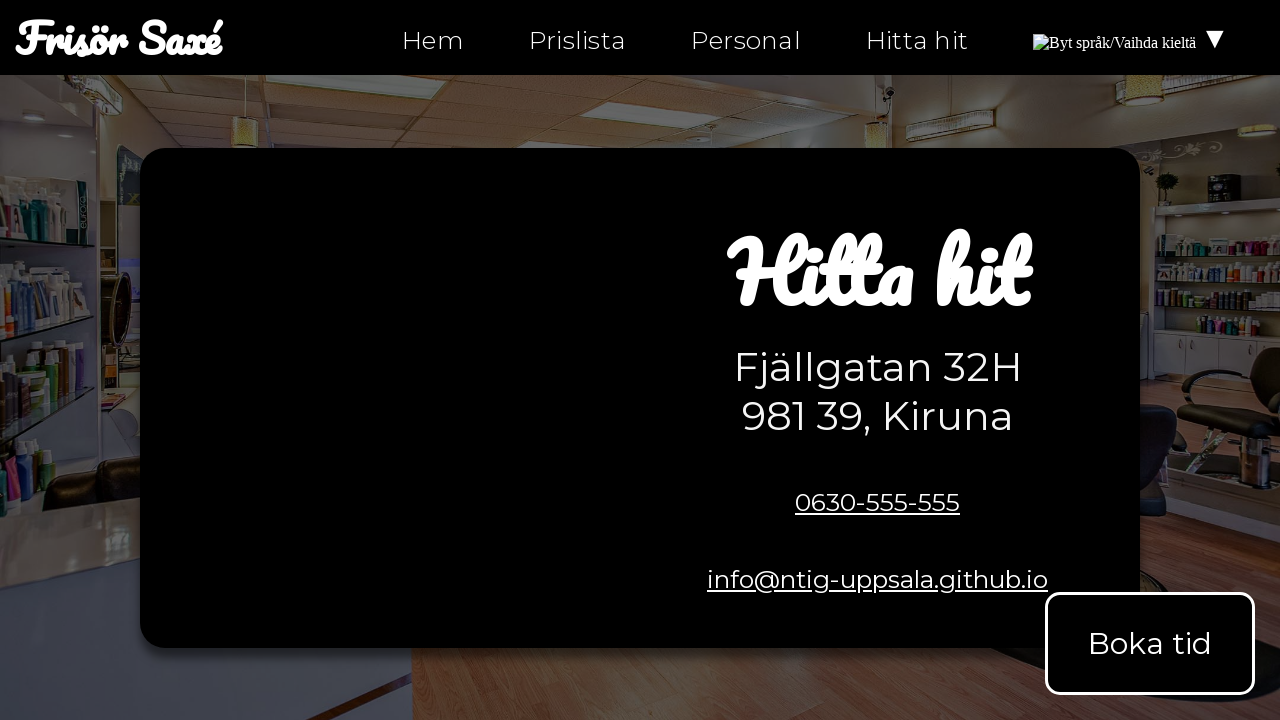

Retrieved href attribute from anchor element: personal.html
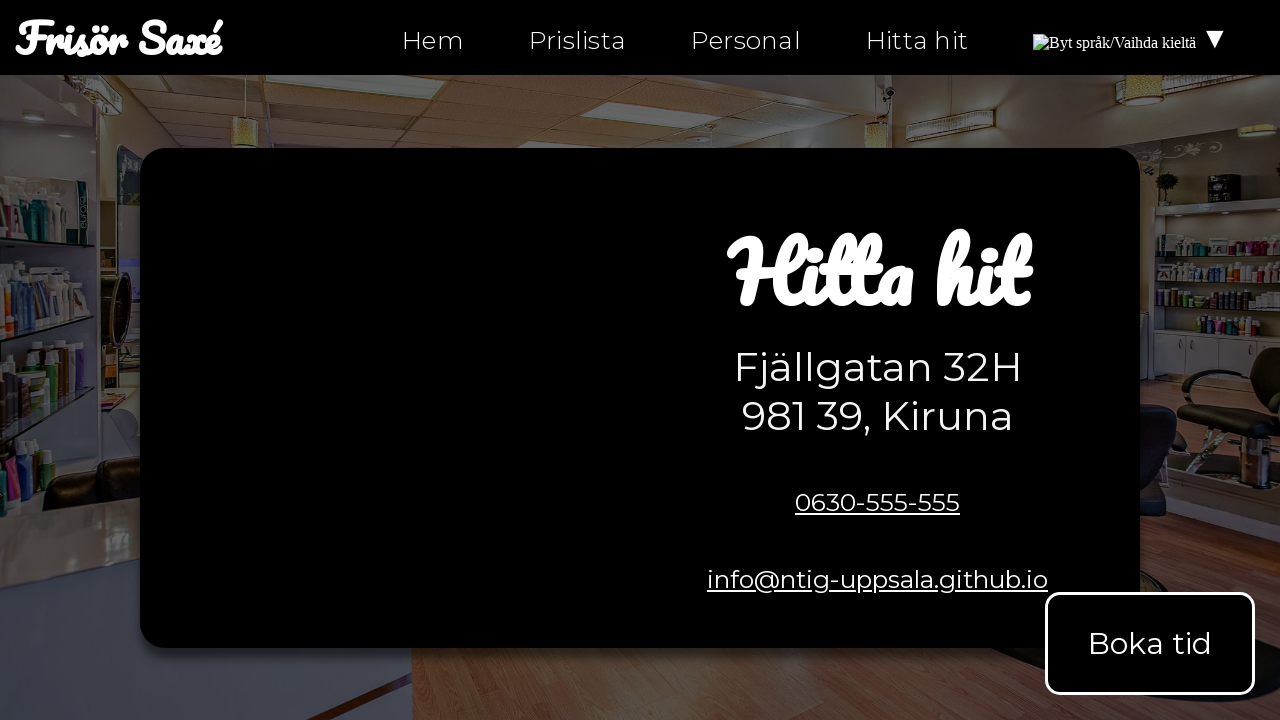

Verified anchor element href is not empty: personal.html
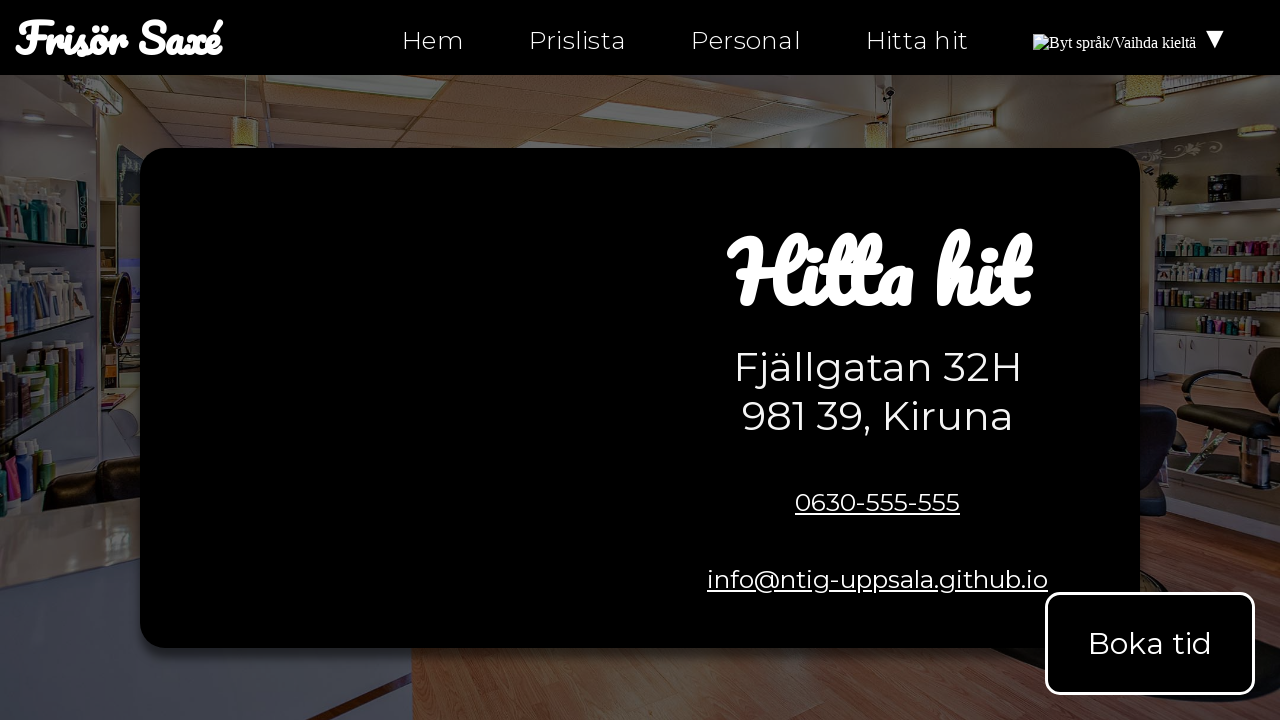

Retrieved href attribute from anchor element: hitta-hit.html
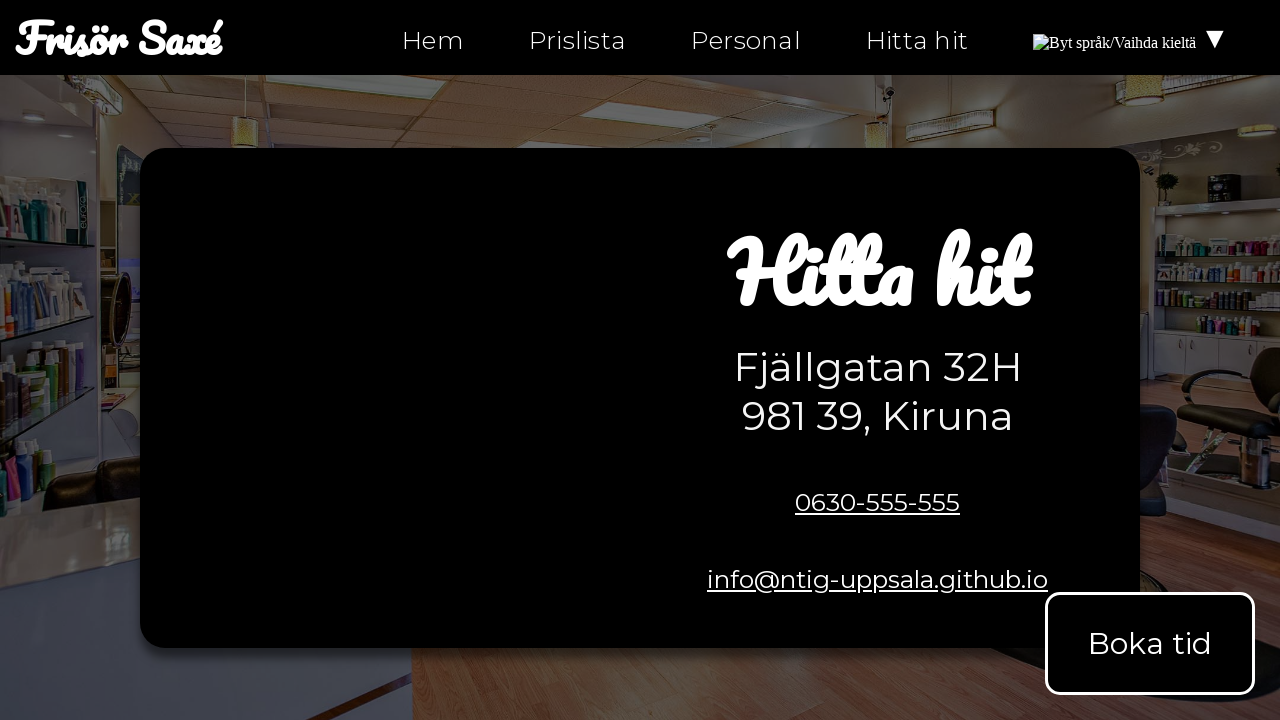

Verified anchor element href is not empty: hitta-hit.html
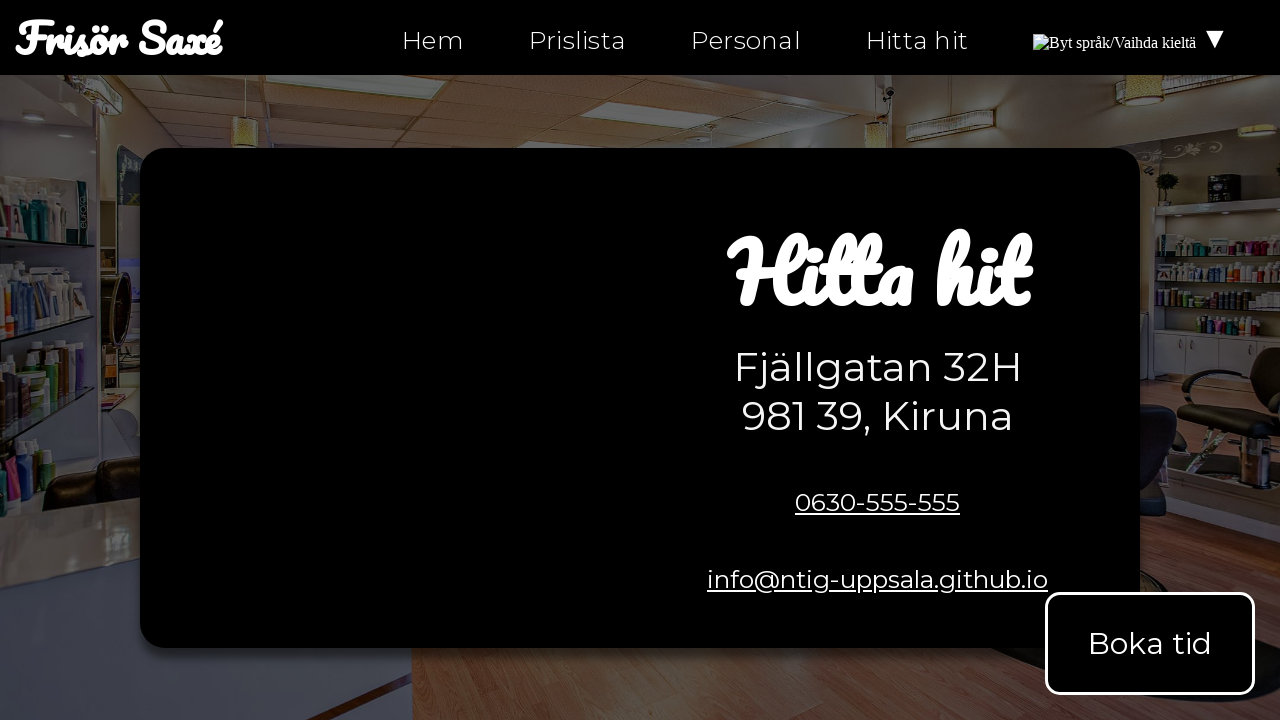

Retrieved href attribute from anchor element: hitta-hit.html
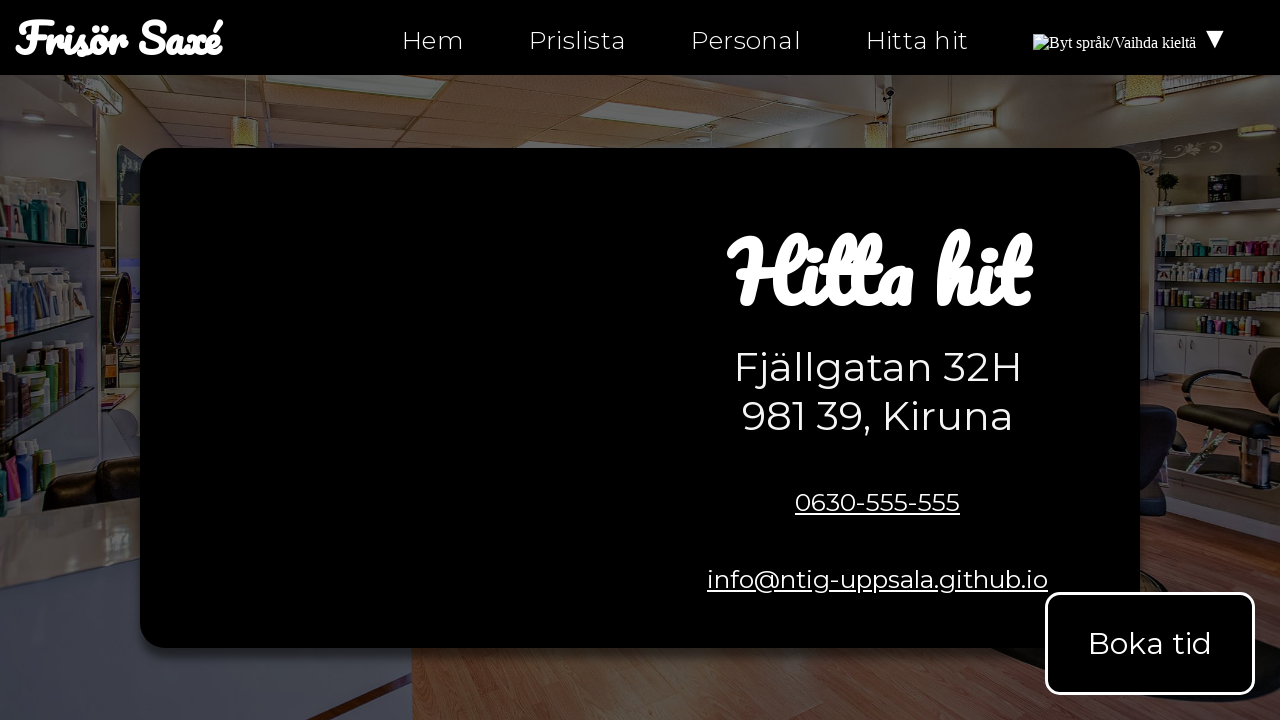

Verified anchor element href is not empty: hitta-hit.html
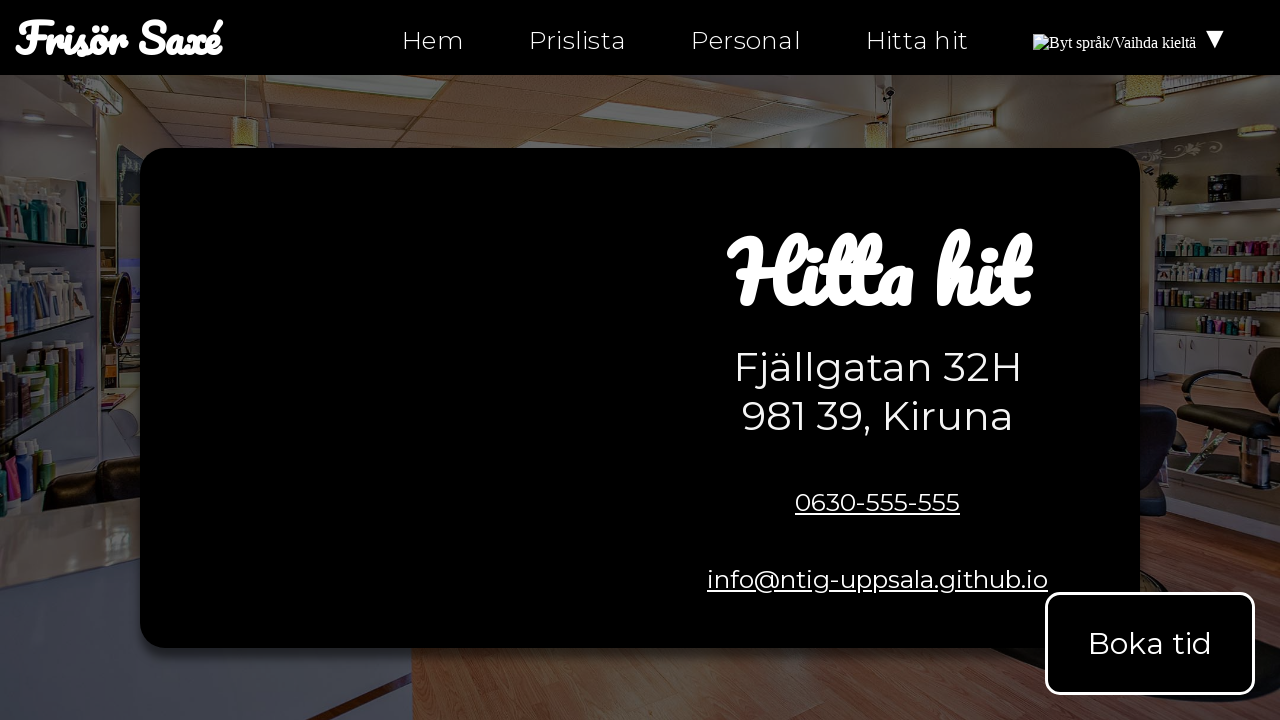

Retrieved href attribute from anchor element: hitta-hit-fi.html
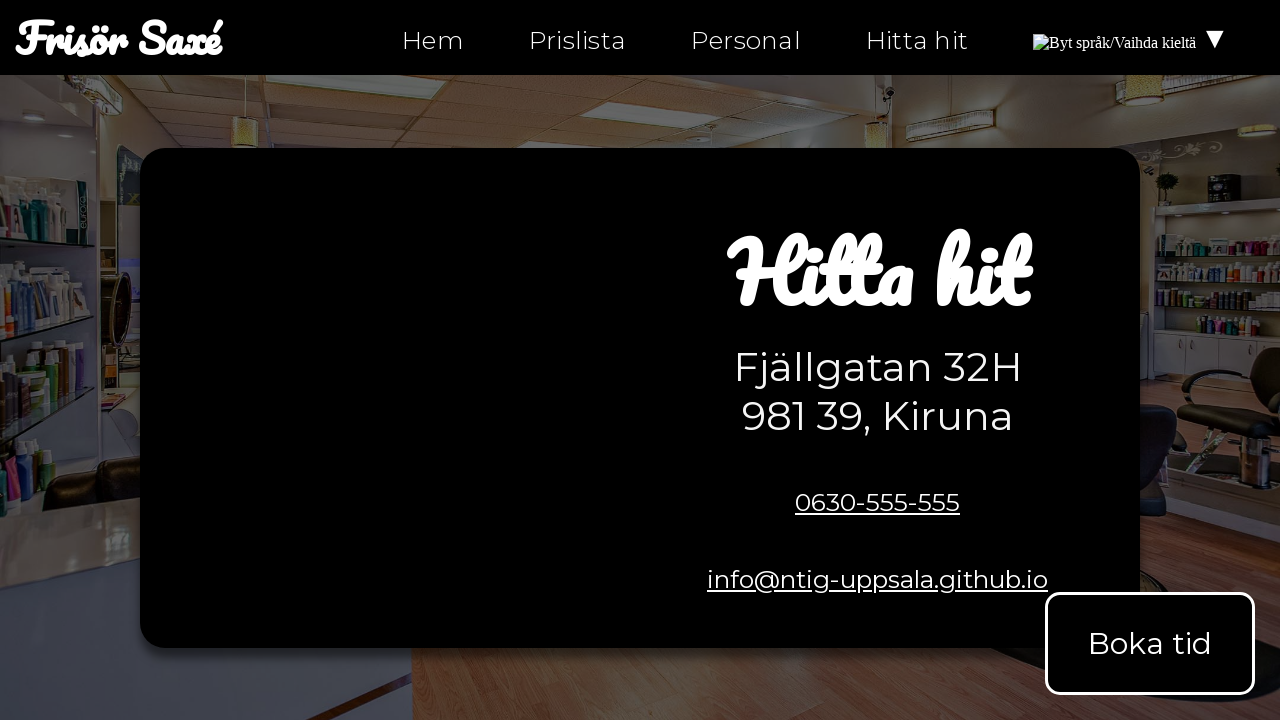

Verified anchor element href is not empty: hitta-hit-fi.html
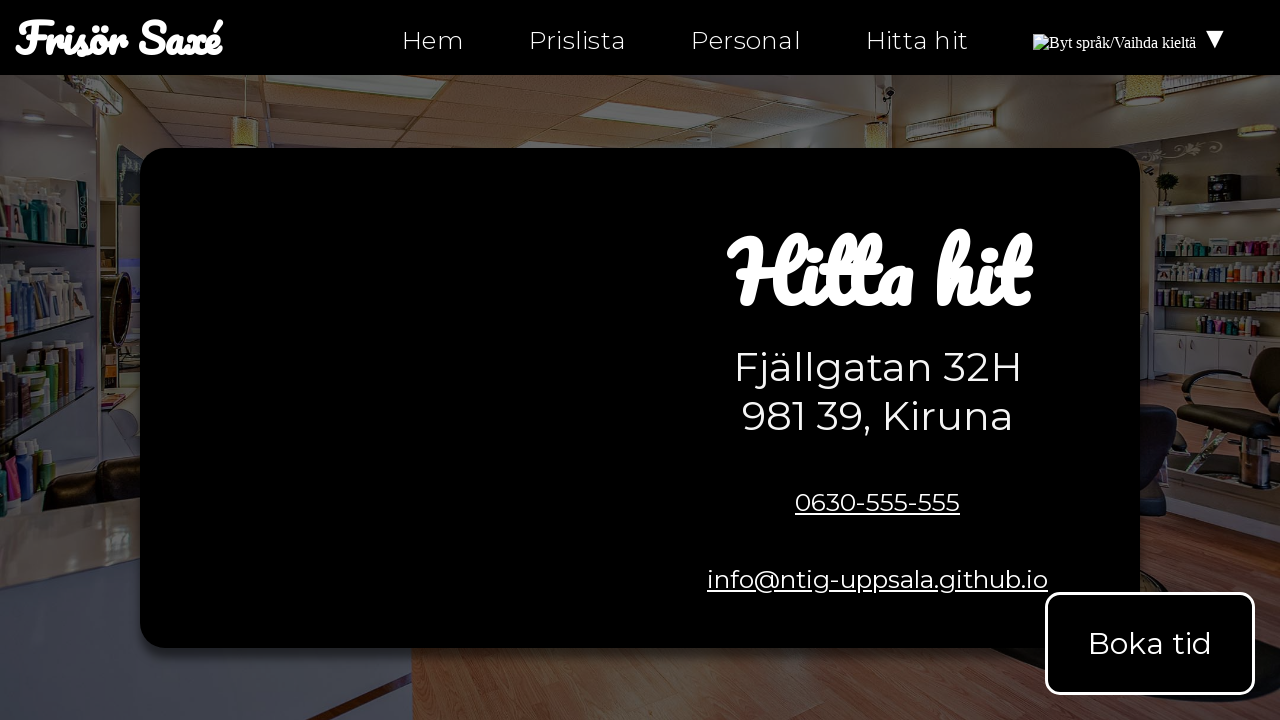

Retrieved href attribute from anchor element: mailto:info@ntig-uppsala.github.io?Subject=Boka%20tid
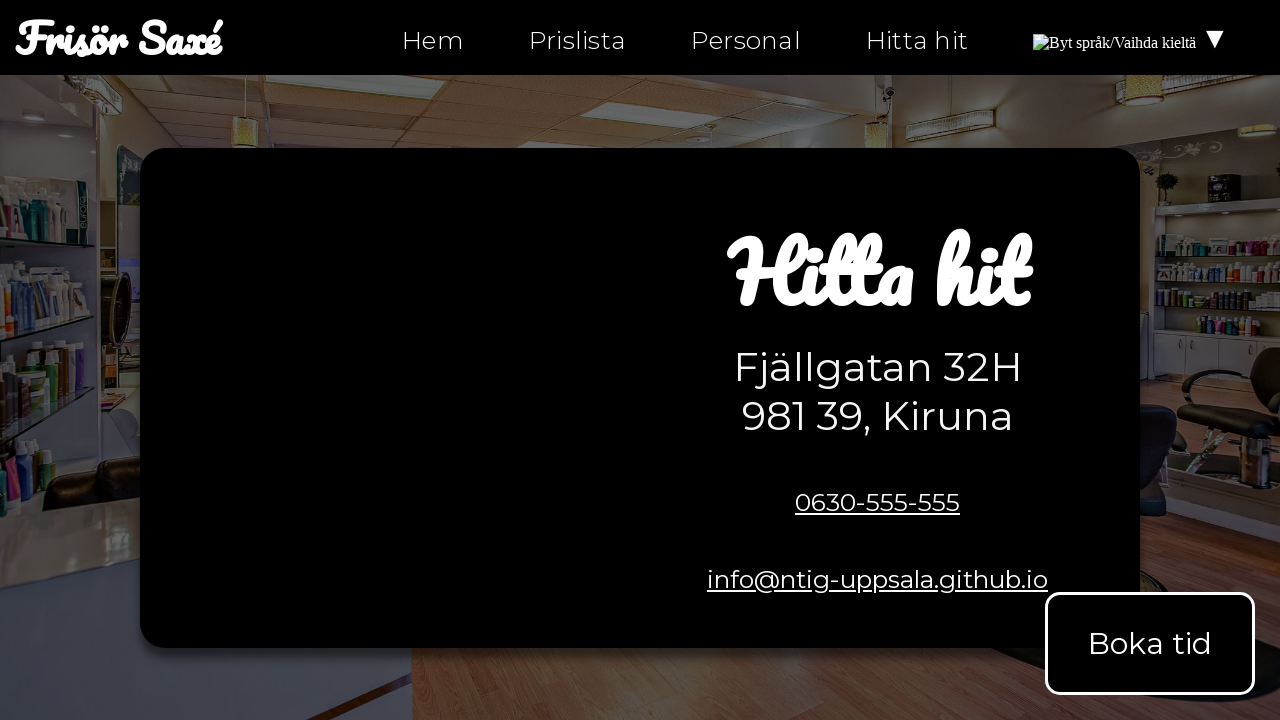

Verified anchor element href is not empty: mailto:info@ntig-uppsala.github.io?Subject=Boka%20tid
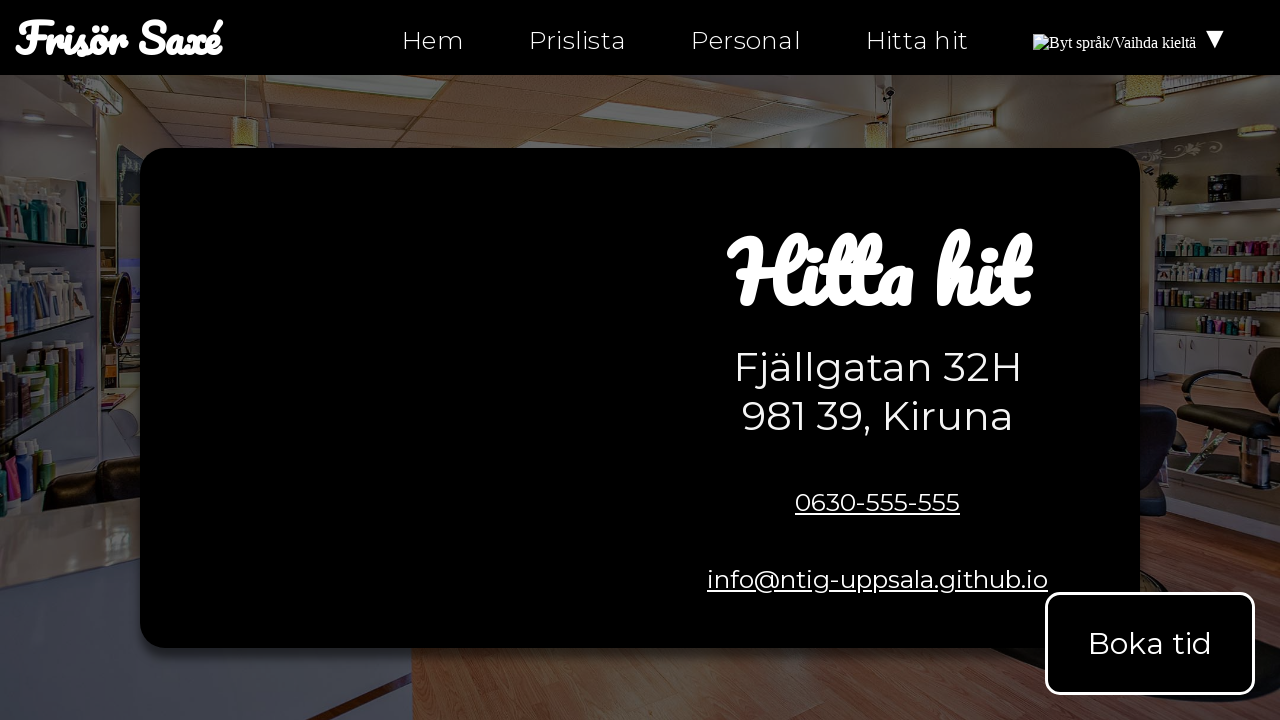

Retrieved href attribute from anchor element: tel:0630-555-555
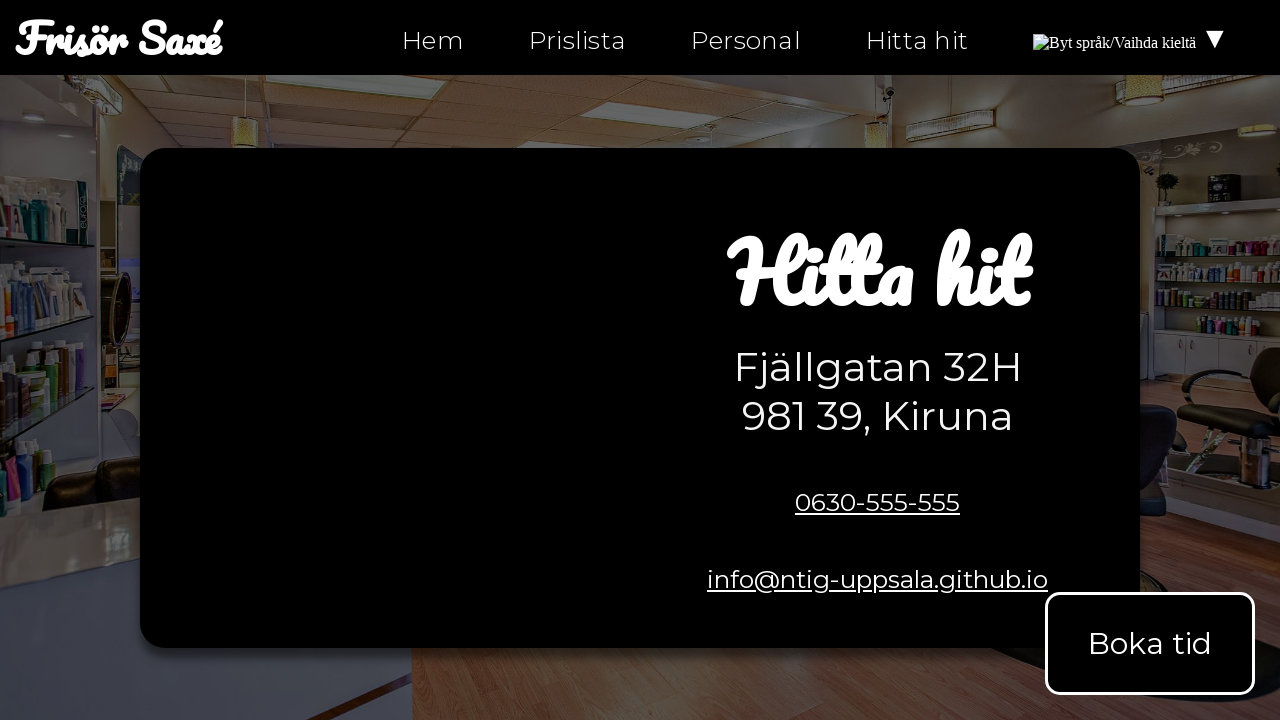

Verified anchor element href is not empty: tel:0630-555-555
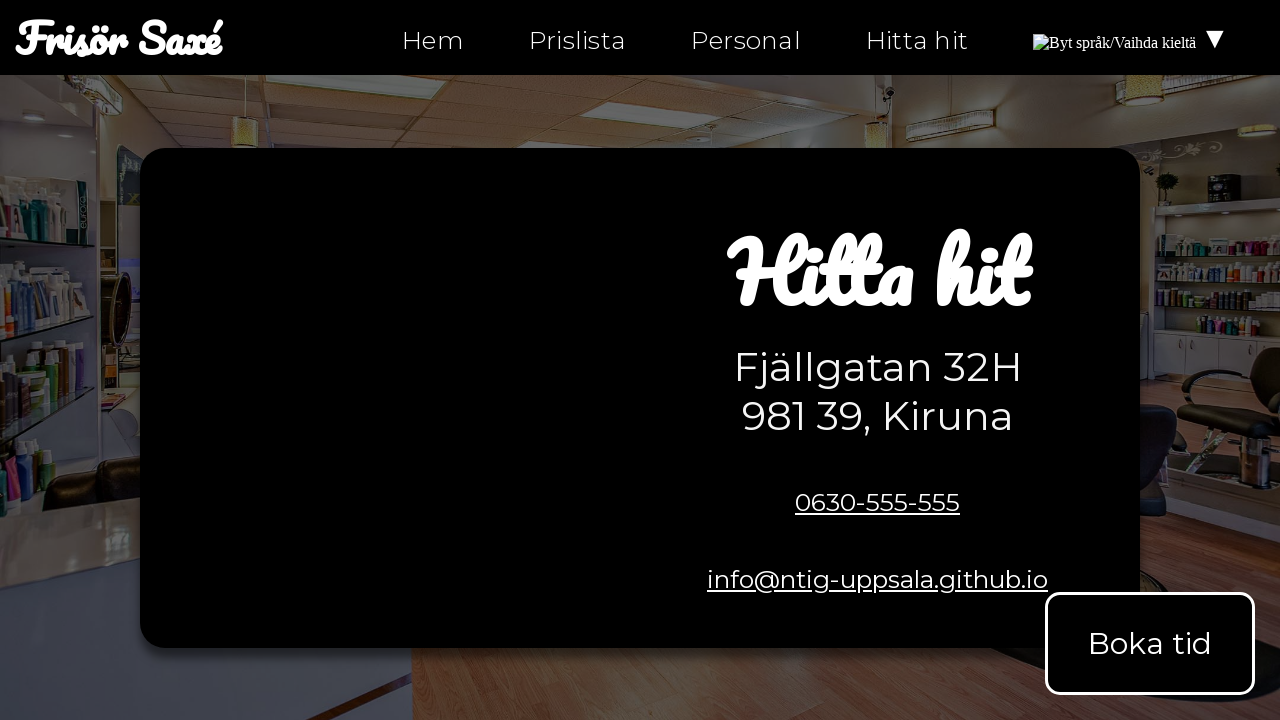

Retrieved href attribute from anchor element: mailto:info@ntig-uppsala.github.io
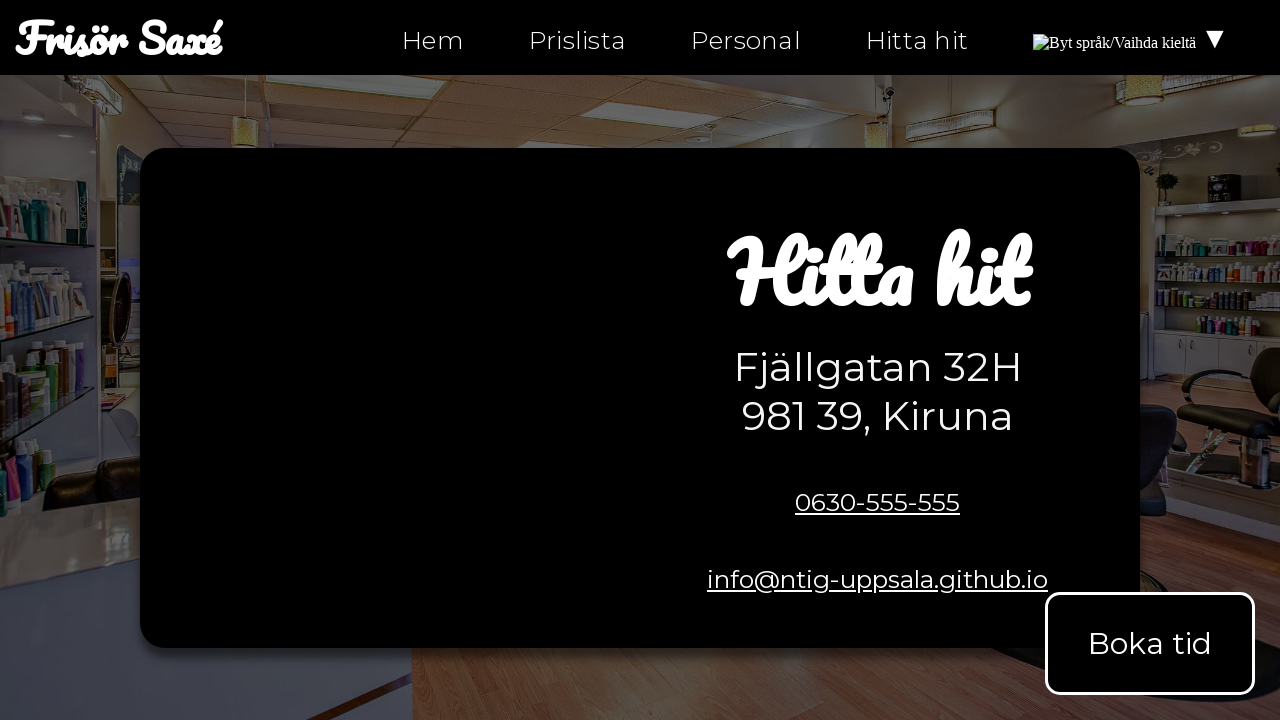

Verified anchor element href is not empty: mailto:info@ntig-uppsala.github.io
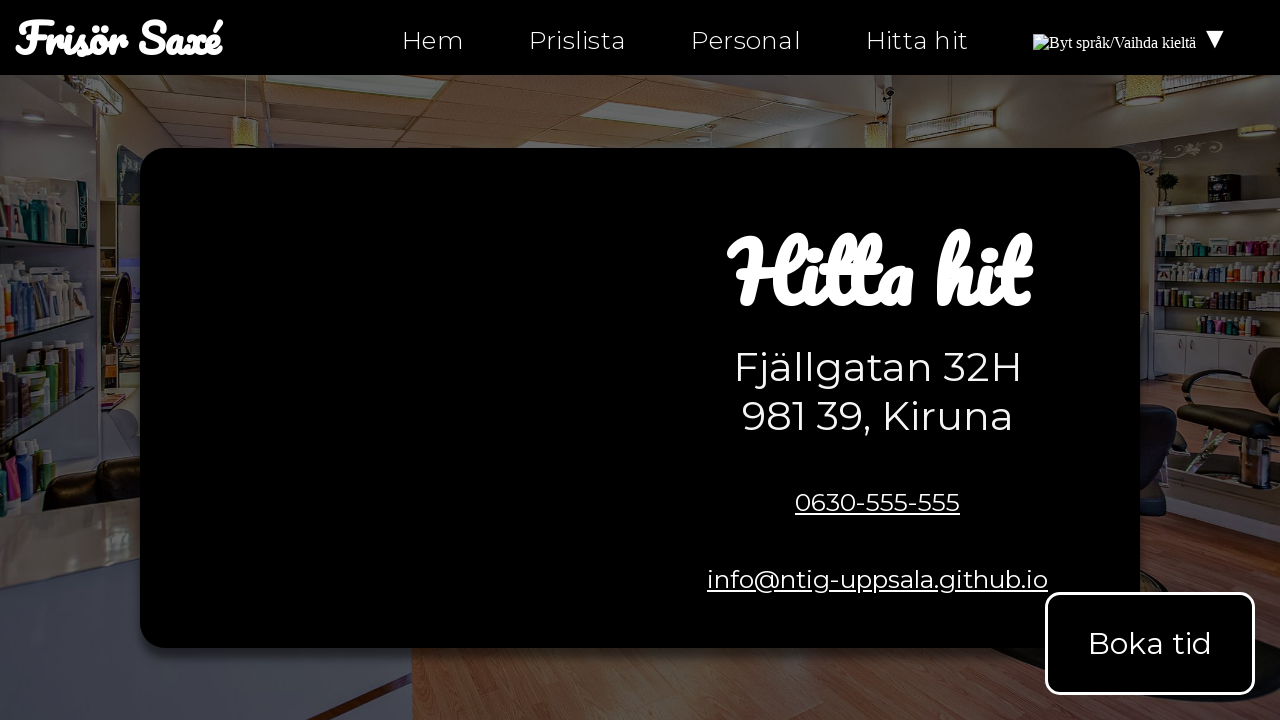

Retrieved href attribute from anchor element: https://facebook.com/ntiuppsala
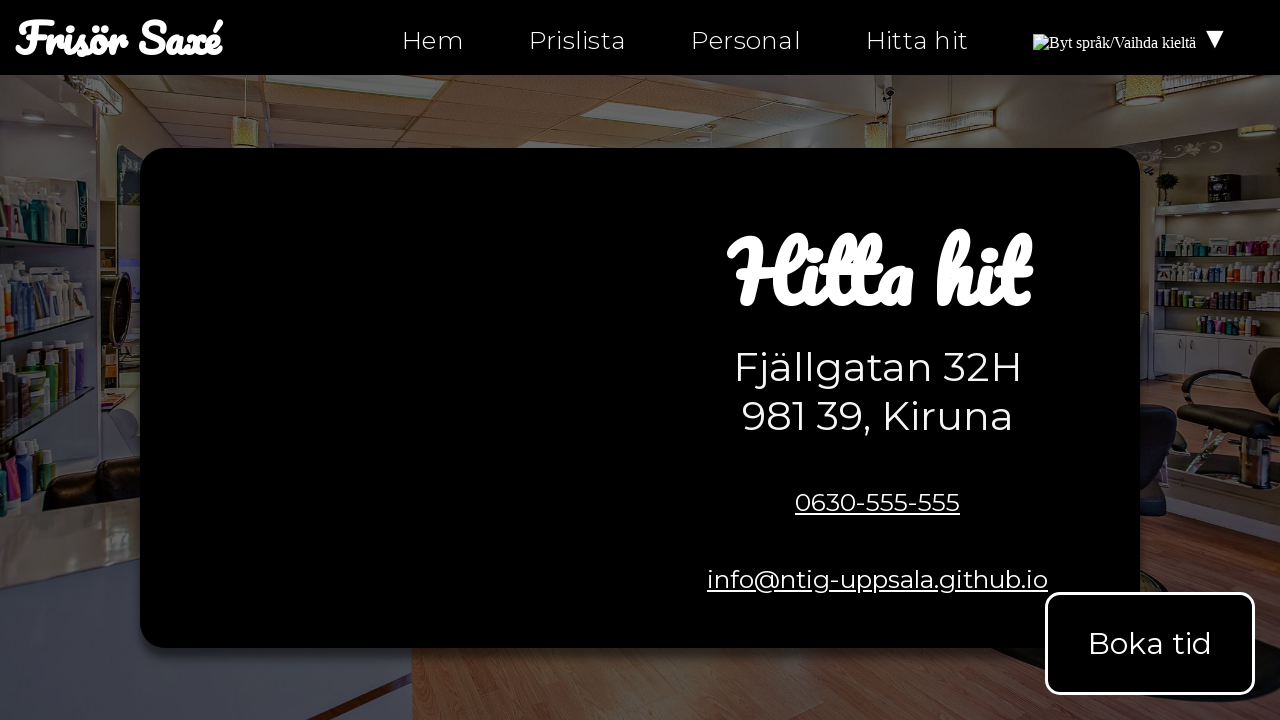

Verified anchor element href is not empty: https://facebook.com/ntiuppsala
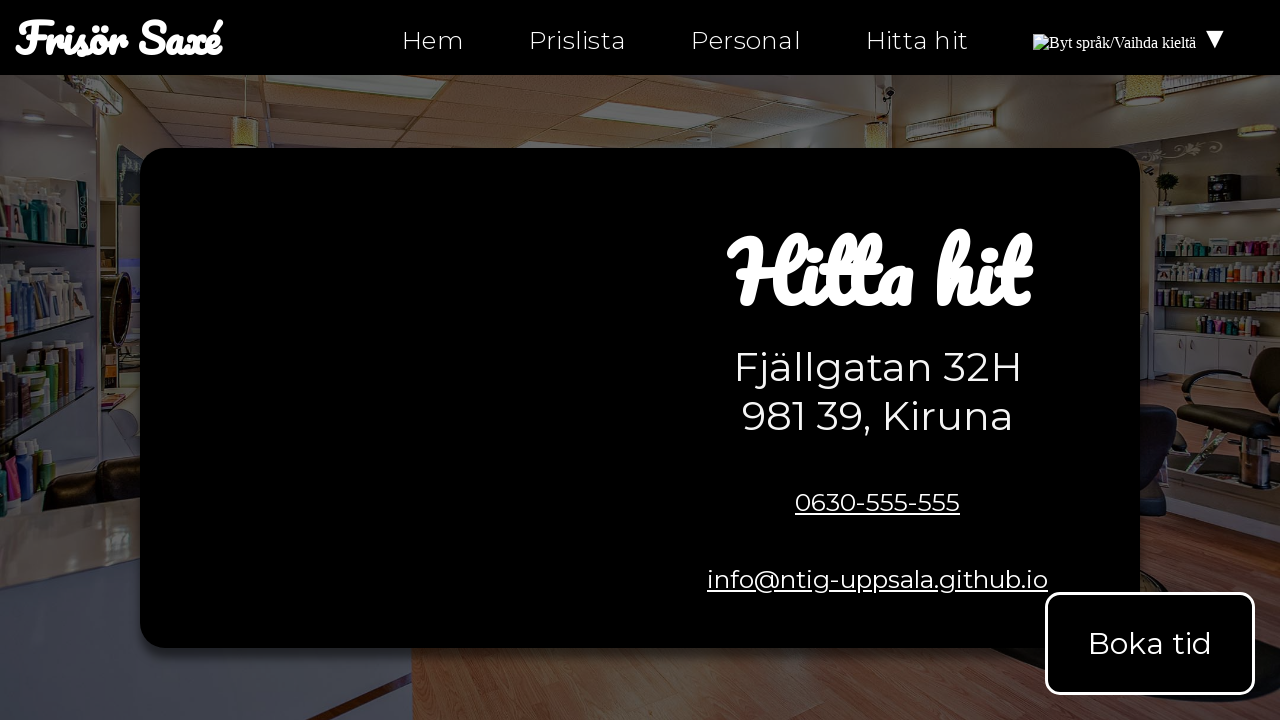

Retrieved href attribute from anchor element: https://instagram.com/ntiuppsala
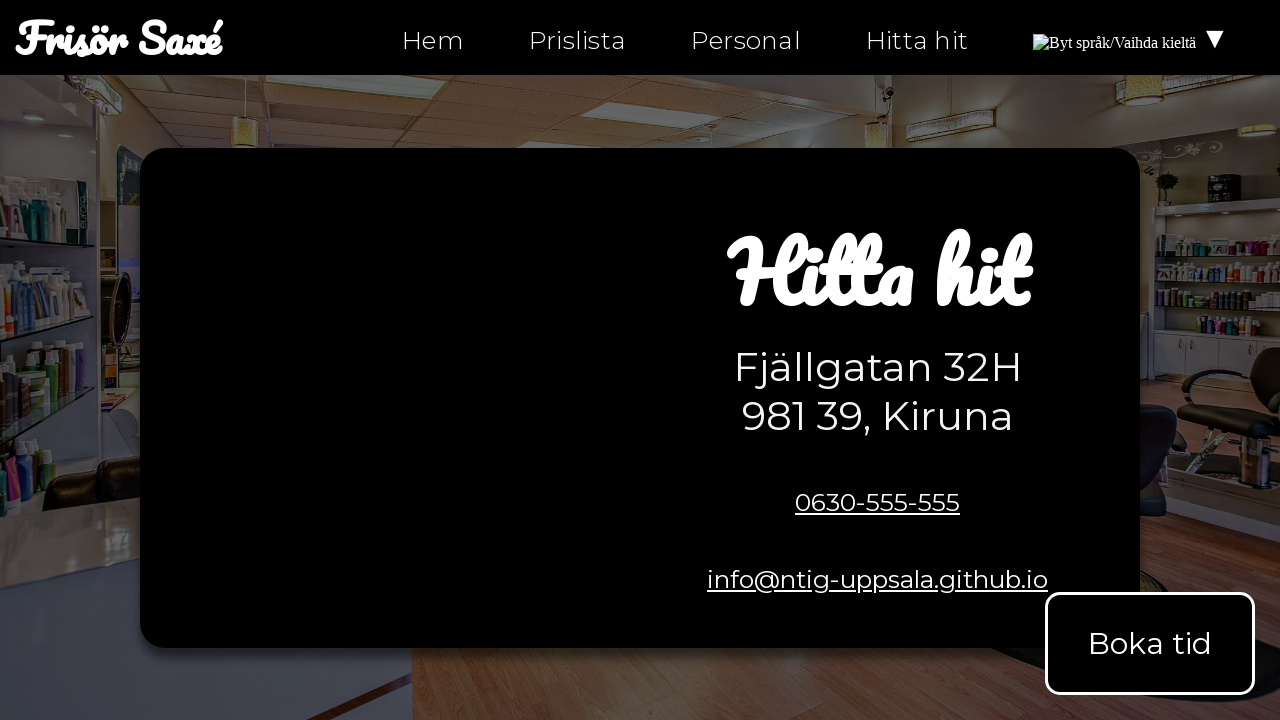

Verified anchor element href is not empty: https://instagram.com/ntiuppsala
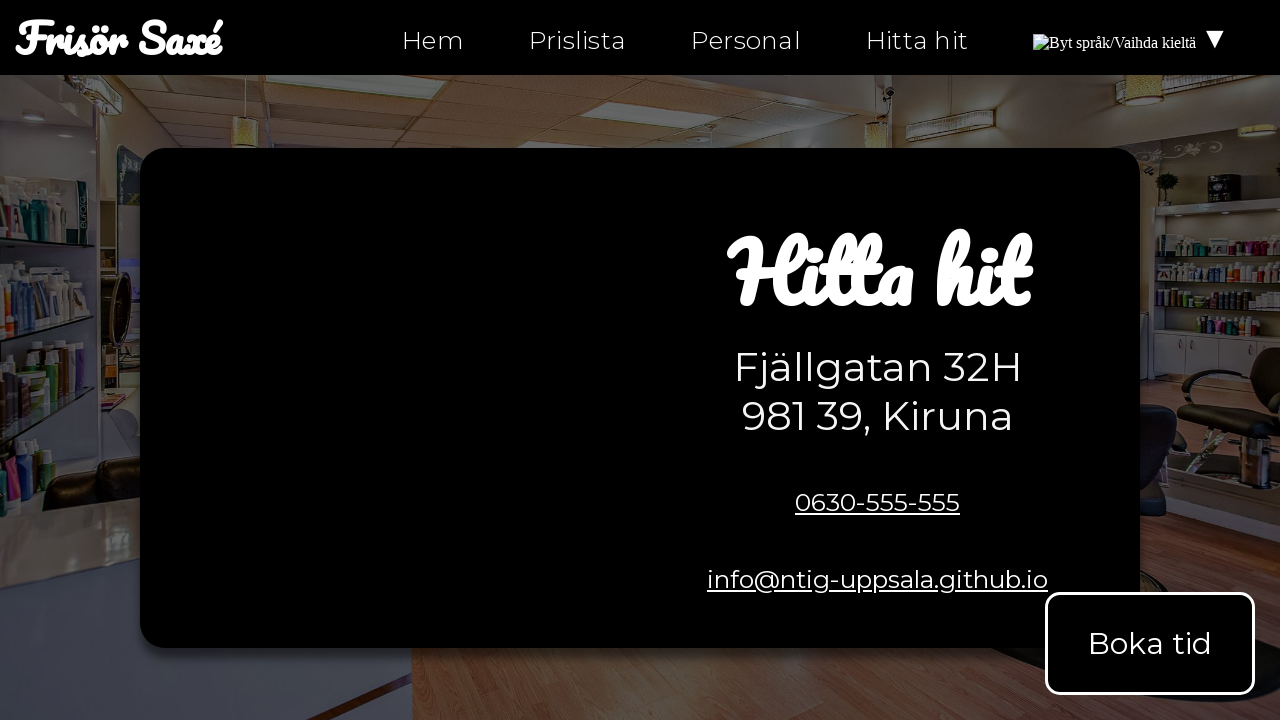

Retrieved href attribute from anchor element: https://twitter.com/ntiuppsala
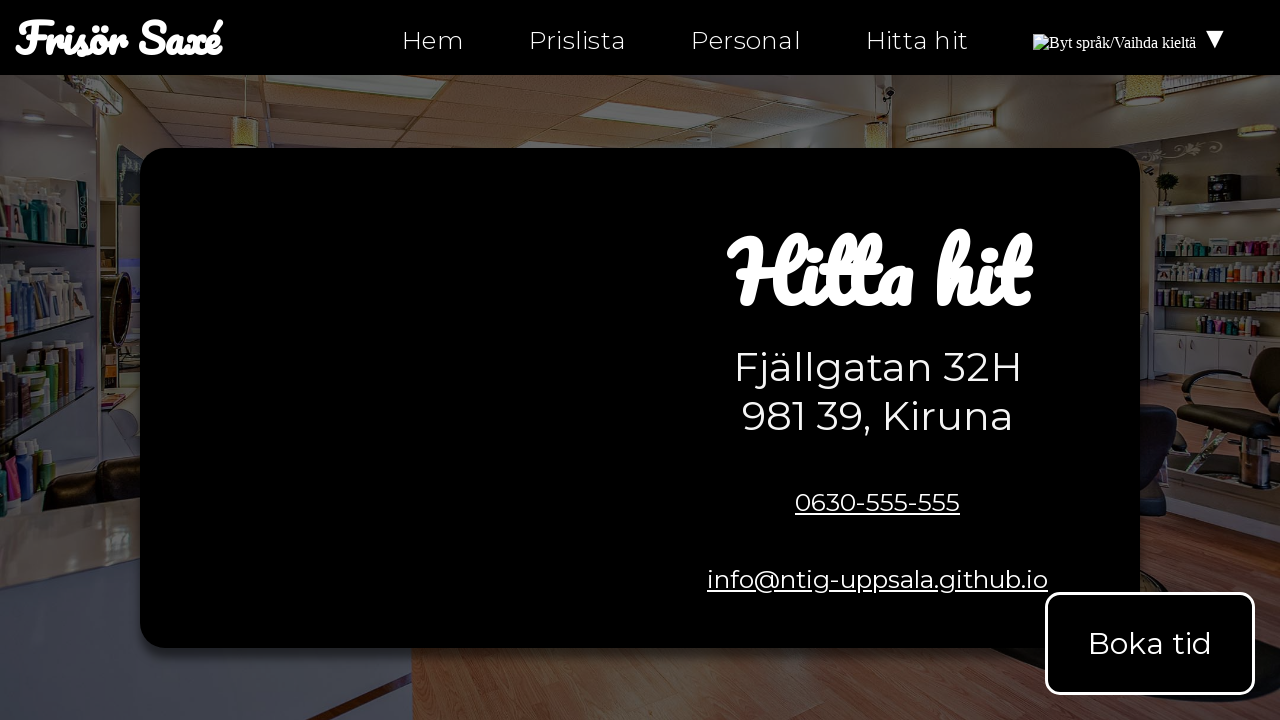

Verified anchor element href is not empty: https://twitter.com/ntiuppsala
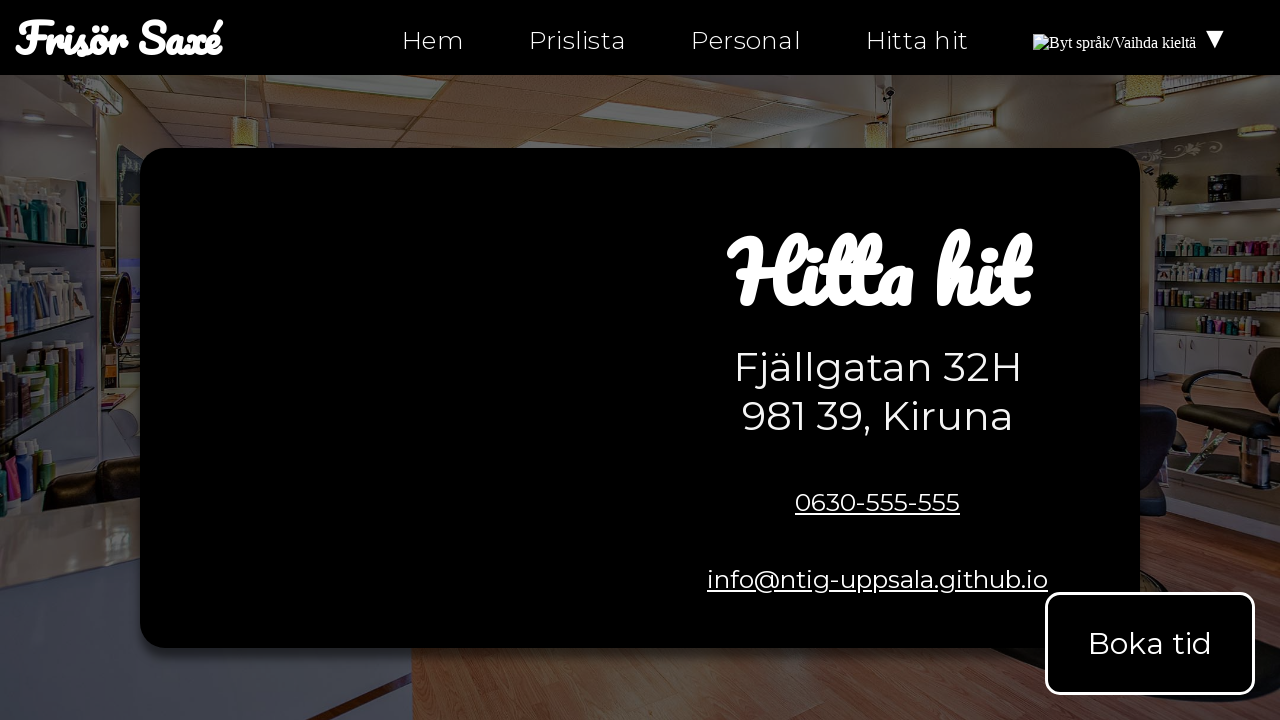

Retrieved href attribute from anchor element: tel:0630-555-555
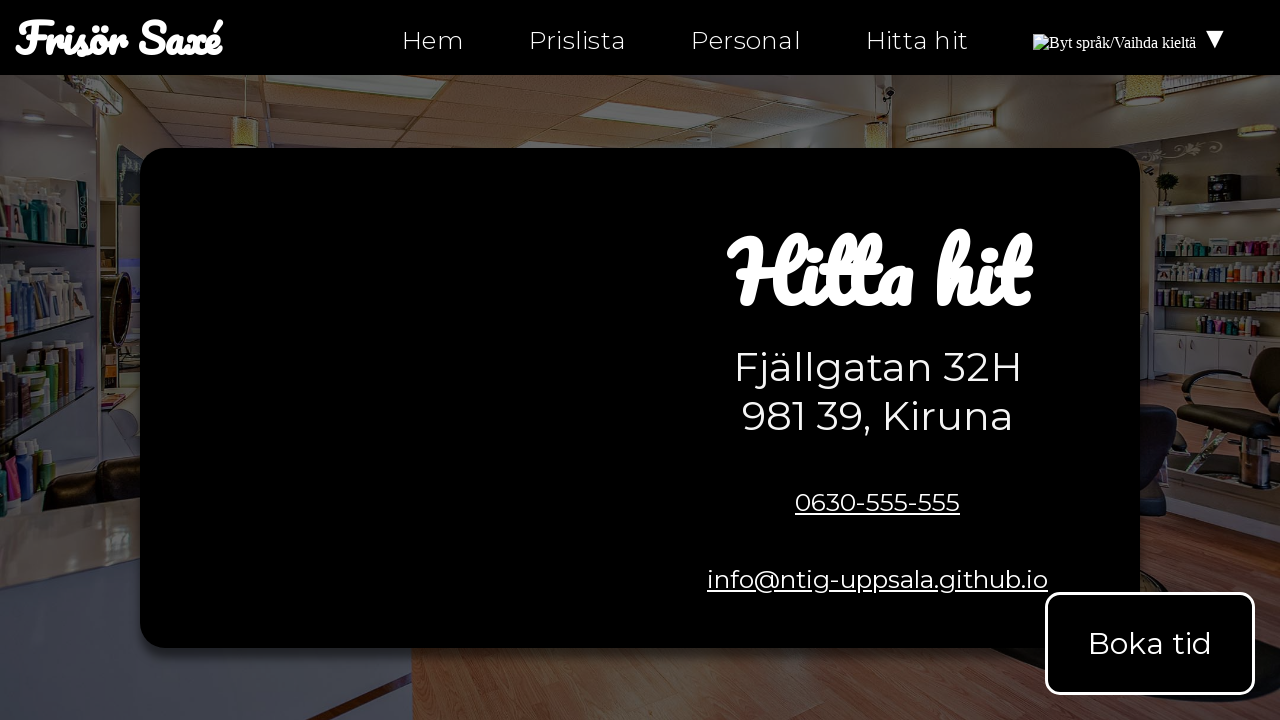

Verified anchor element href is not empty: tel:0630-555-555
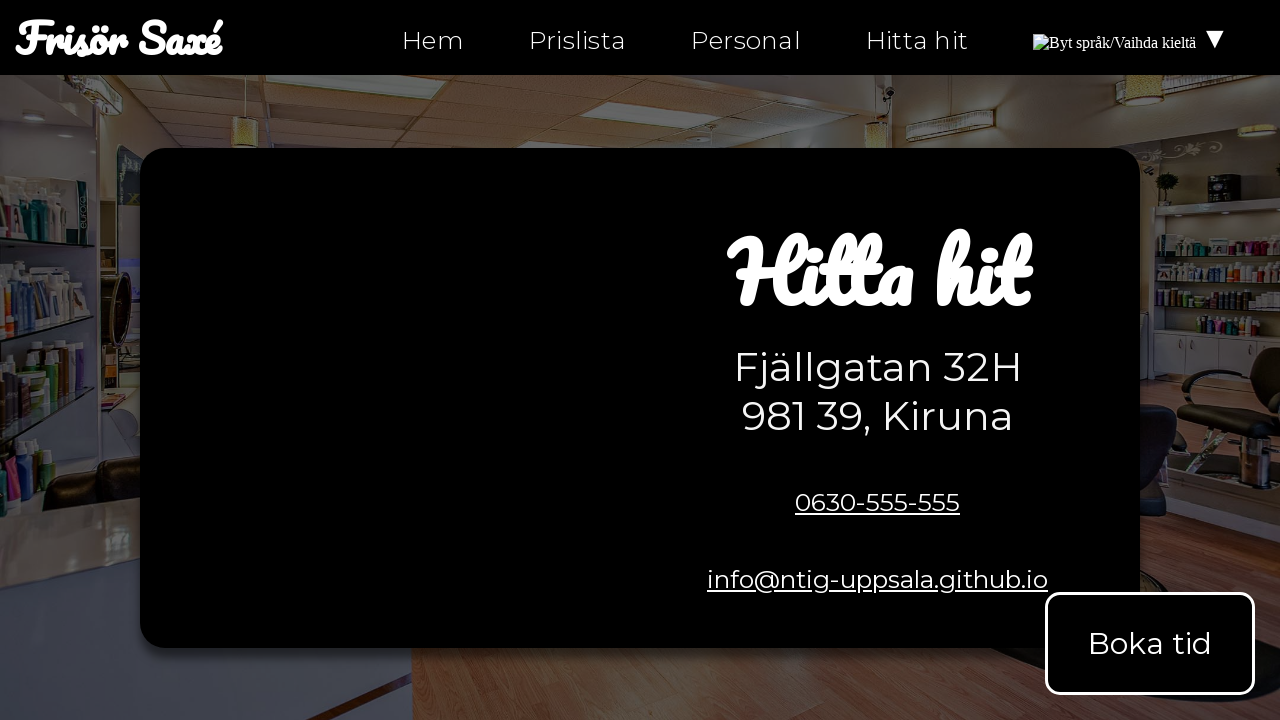

Retrieved href attribute from anchor element: mailto:info@ntig-uppsala.github.io
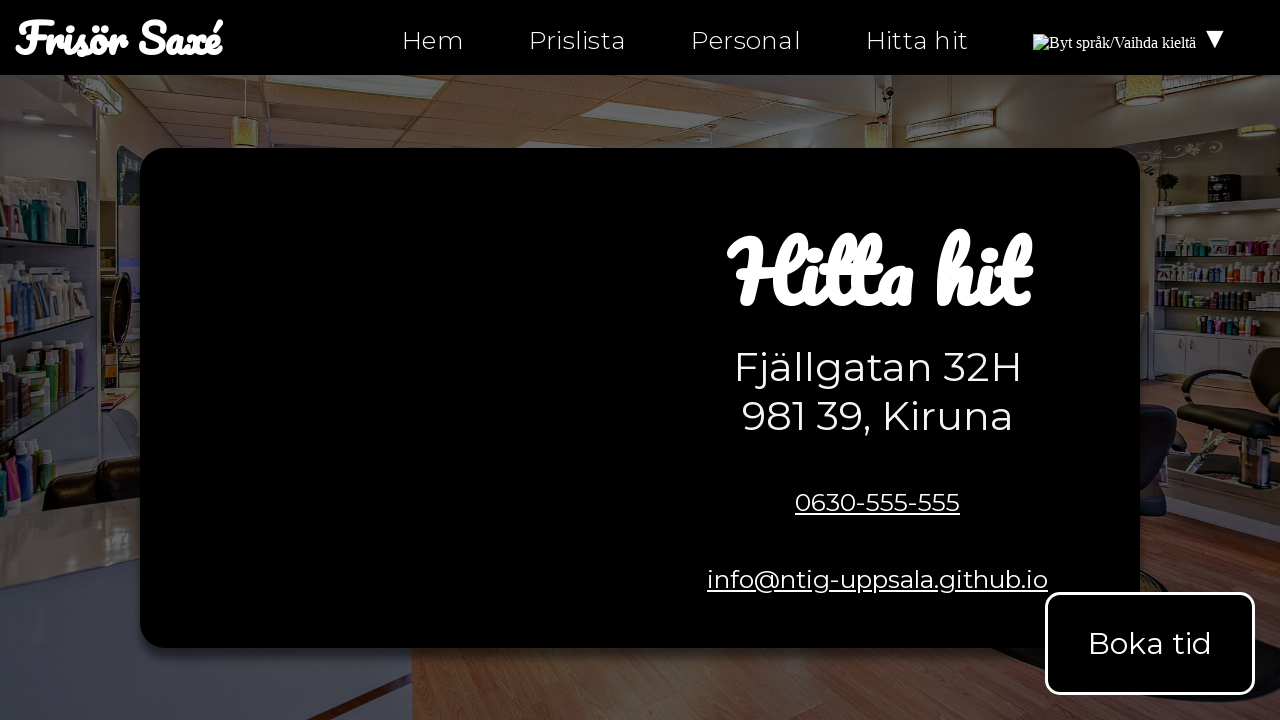

Verified anchor element href is not empty: mailto:info@ntig-uppsala.github.io
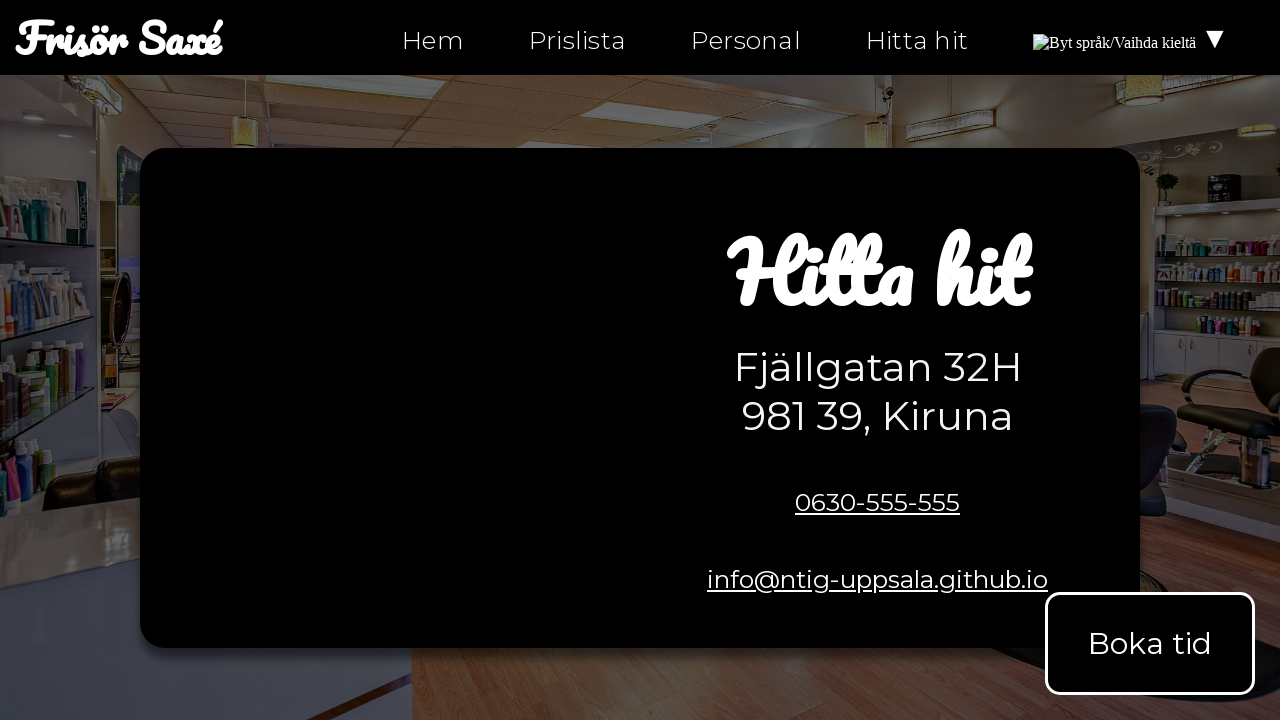

Retrieved href attribute from anchor element: hitta-hit.html
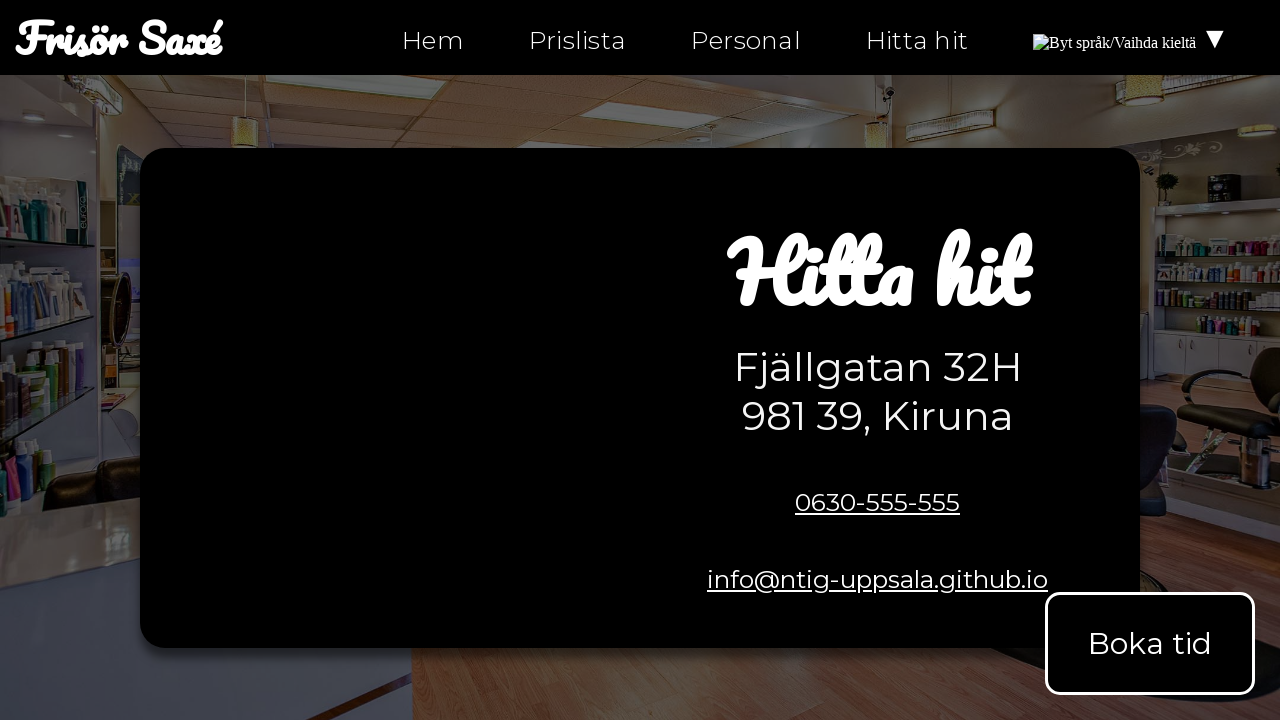

Verified anchor element href is not empty: hitta-hit.html
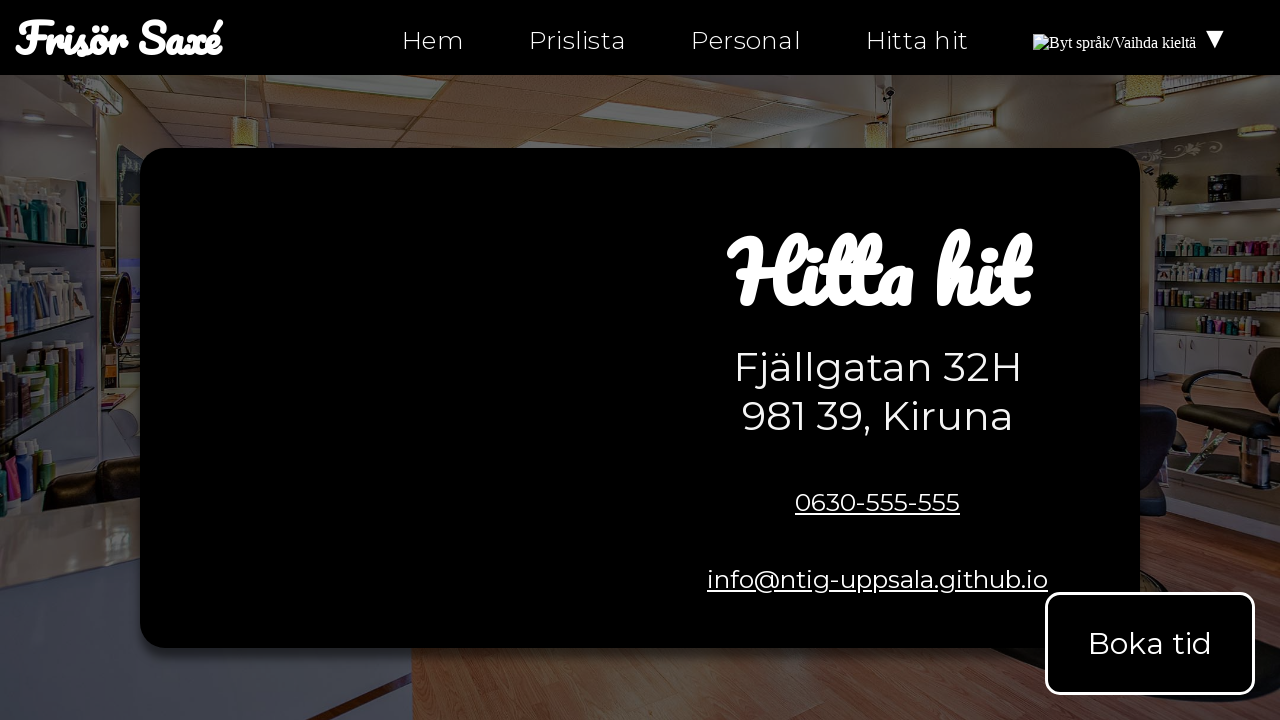

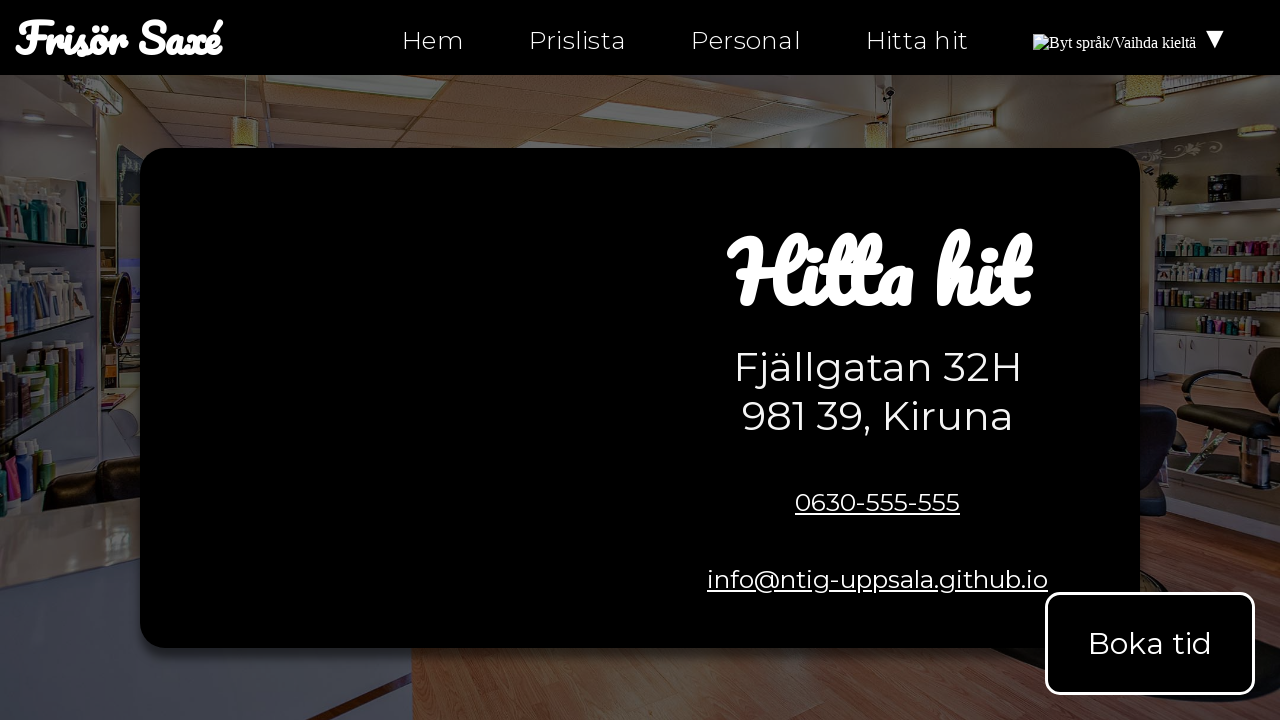